Tests filling a large form by entering text into all text input fields and clicking the submit button

Starting URL: http://suninjuly.github.io/huge_form.html

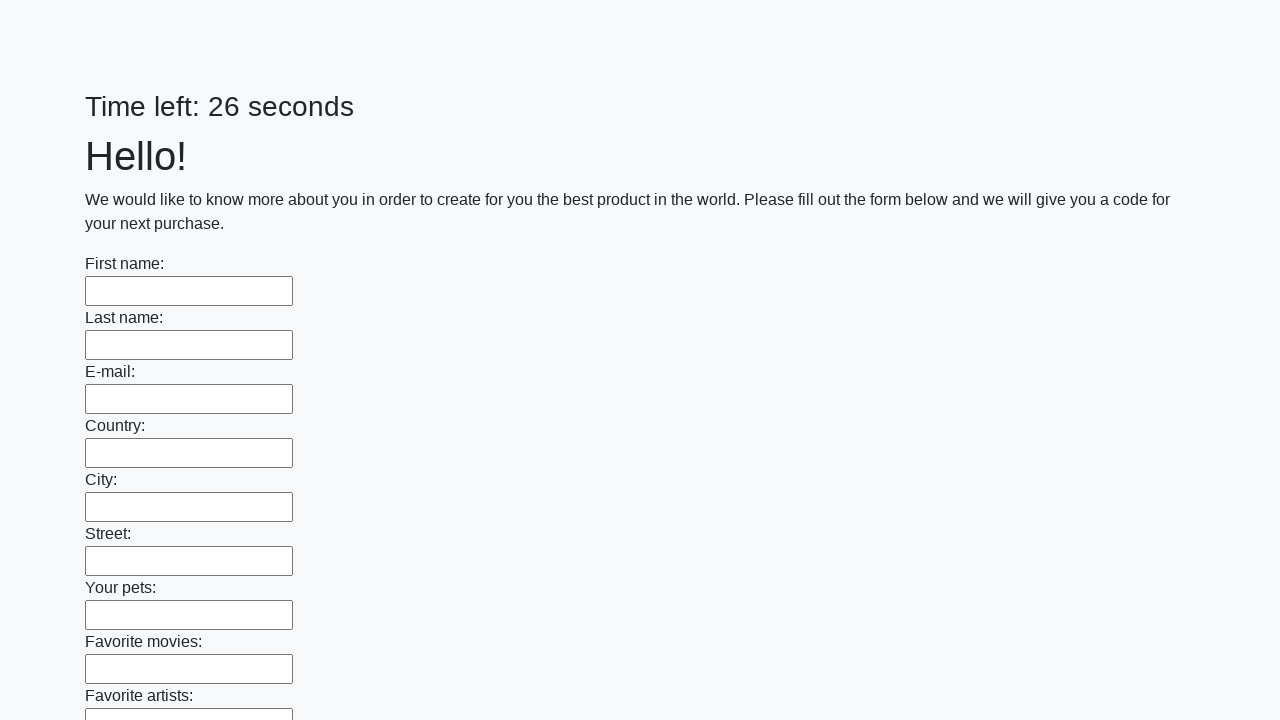

Located all text input fields on the form
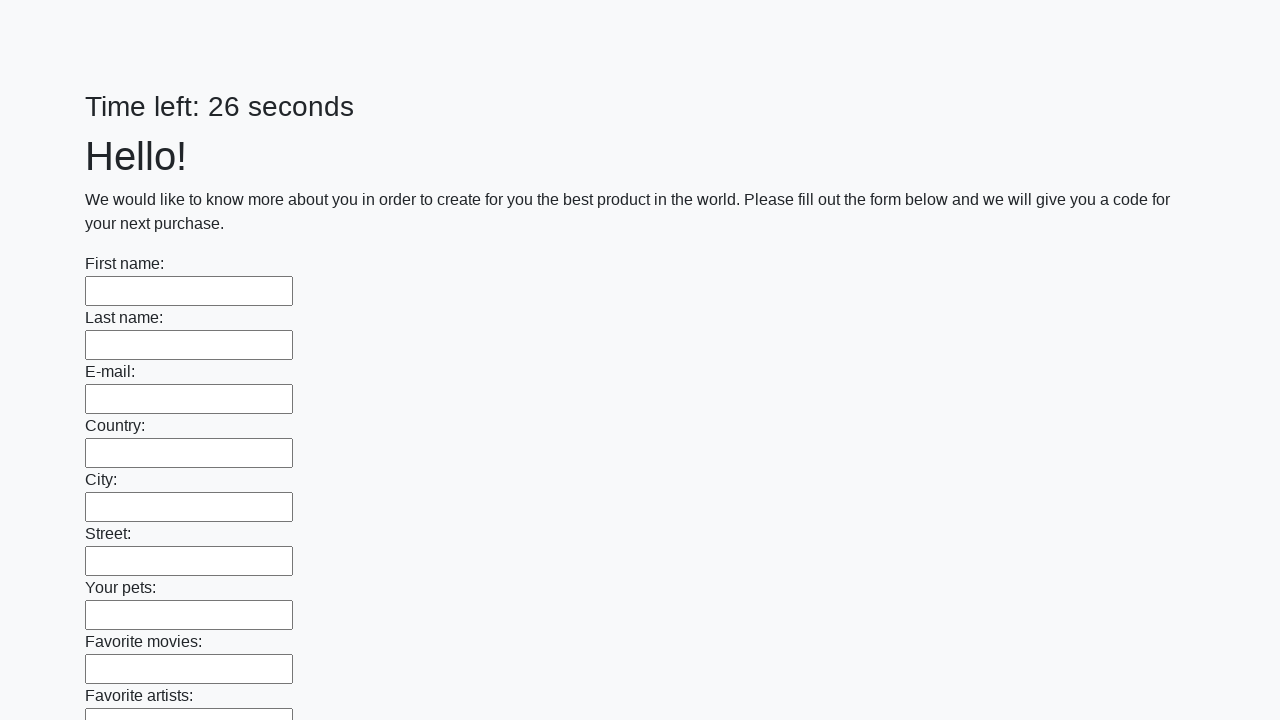

Found 100 text input fields to fill
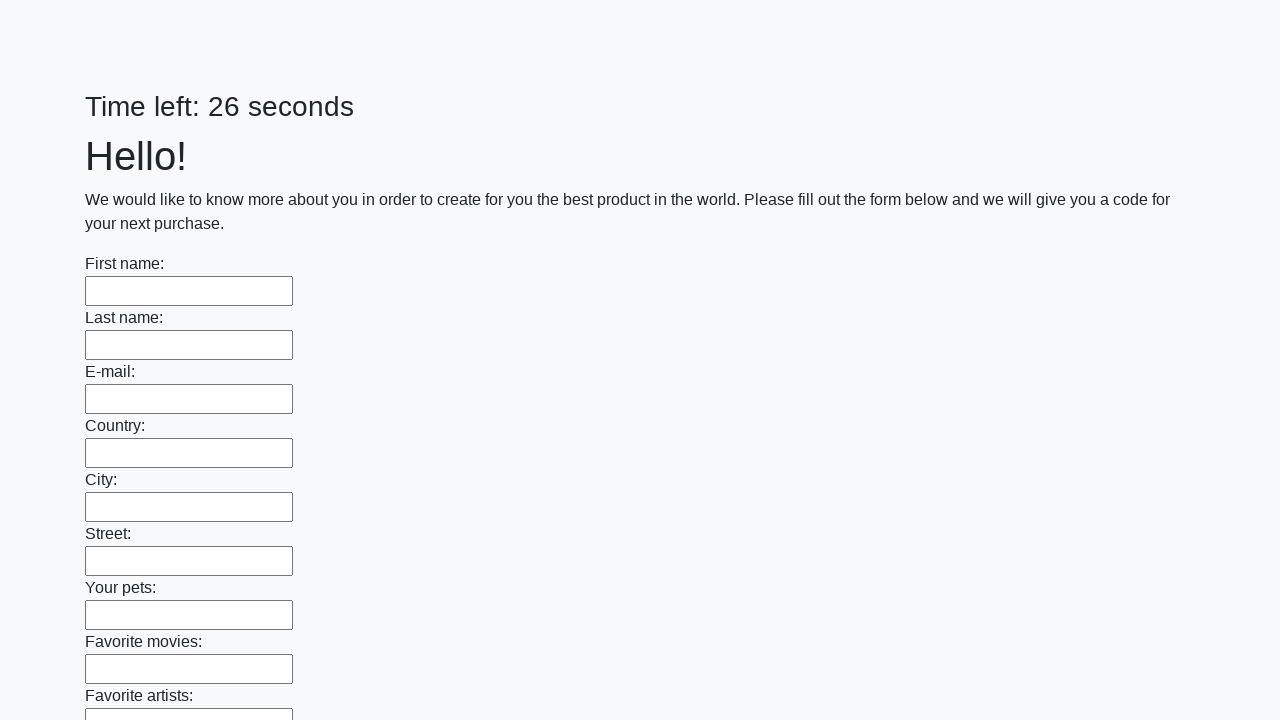

Filled text input field 1 of 100 with 'Мой ответ' on xpath=//input[@type='text'] >> nth=0
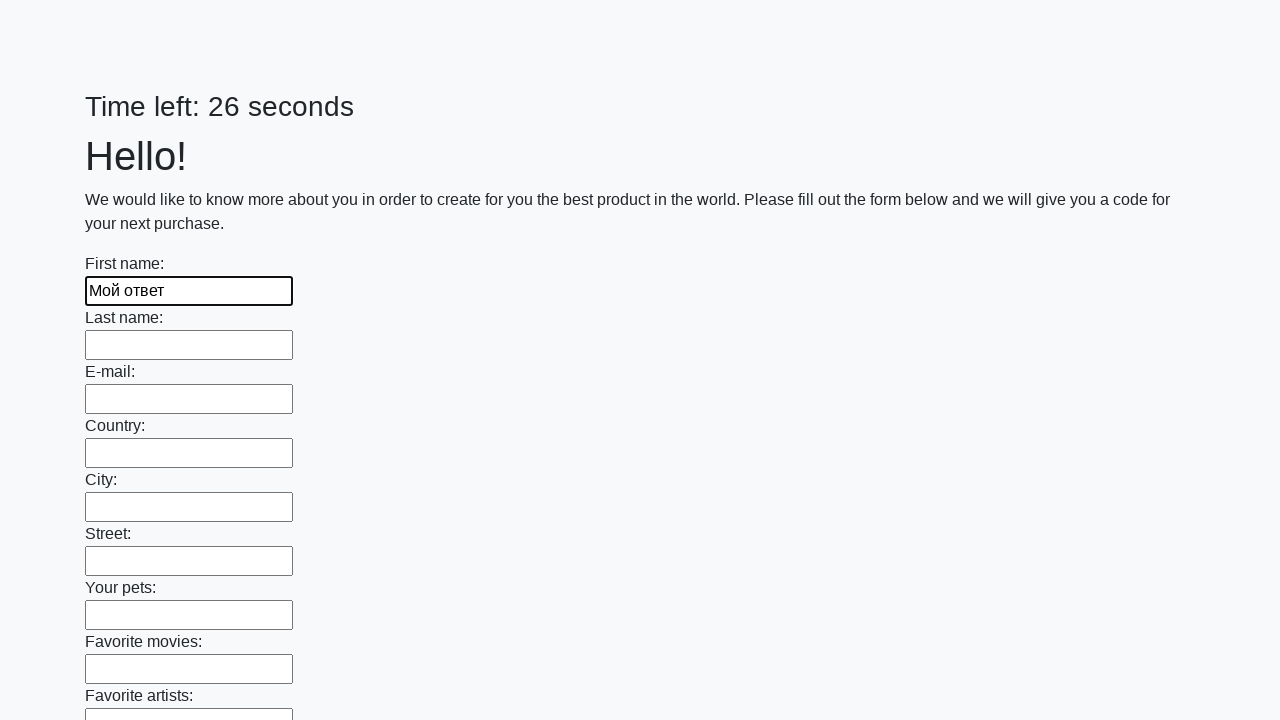

Filled text input field 2 of 100 with 'Мой ответ' on xpath=//input[@type='text'] >> nth=1
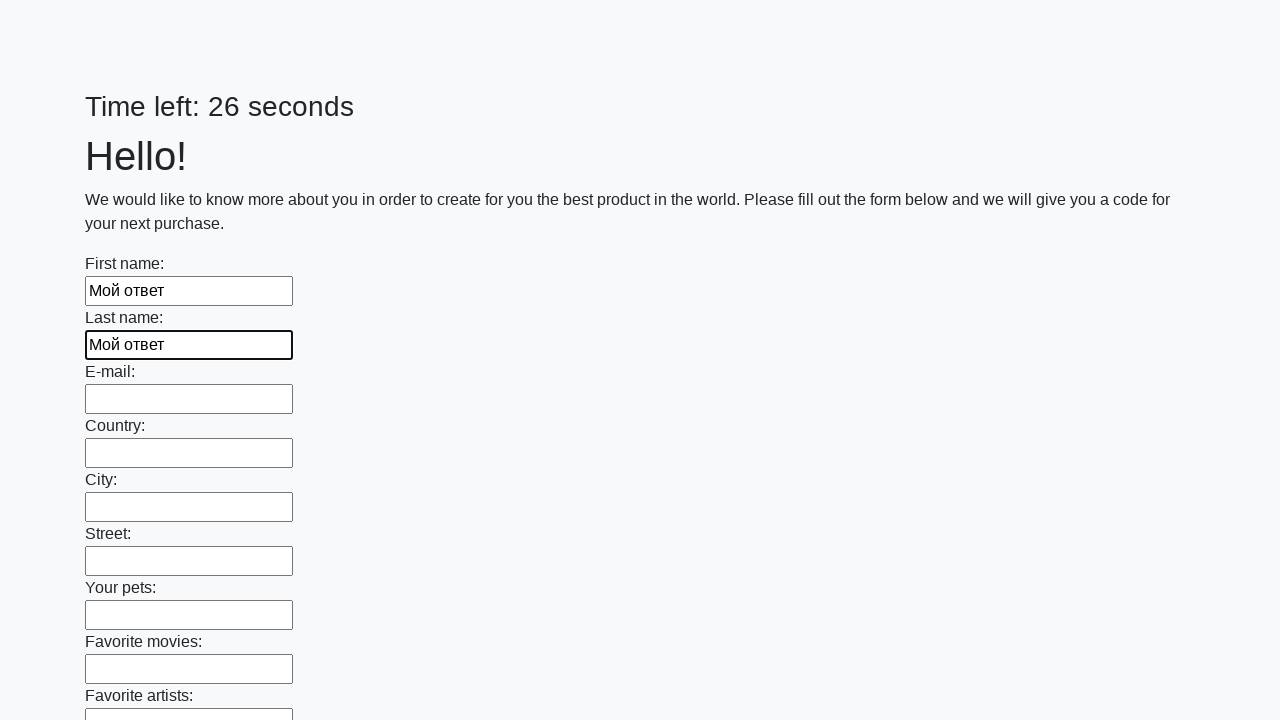

Filled text input field 3 of 100 with 'Мой ответ' on xpath=//input[@type='text'] >> nth=2
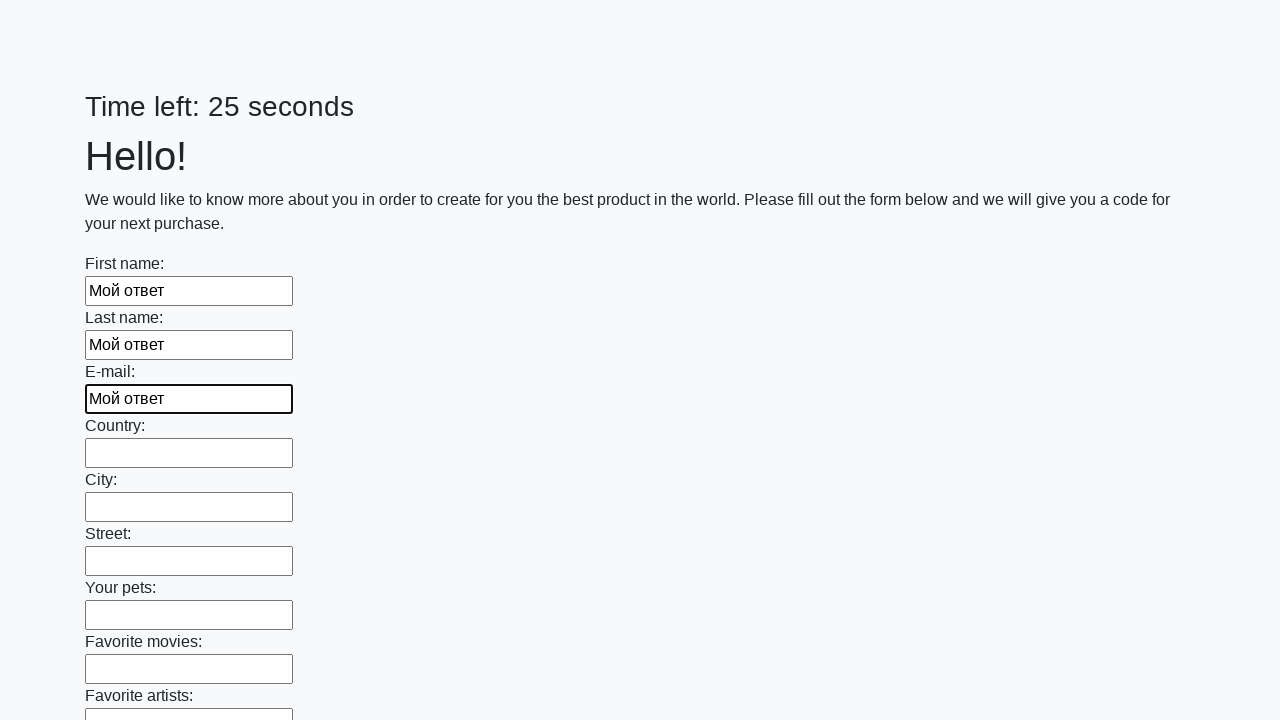

Filled text input field 4 of 100 with 'Мой ответ' on xpath=//input[@type='text'] >> nth=3
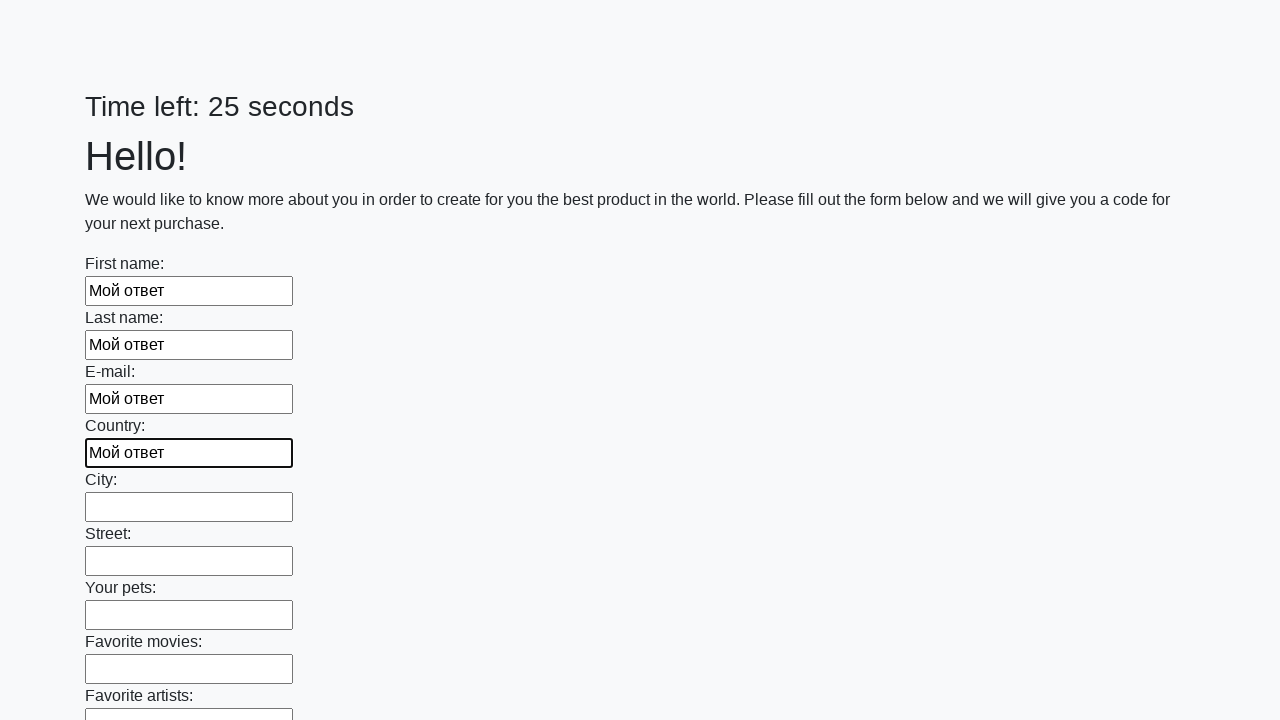

Filled text input field 5 of 100 with 'Мой ответ' on xpath=//input[@type='text'] >> nth=4
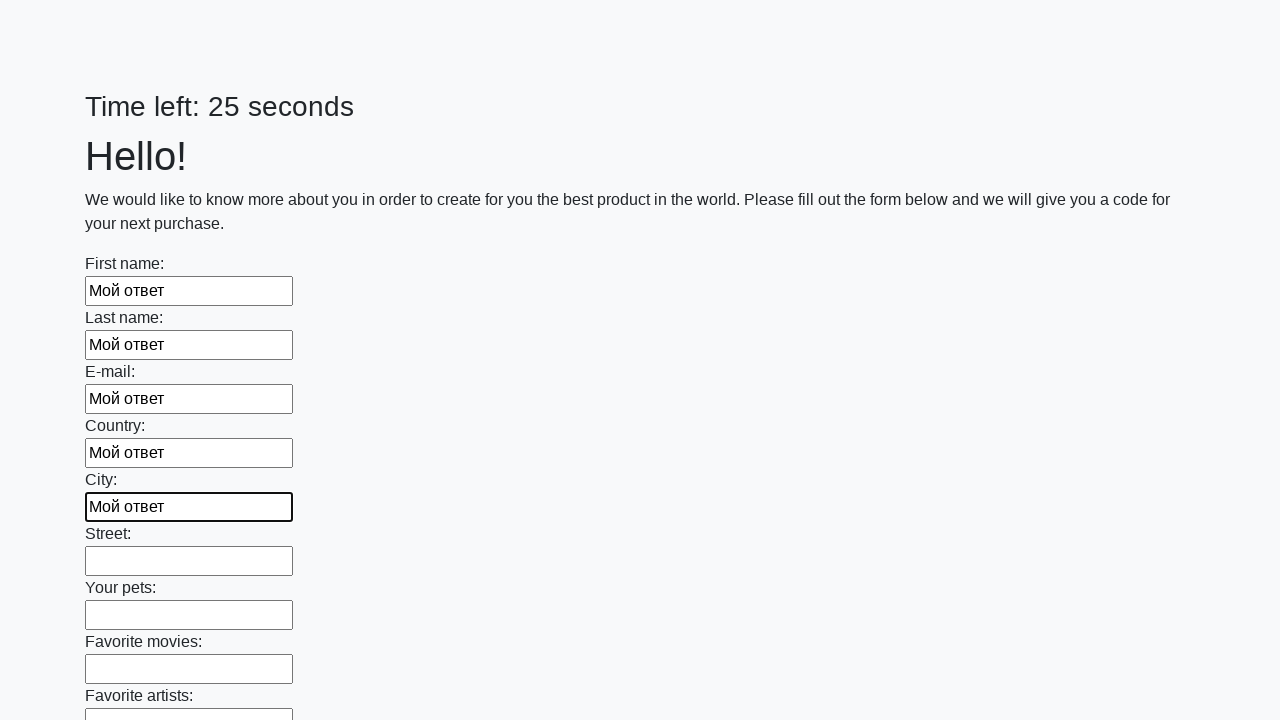

Filled text input field 6 of 100 with 'Мой ответ' on xpath=//input[@type='text'] >> nth=5
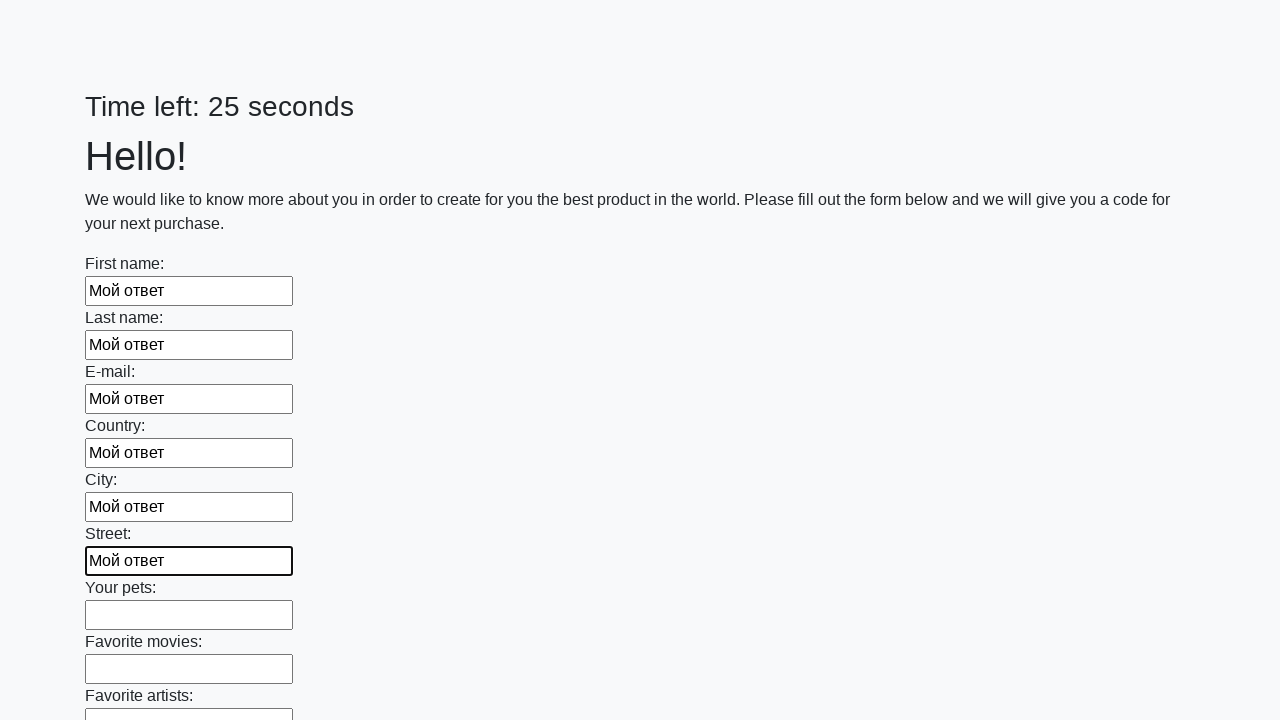

Filled text input field 7 of 100 with 'Мой ответ' on xpath=//input[@type='text'] >> nth=6
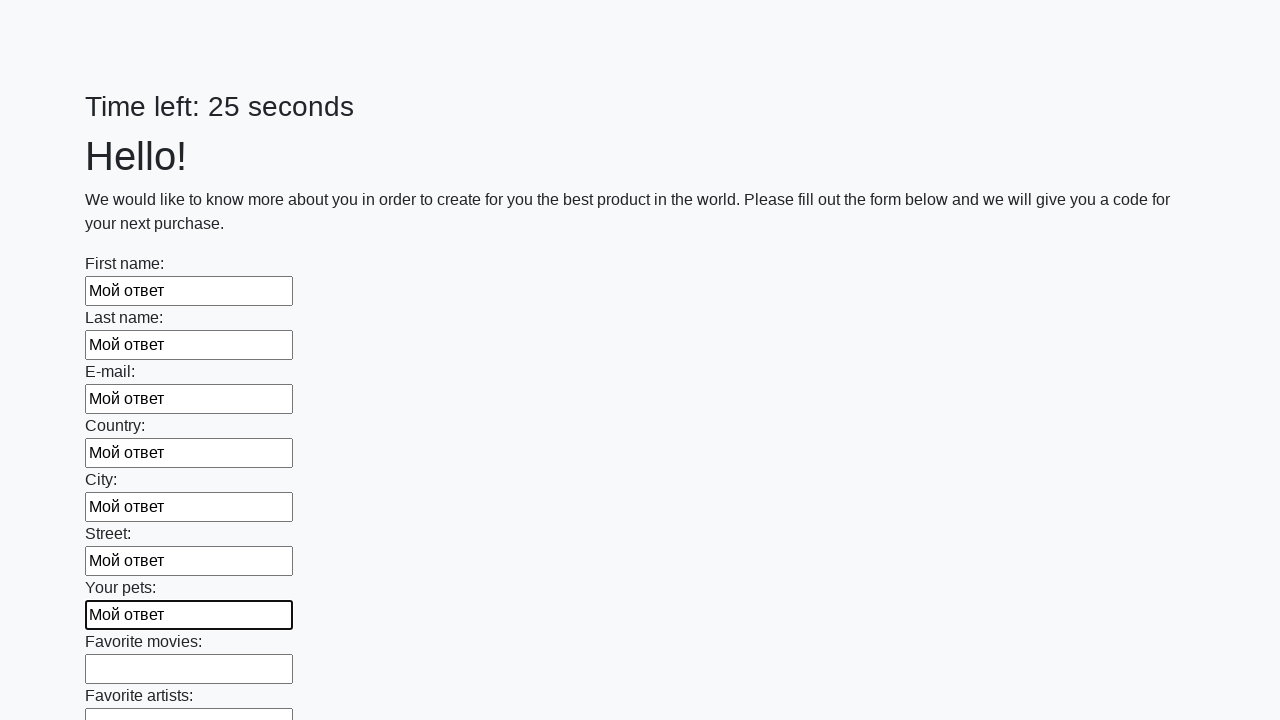

Filled text input field 8 of 100 with 'Мой ответ' on xpath=//input[@type='text'] >> nth=7
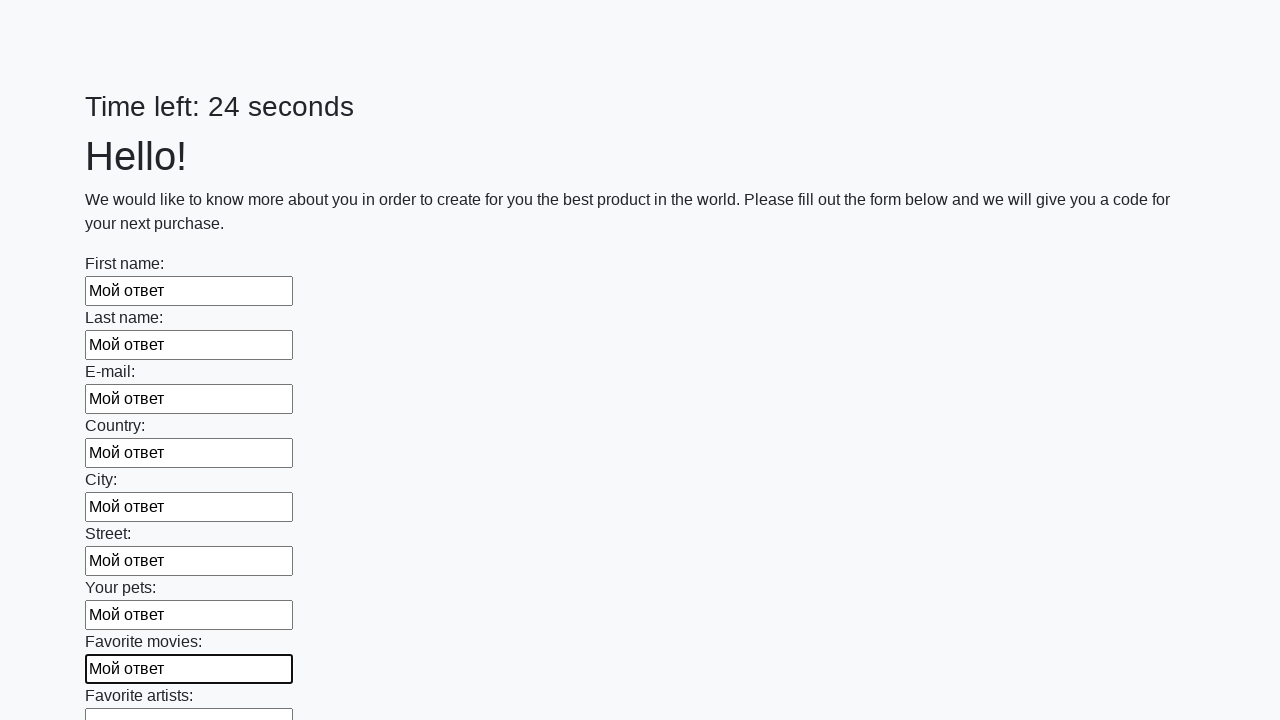

Filled text input field 9 of 100 with 'Мой ответ' on xpath=//input[@type='text'] >> nth=8
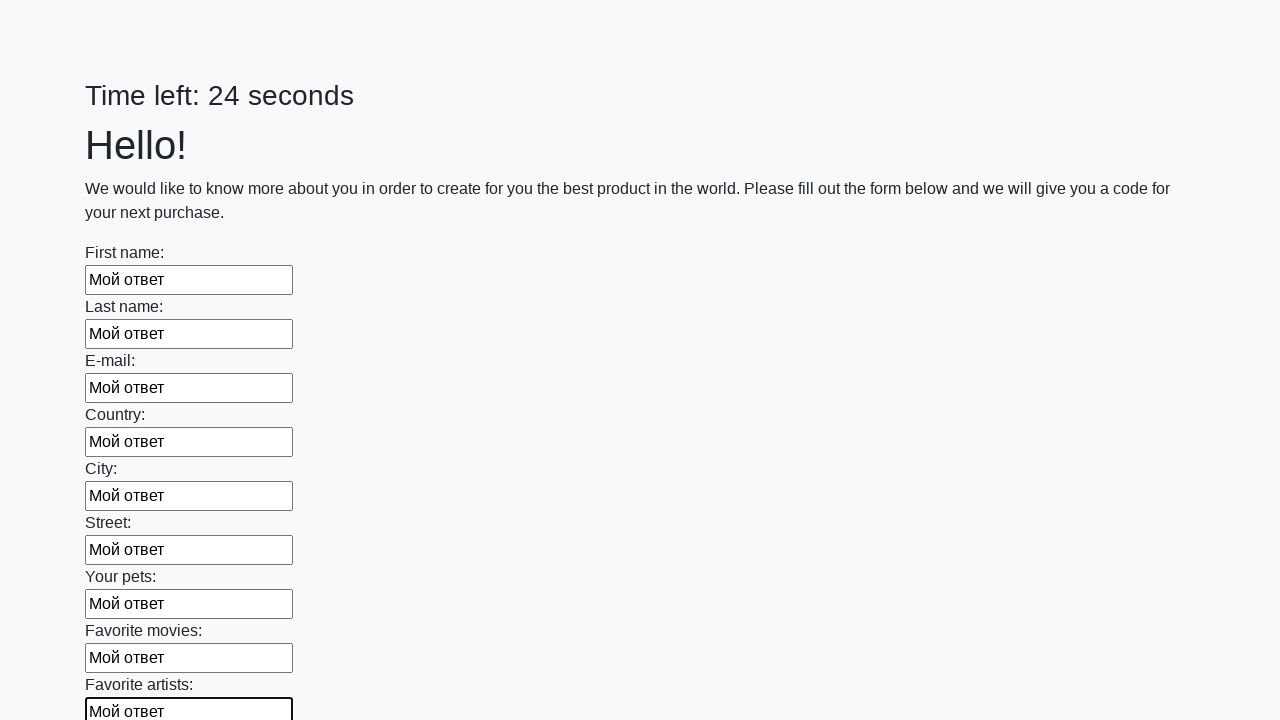

Filled text input field 10 of 100 with 'Мой ответ' on xpath=//input[@type='text'] >> nth=9
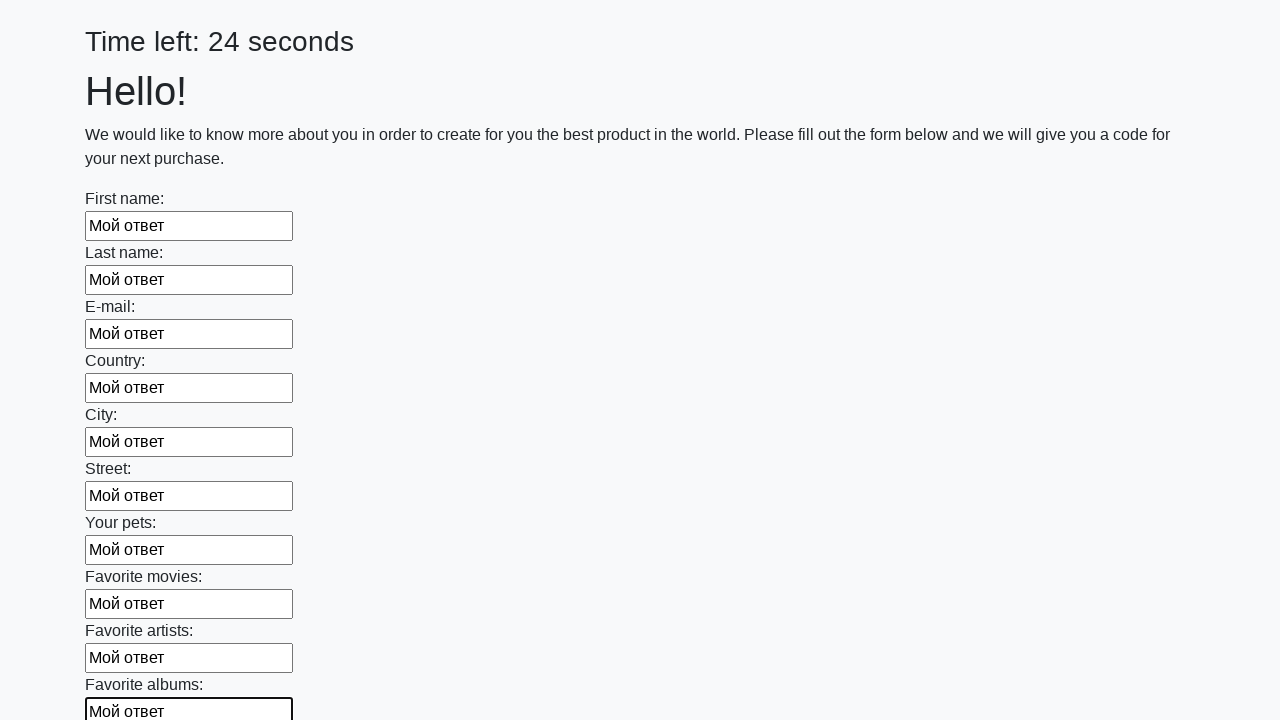

Filled text input field 11 of 100 with 'Мой ответ' on xpath=//input[@type='text'] >> nth=10
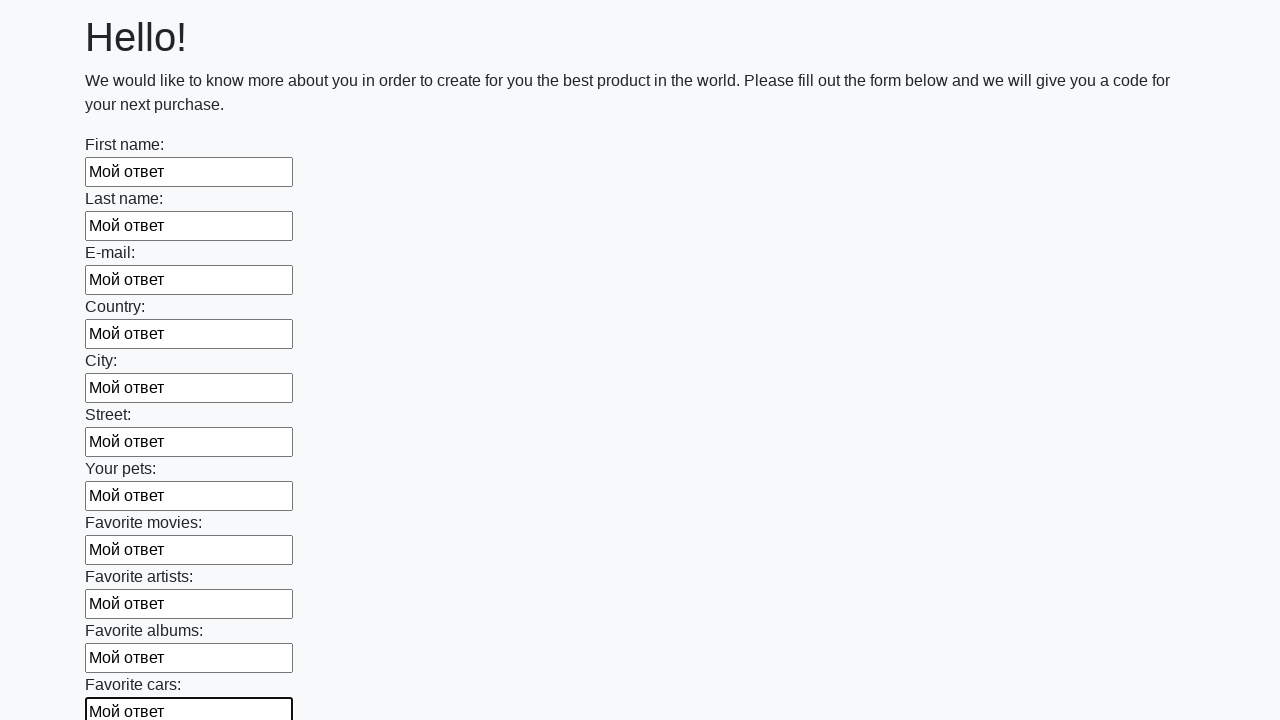

Filled text input field 12 of 100 with 'Мой ответ' on xpath=//input[@type='text'] >> nth=11
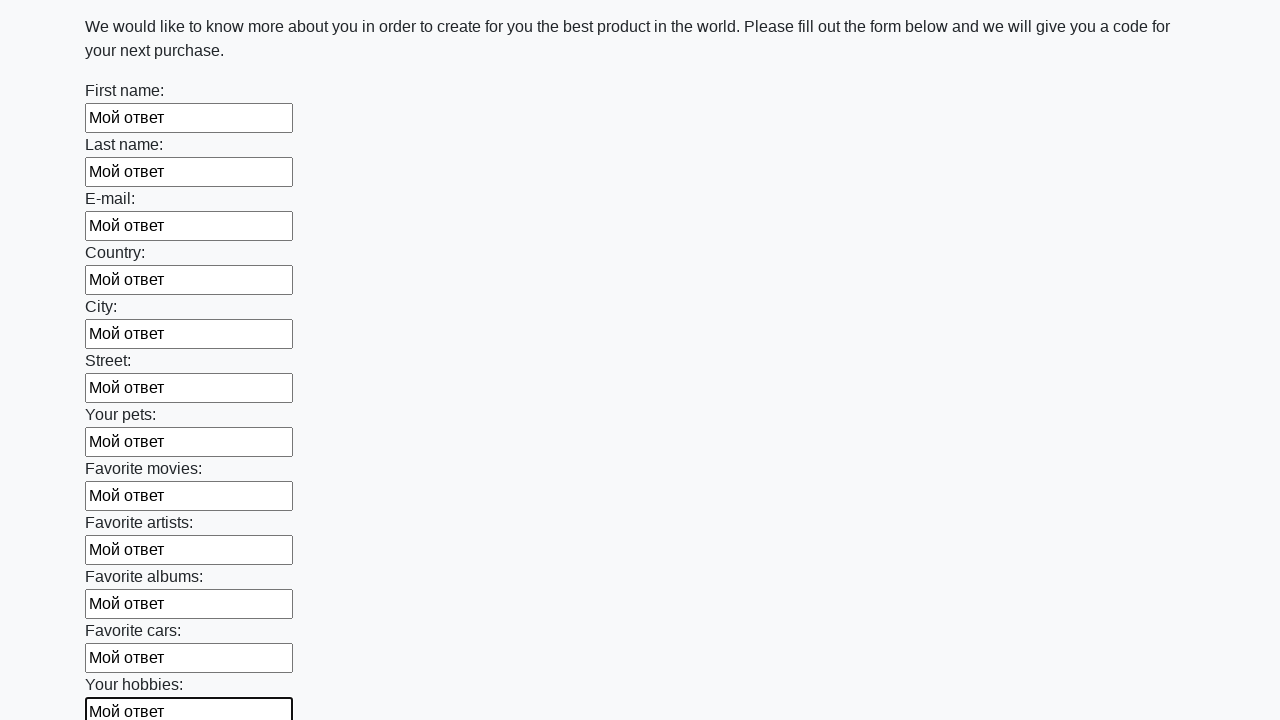

Filled text input field 13 of 100 with 'Мой ответ' on xpath=//input[@type='text'] >> nth=12
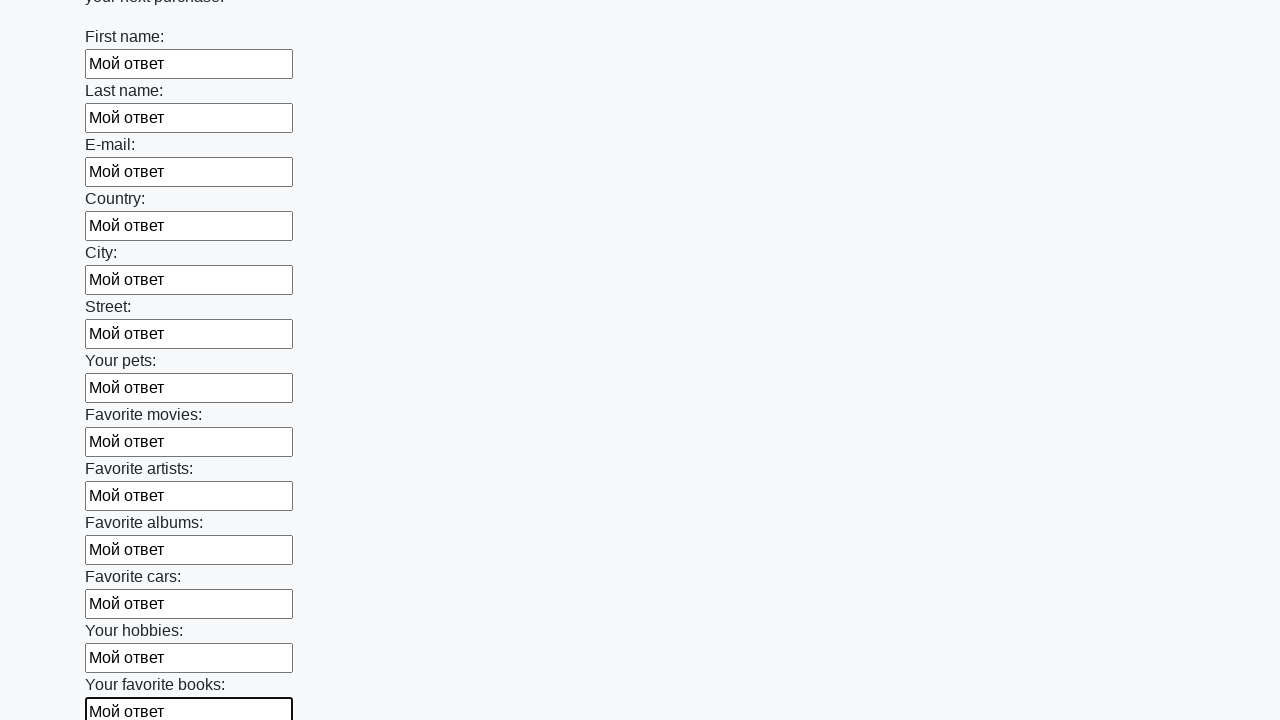

Filled text input field 14 of 100 with 'Мой ответ' on xpath=//input[@type='text'] >> nth=13
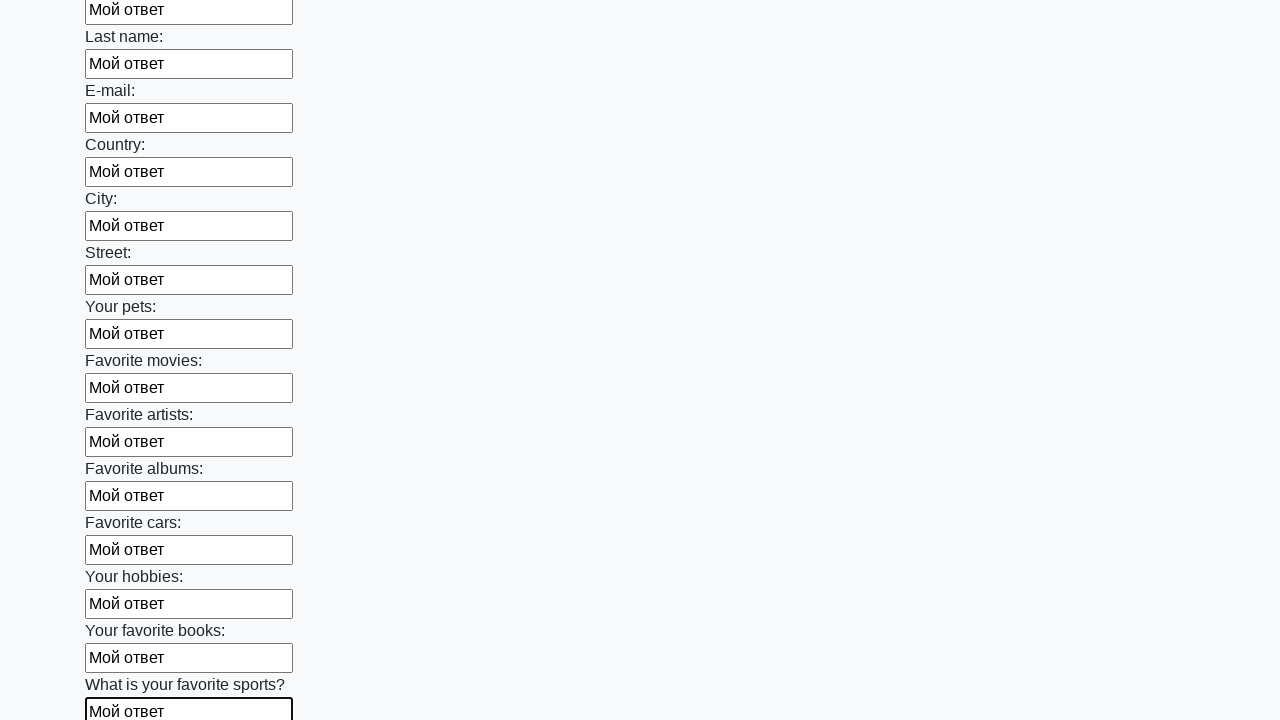

Filled text input field 15 of 100 with 'Мой ответ' on xpath=//input[@type='text'] >> nth=14
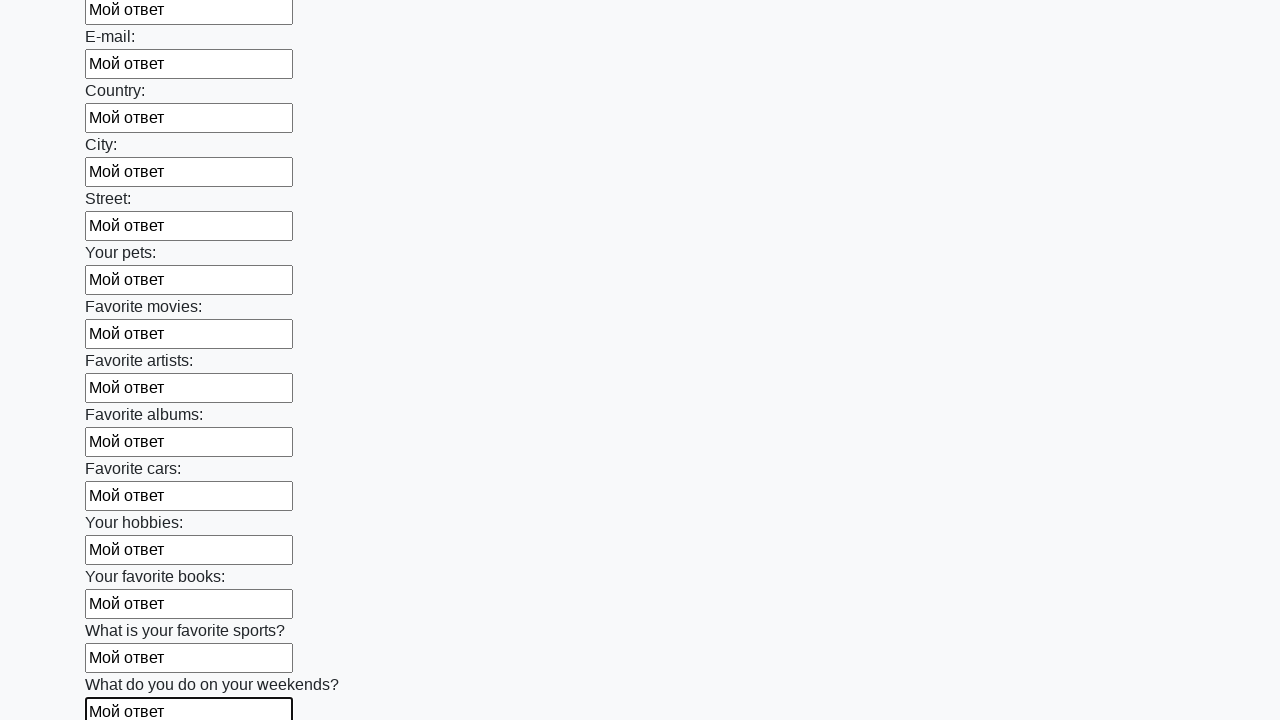

Filled text input field 16 of 100 with 'Мой ответ' on xpath=//input[@type='text'] >> nth=15
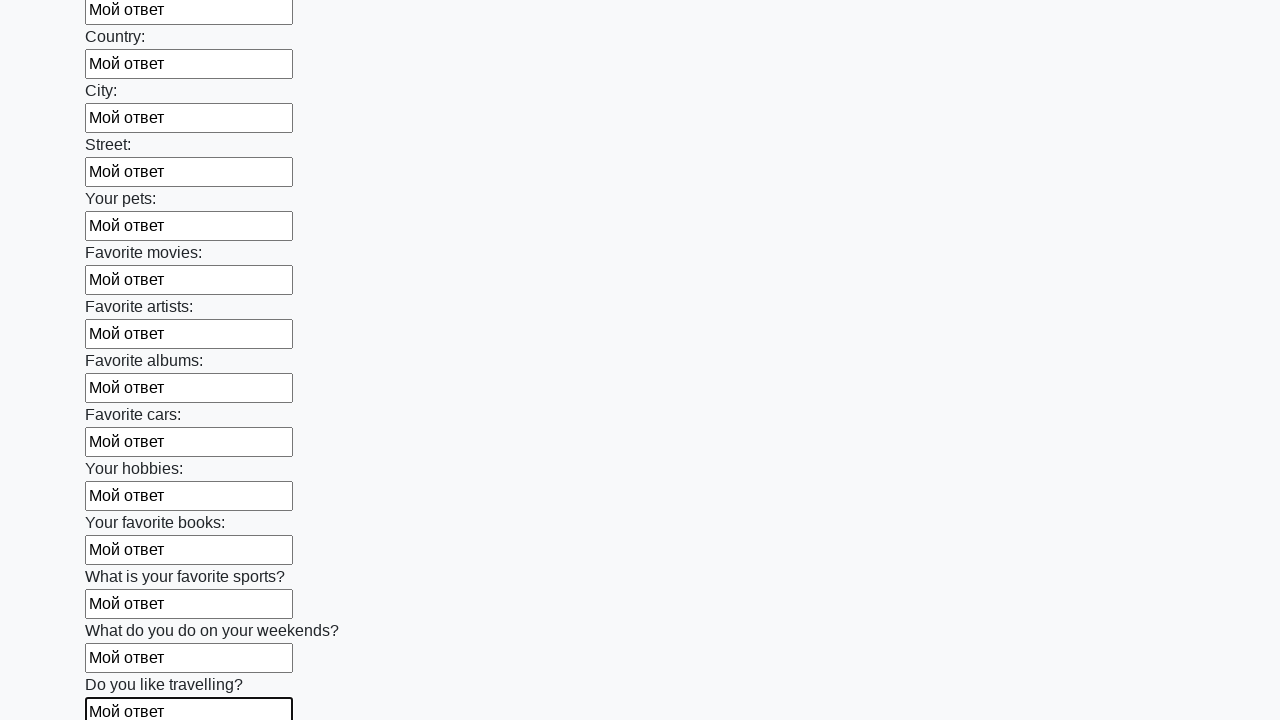

Filled text input field 17 of 100 with 'Мой ответ' on xpath=//input[@type='text'] >> nth=16
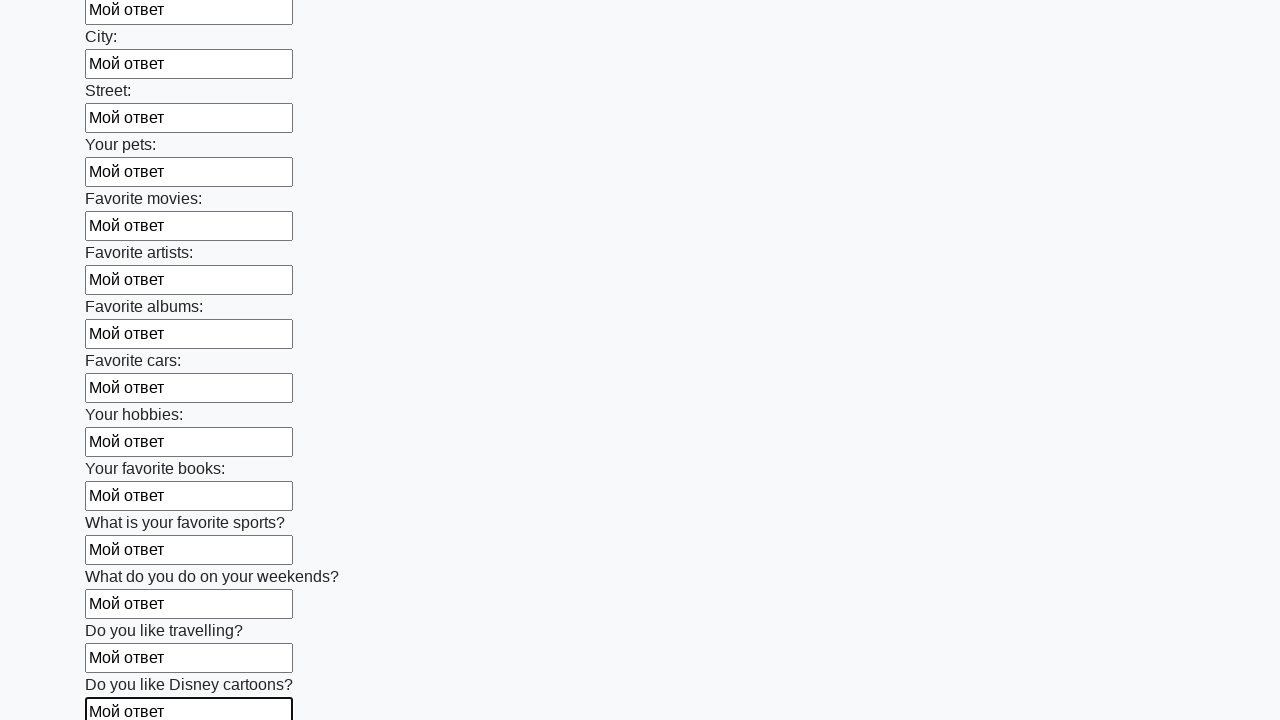

Filled text input field 18 of 100 with 'Мой ответ' on xpath=//input[@type='text'] >> nth=17
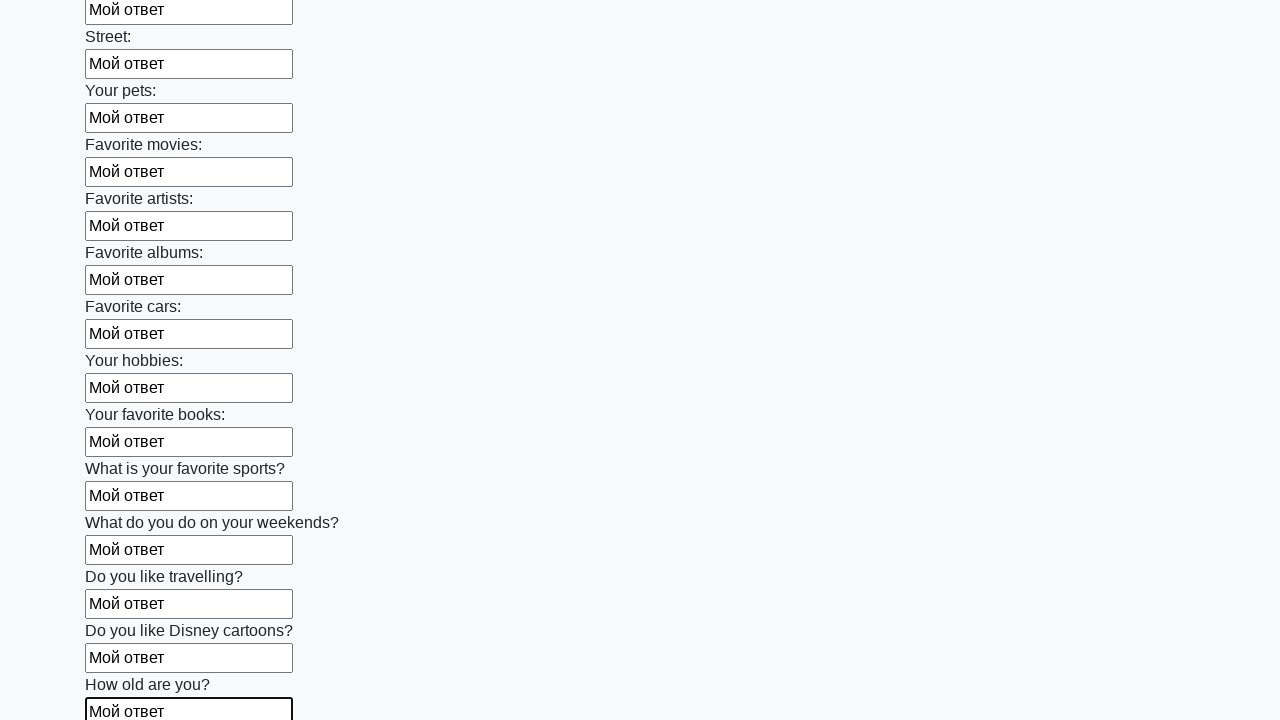

Filled text input field 19 of 100 with 'Мой ответ' on xpath=//input[@type='text'] >> nth=18
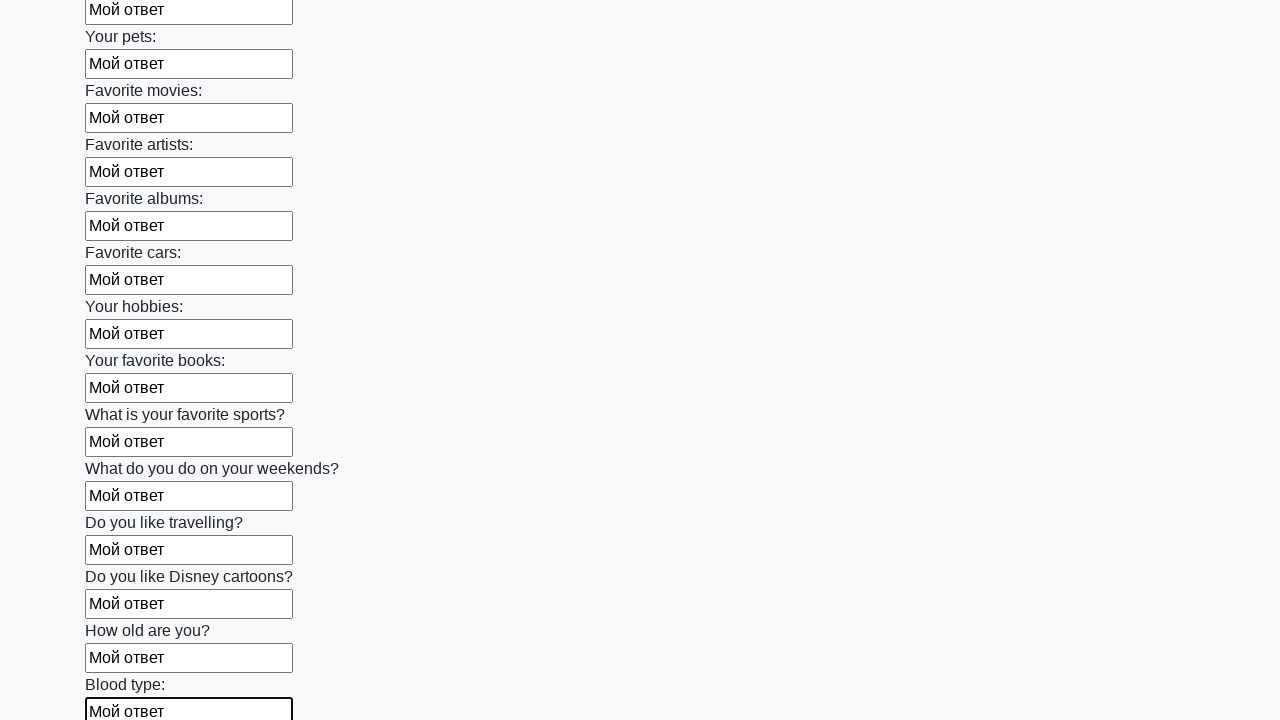

Filled text input field 20 of 100 with 'Мой ответ' on xpath=//input[@type='text'] >> nth=19
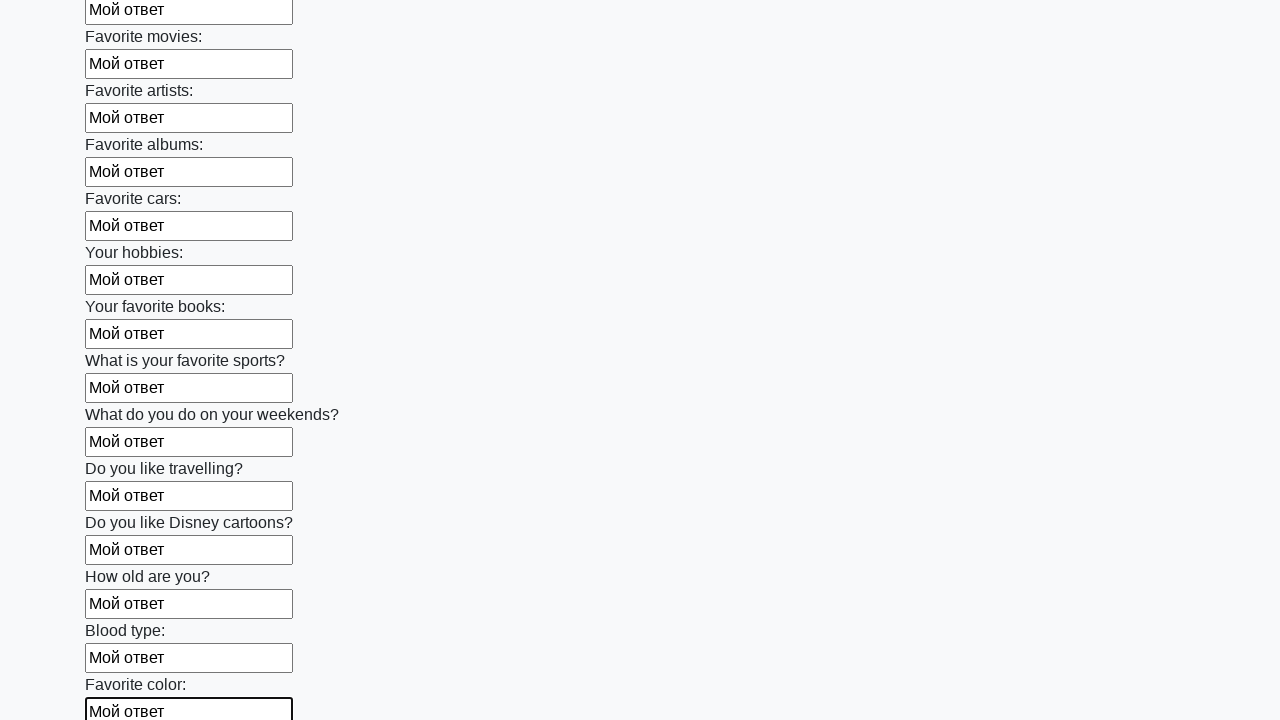

Filled text input field 21 of 100 with 'Мой ответ' on xpath=//input[@type='text'] >> nth=20
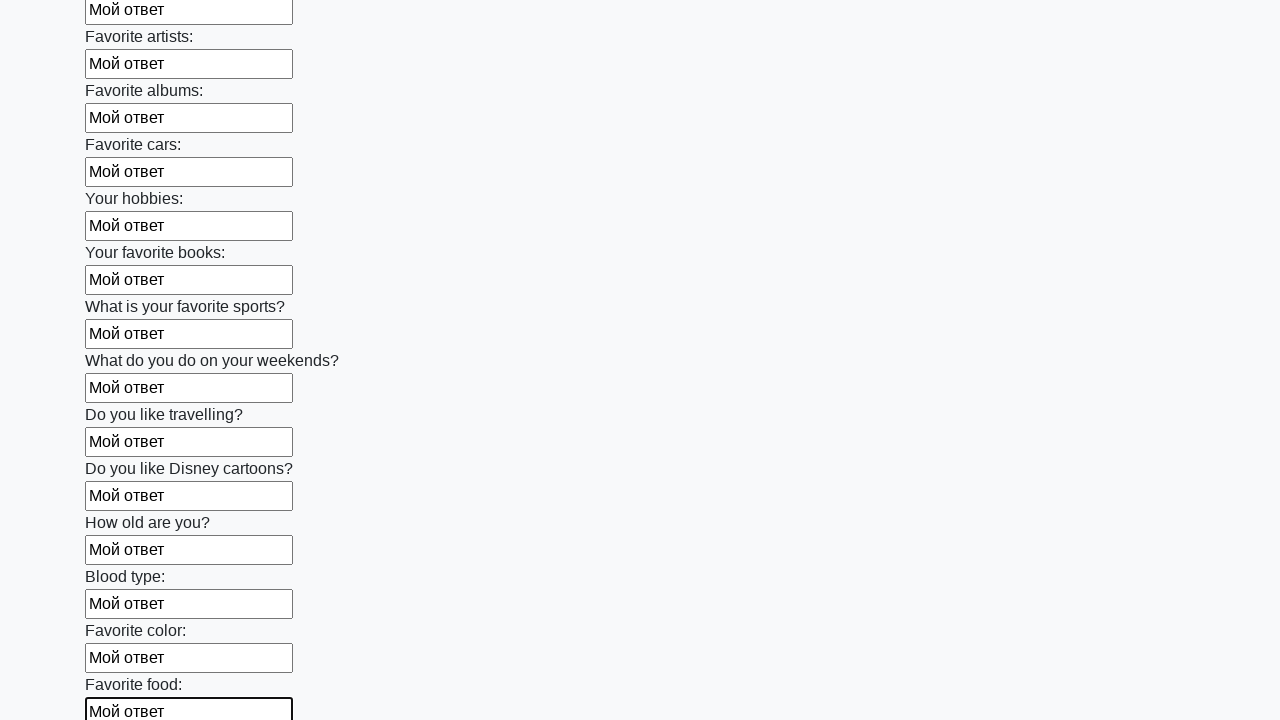

Filled text input field 22 of 100 with 'Мой ответ' on xpath=//input[@type='text'] >> nth=21
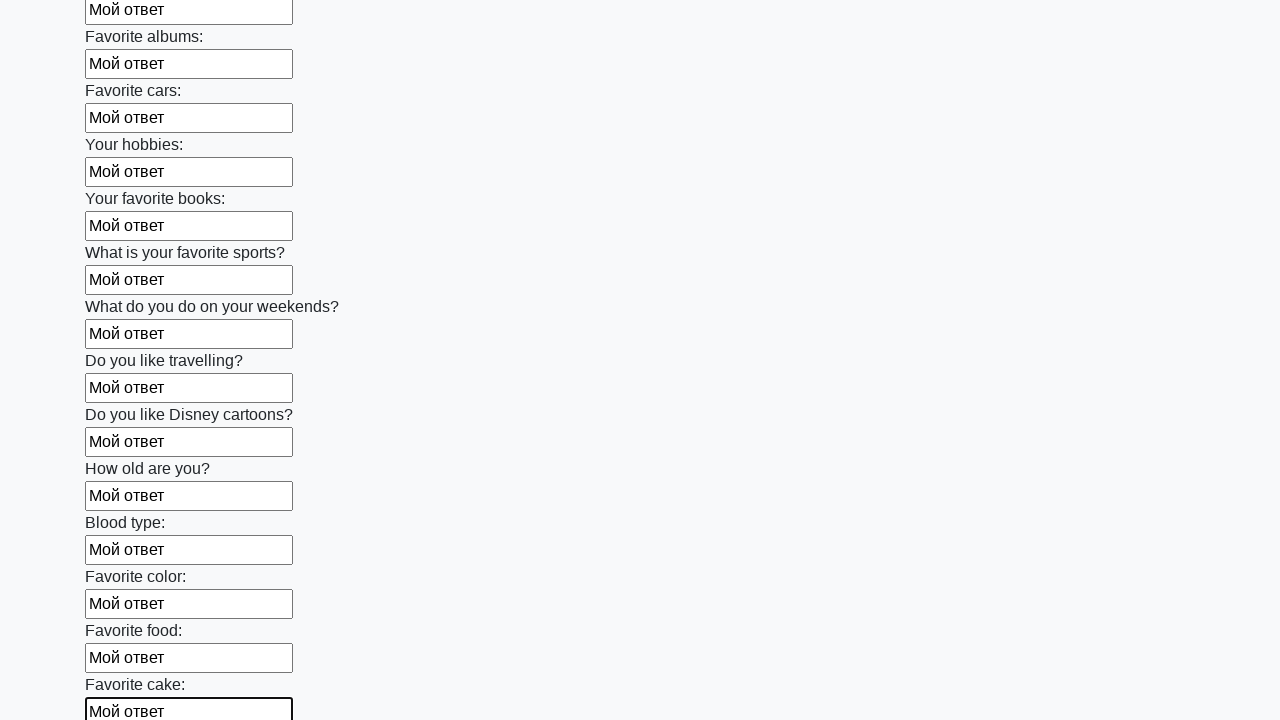

Filled text input field 23 of 100 with 'Мой ответ' on xpath=//input[@type='text'] >> nth=22
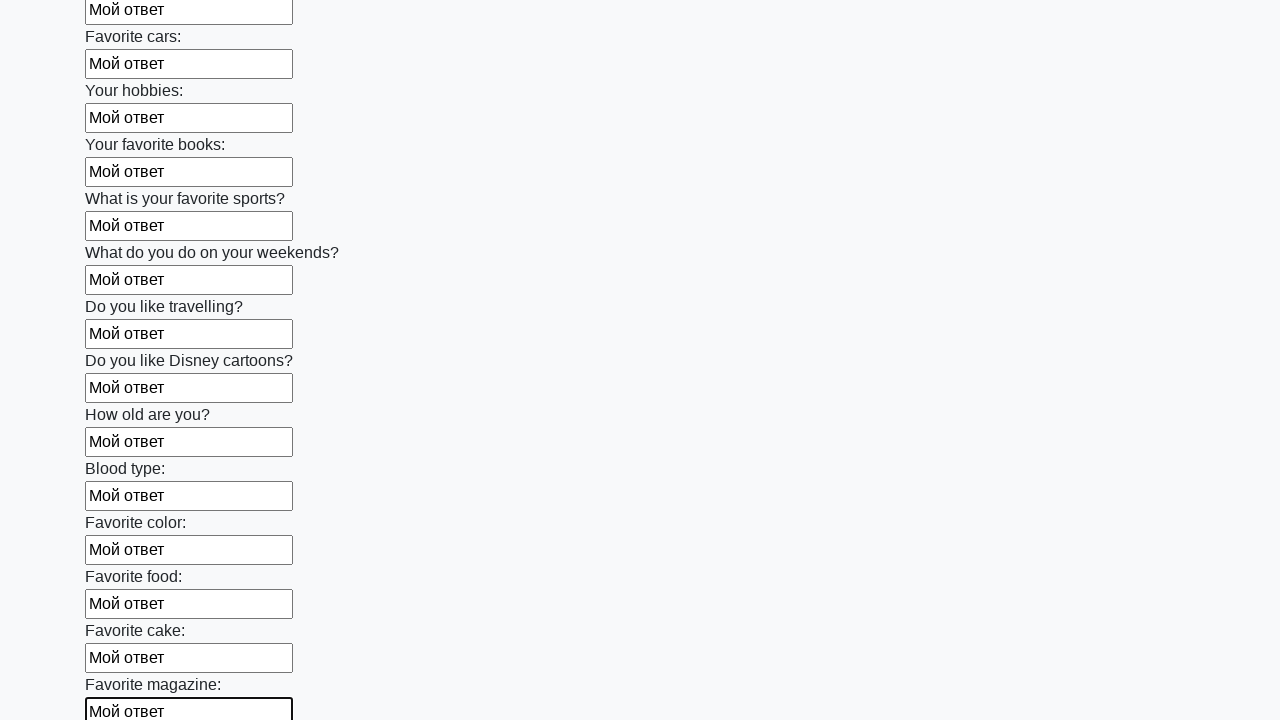

Filled text input field 24 of 100 with 'Мой ответ' on xpath=//input[@type='text'] >> nth=23
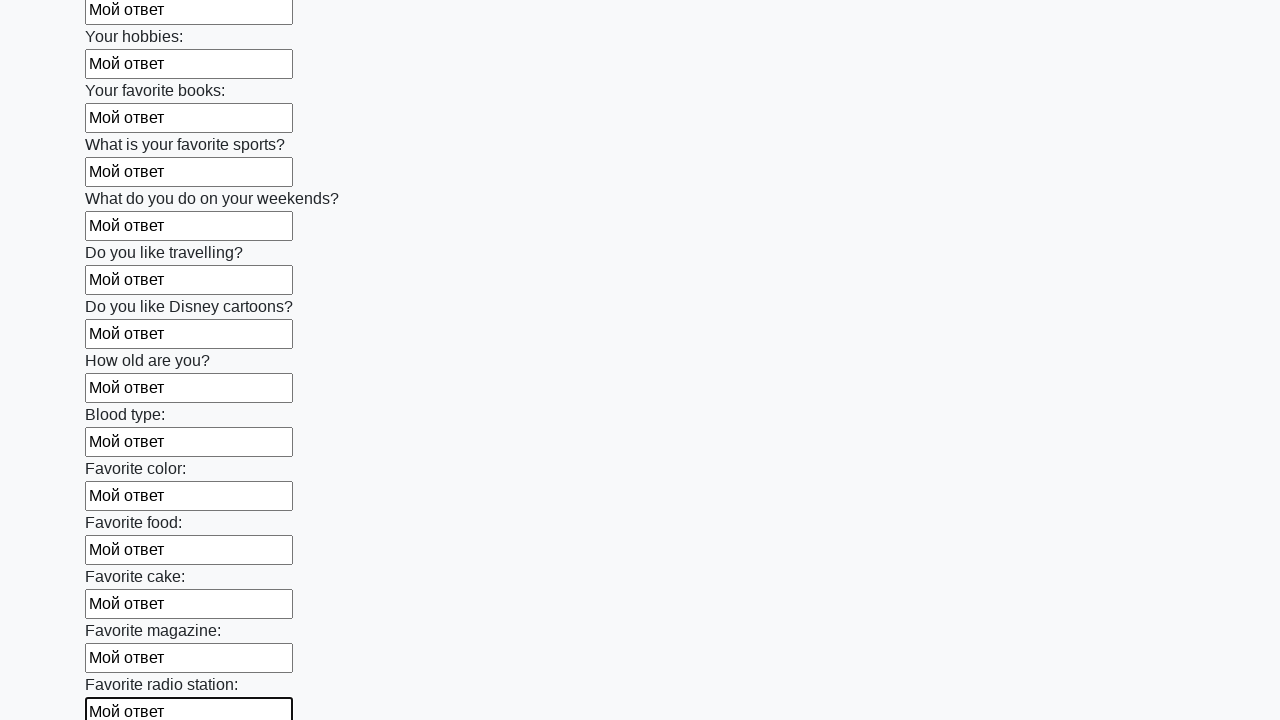

Filled text input field 25 of 100 with 'Мой ответ' on xpath=//input[@type='text'] >> nth=24
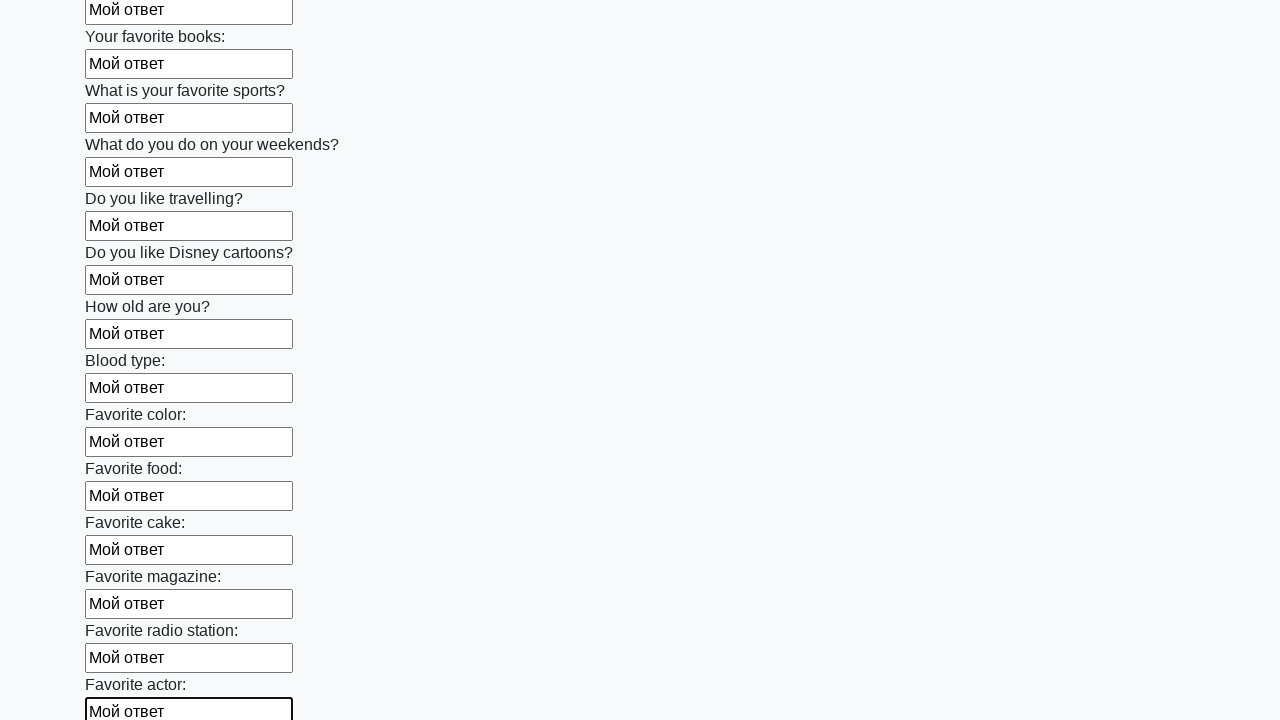

Filled text input field 26 of 100 with 'Мой ответ' on xpath=//input[@type='text'] >> nth=25
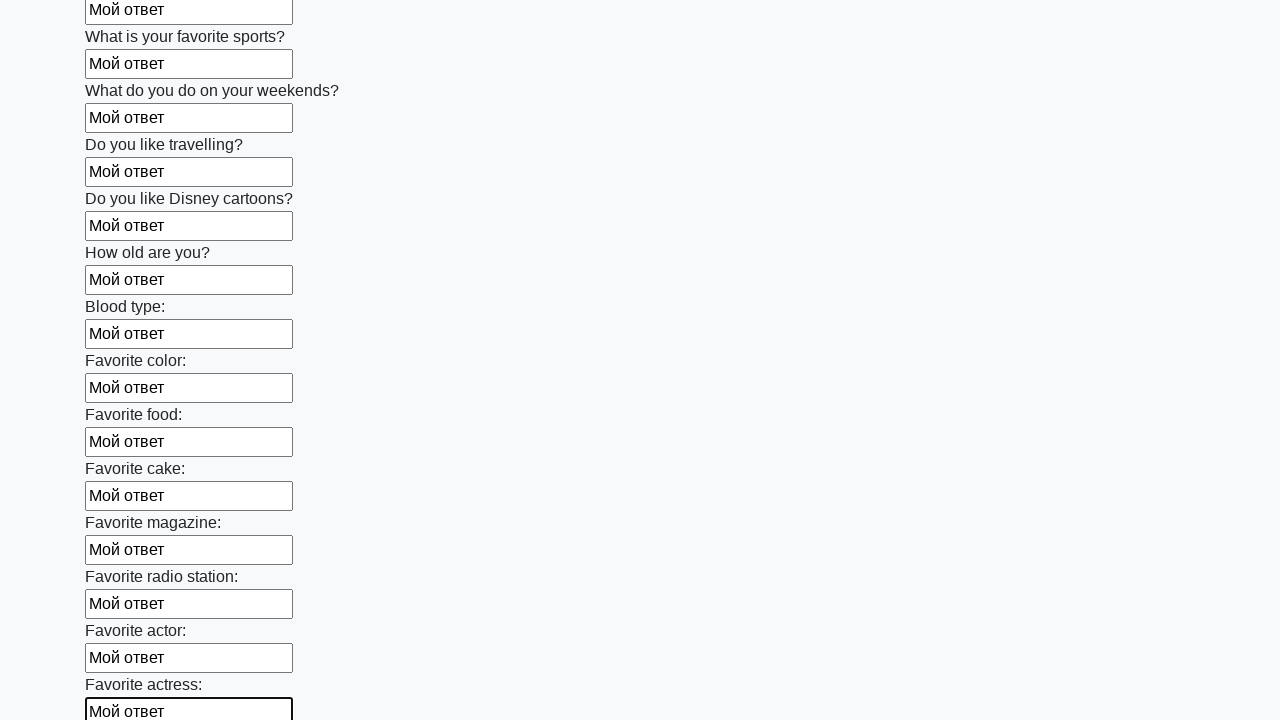

Filled text input field 27 of 100 with 'Мой ответ' on xpath=//input[@type='text'] >> nth=26
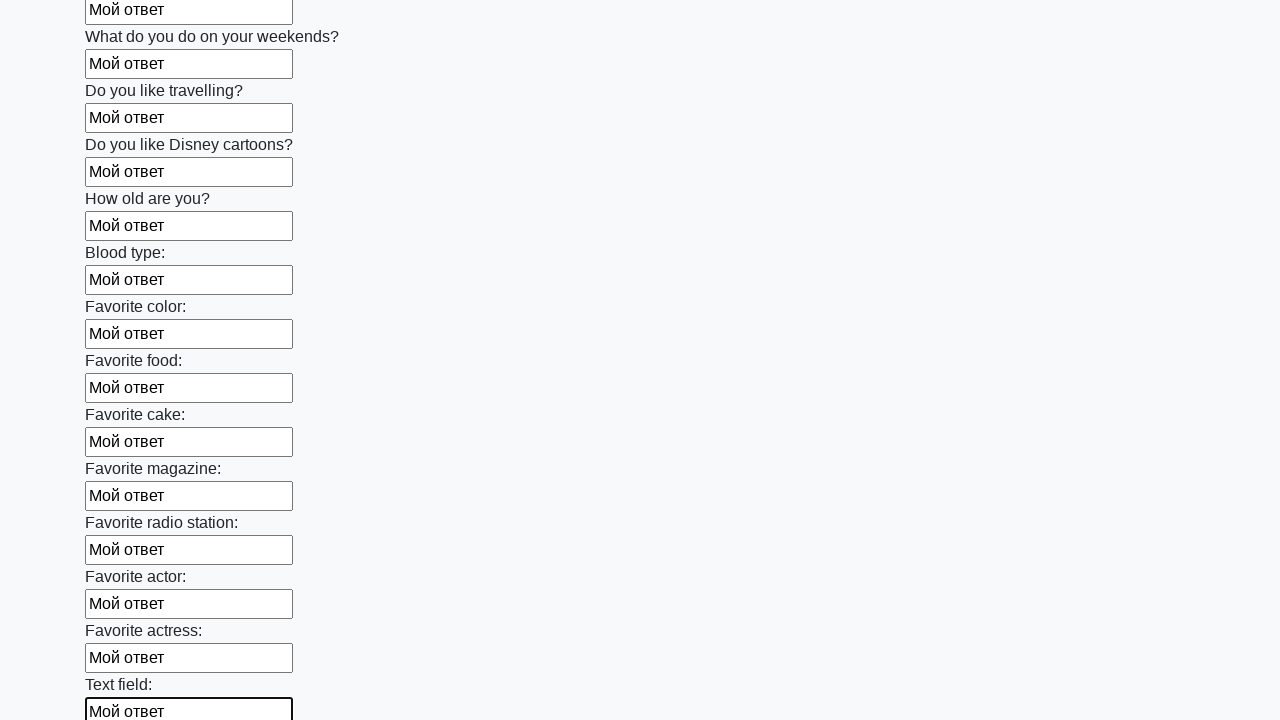

Filled text input field 28 of 100 with 'Мой ответ' on xpath=//input[@type='text'] >> nth=27
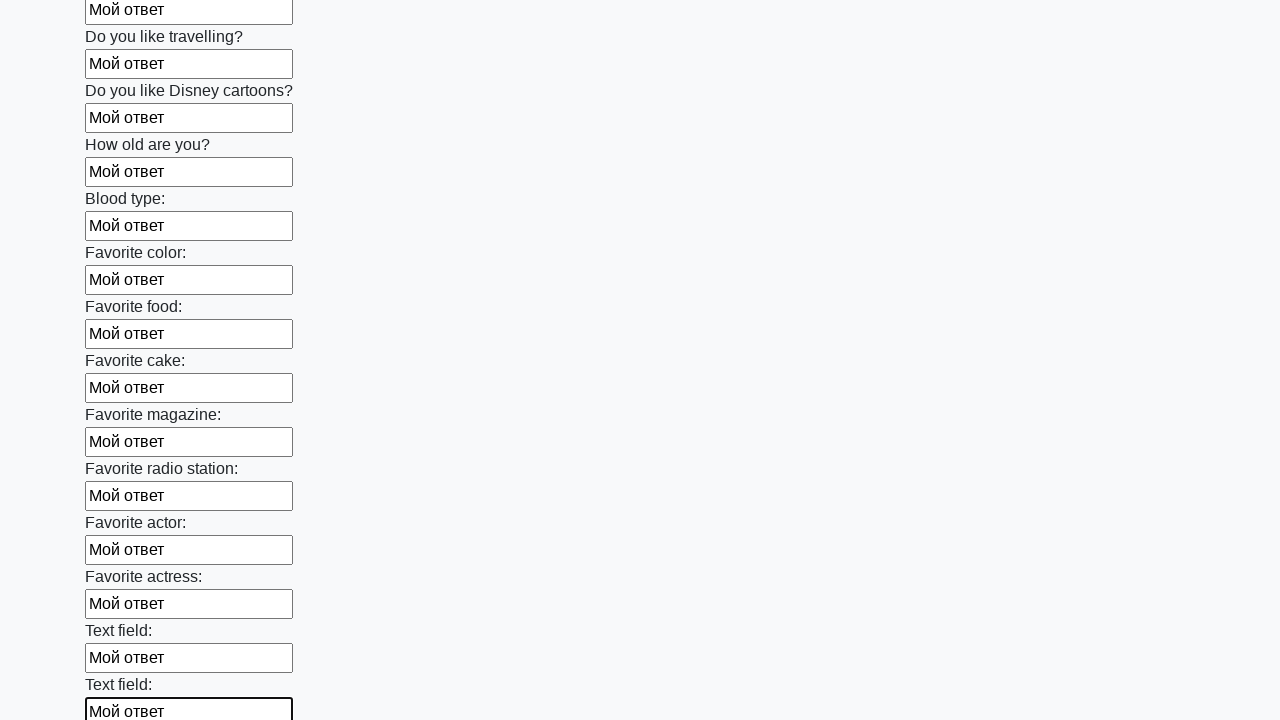

Filled text input field 29 of 100 with 'Мой ответ' on xpath=//input[@type='text'] >> nth=28
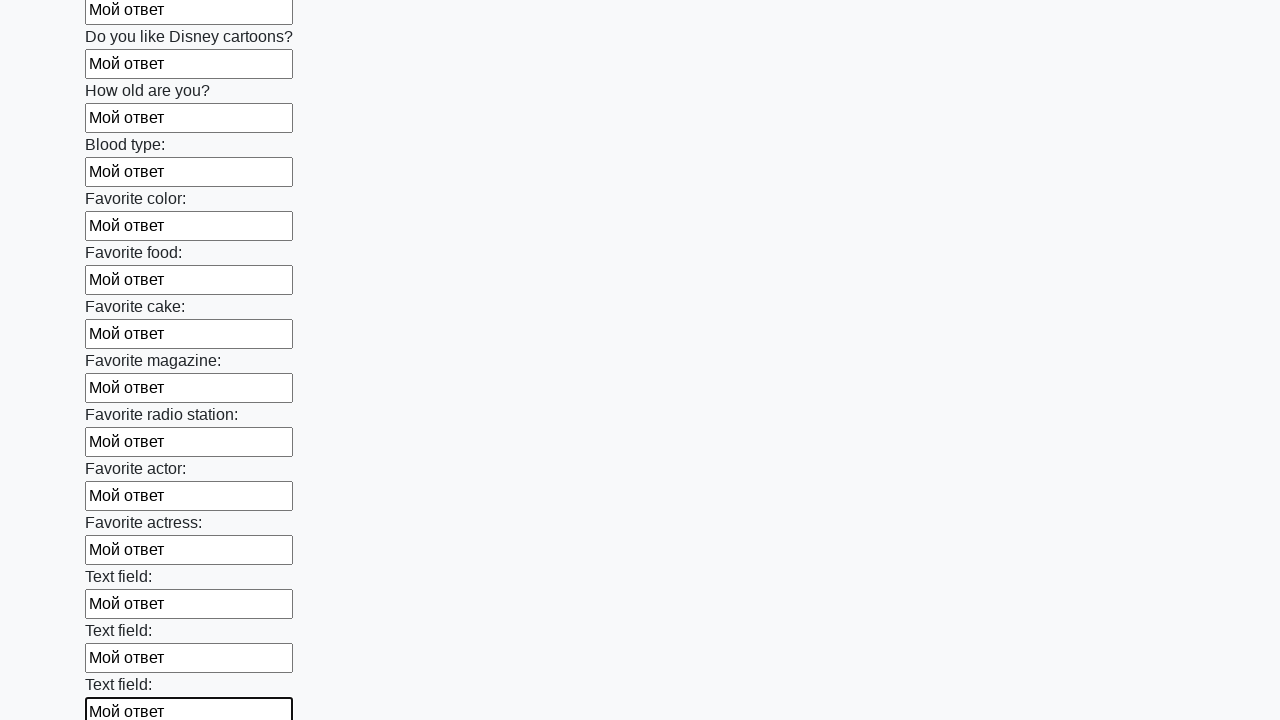

Filled text input field 30 of 100 with 'Мой ответ' on xpath=//input[@type='text'] >> nth=29
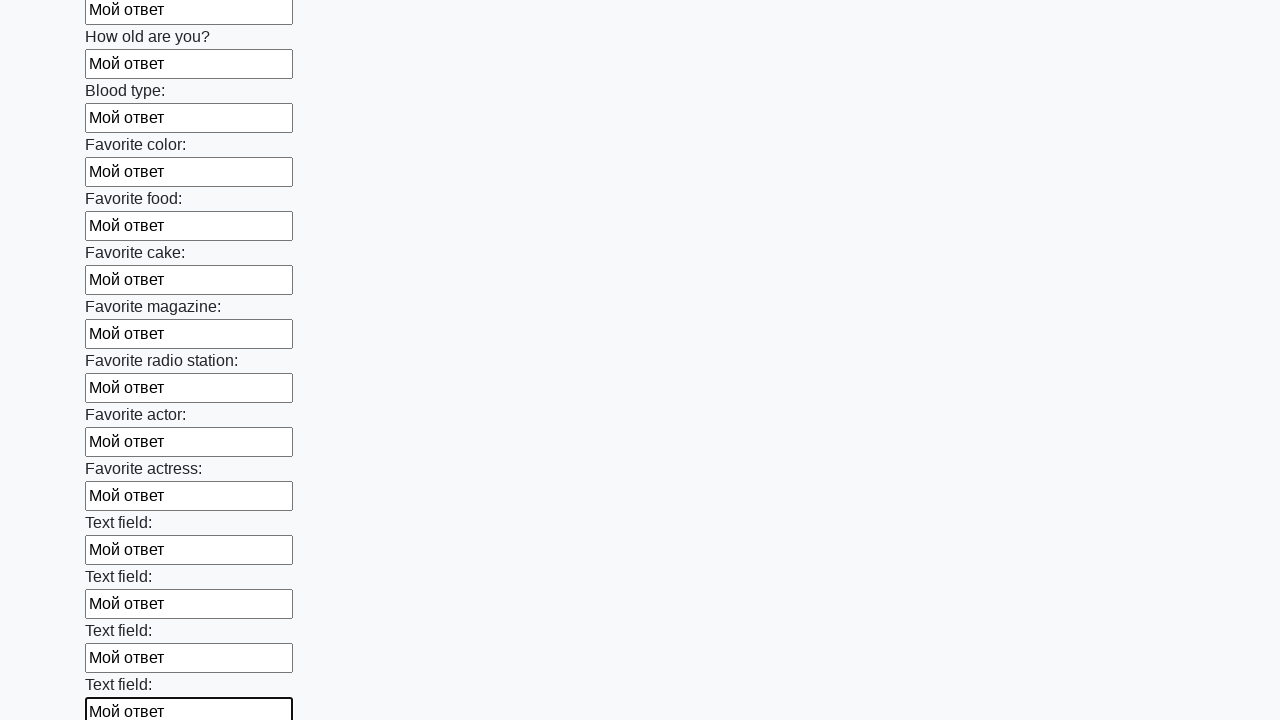

Filled text input field 31 of 100 with 'Мой ответ' on xpath=//input[@type='text'] >> nth=30
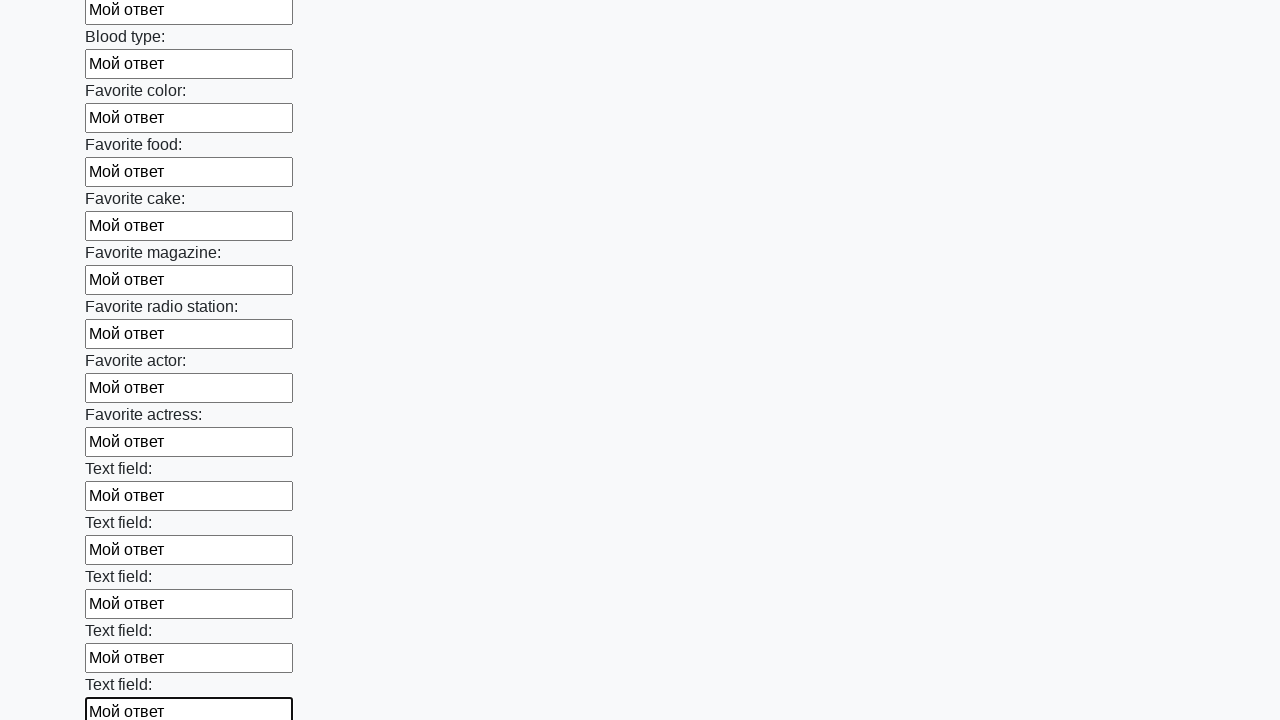

Filled text input field 32 of 100 with 'Мой ответ' on xpath=//input[@type='text'] >> nth=31
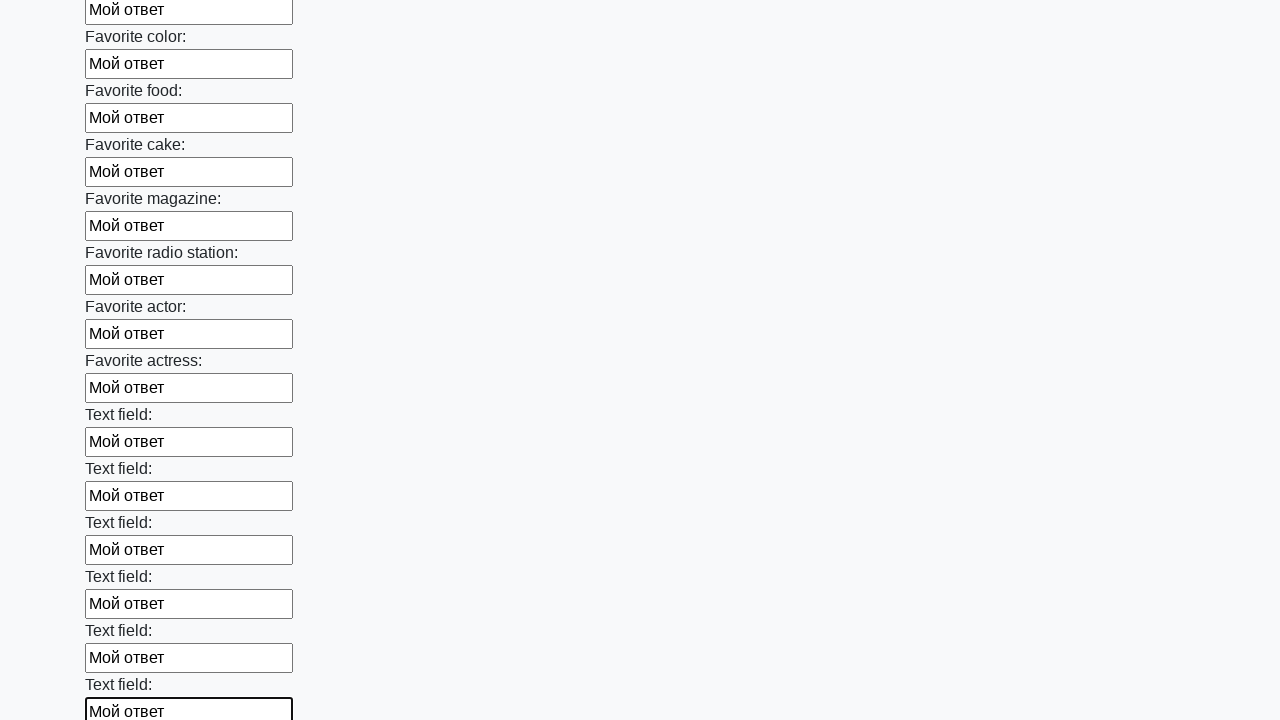

Filled text input field 33 of 100 with 'Мой ответ' on xpath=//input[@type='text'] >> nth=32
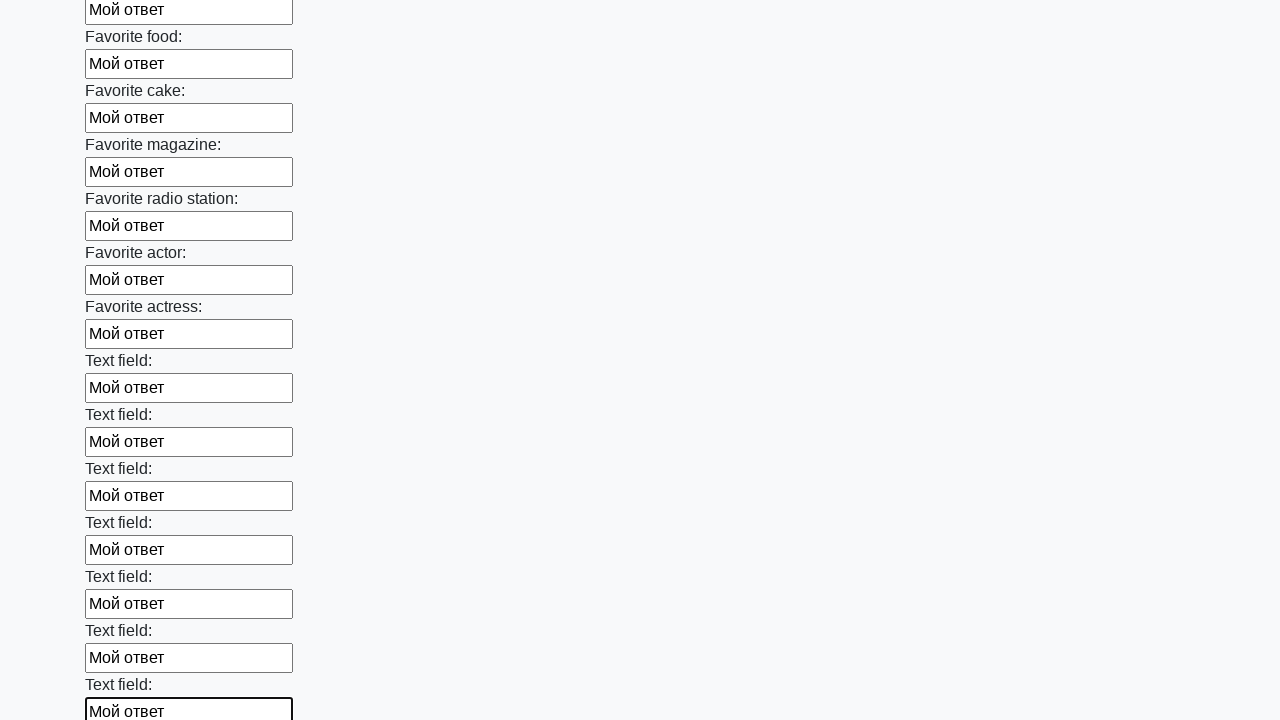

Filled text input field 34 of 100 with 'Мой ответ' on xpath=//input[@type='text'] >> nth=33
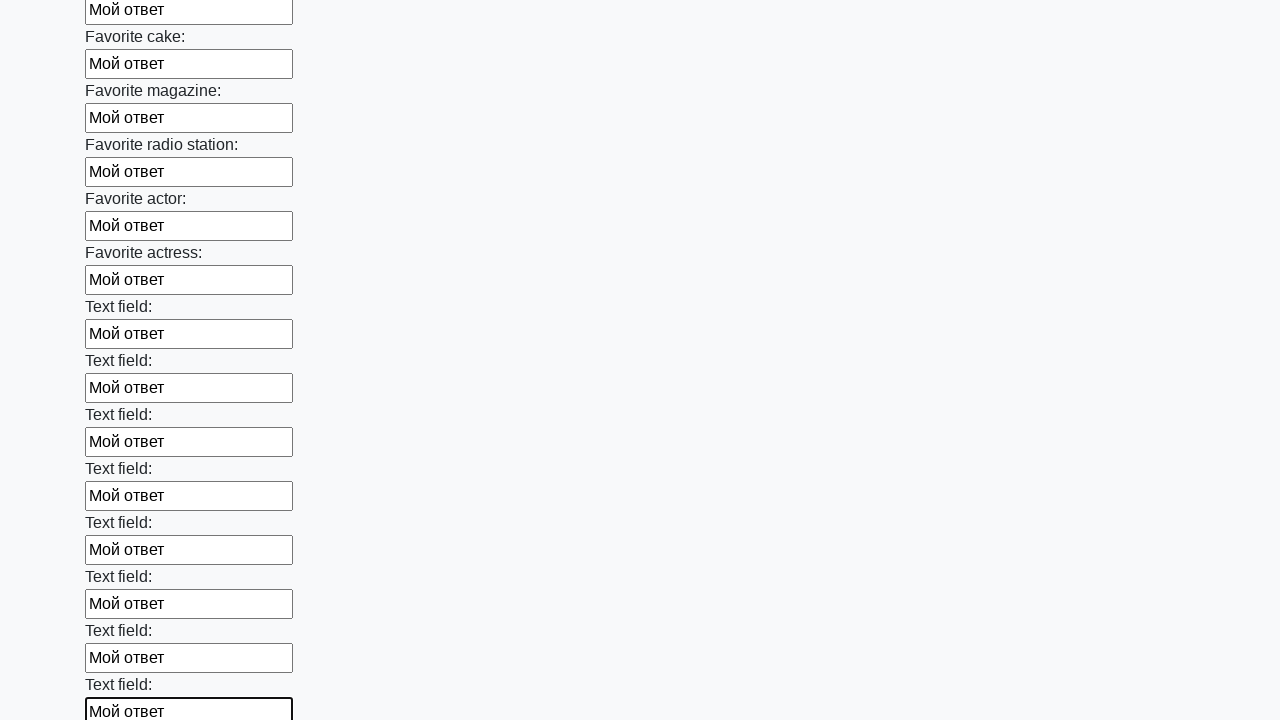

Filled text input field 35 of 100 with 'Мой ответ' on xpath=//input[@type='text'] >> nth=34
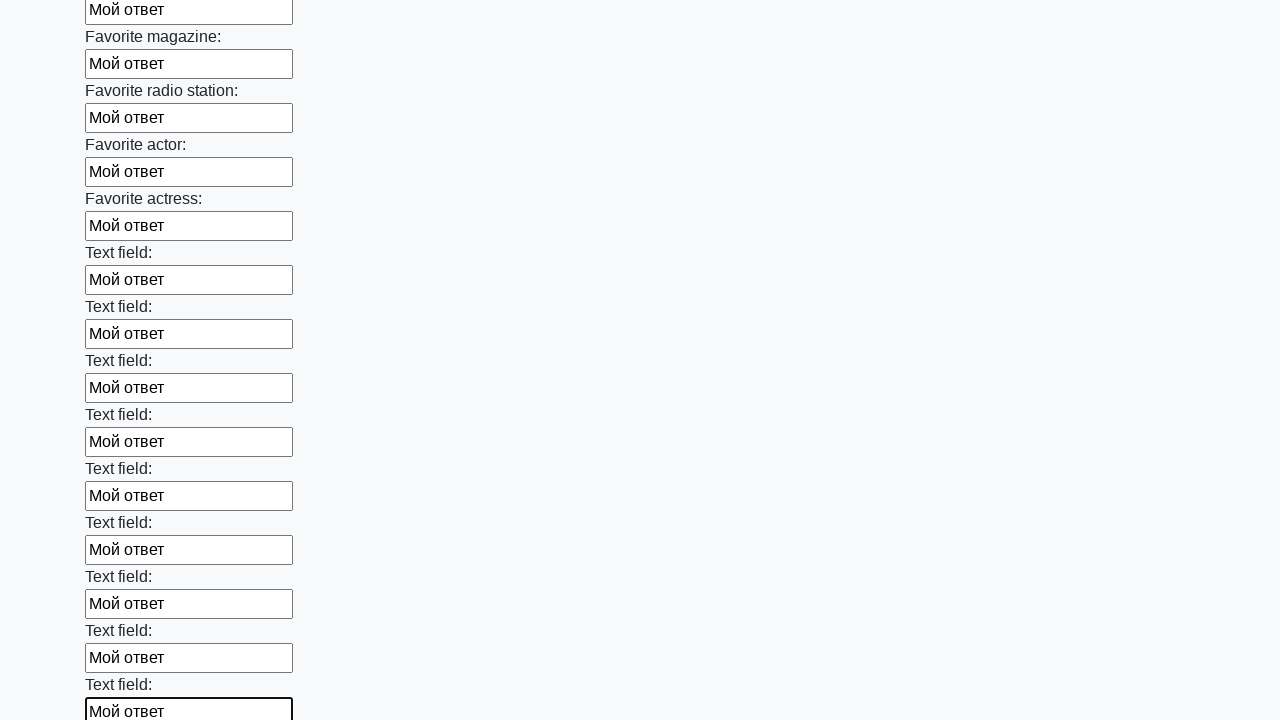

Filled text input field 36 of 100 with 'Мой ответ' on xpath=//input[@type='text'] >> nth=35
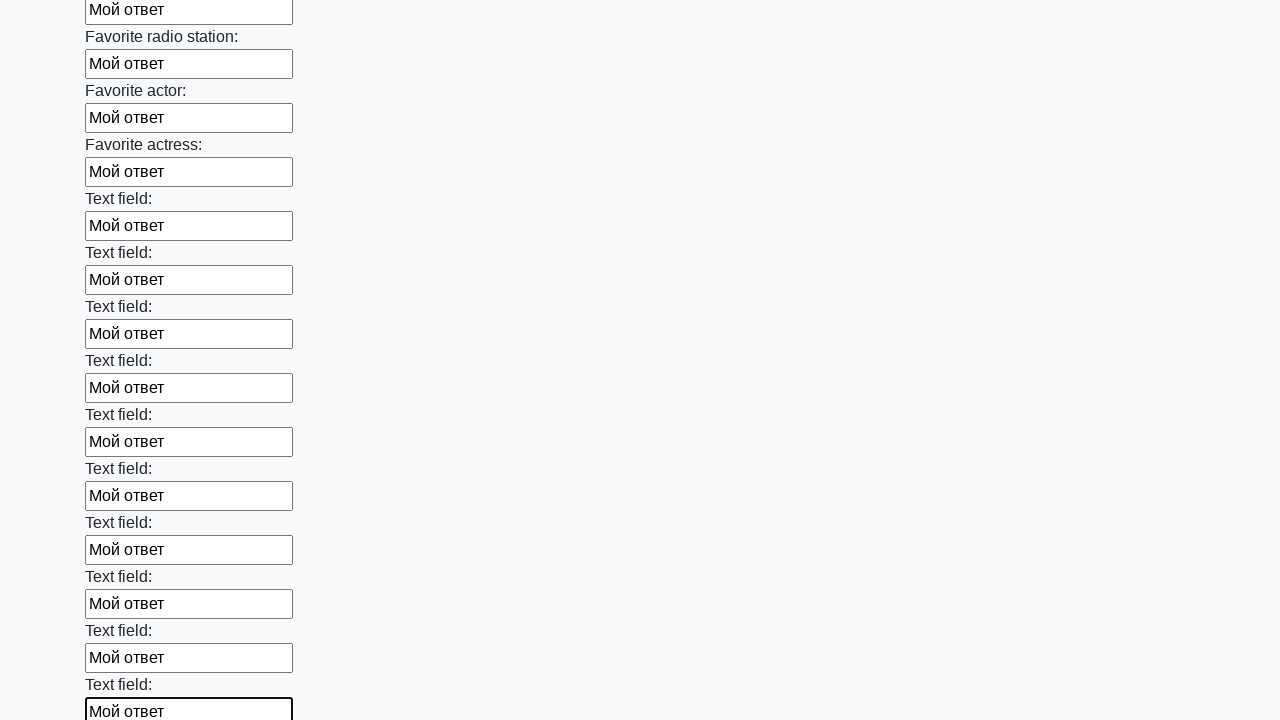

Filled text input field 37 of 100 with 'Мой ответ' on xpath=//input[@type='text'] >> nth=36
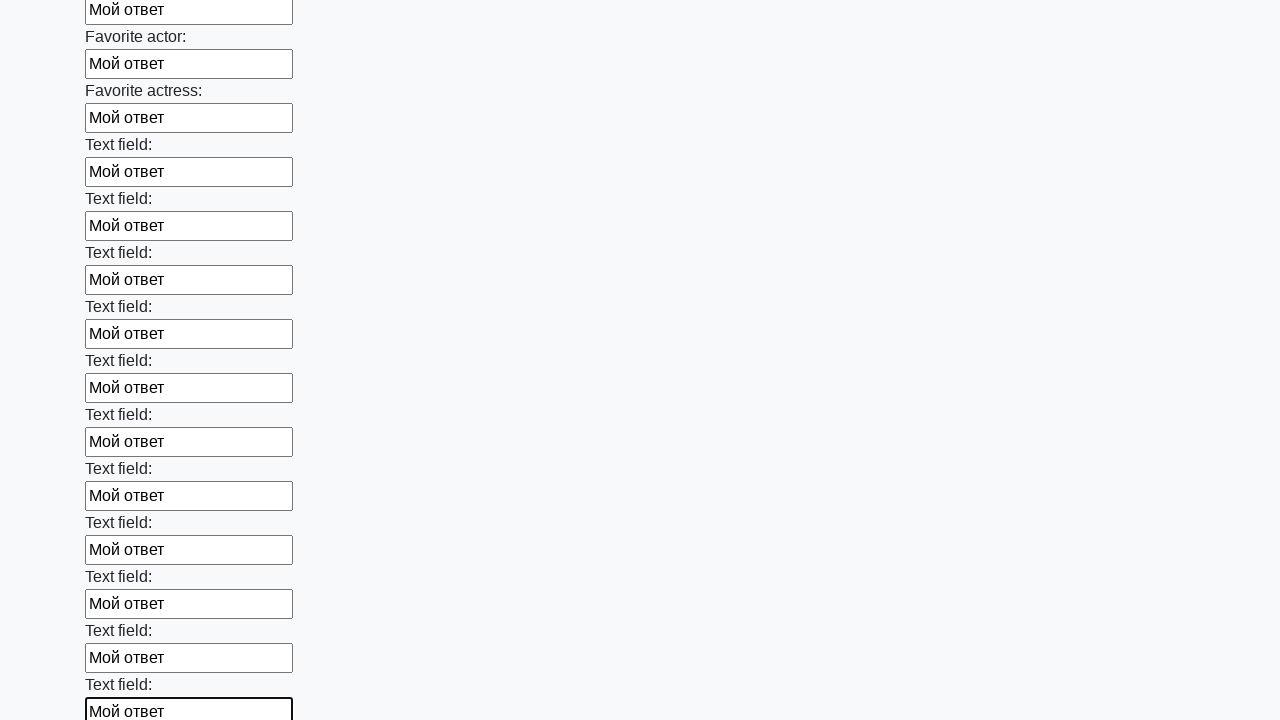

Filled text input field 38 of 100 with 'Мой ответ' on xpath=//input[@type='text'] >> nth=37
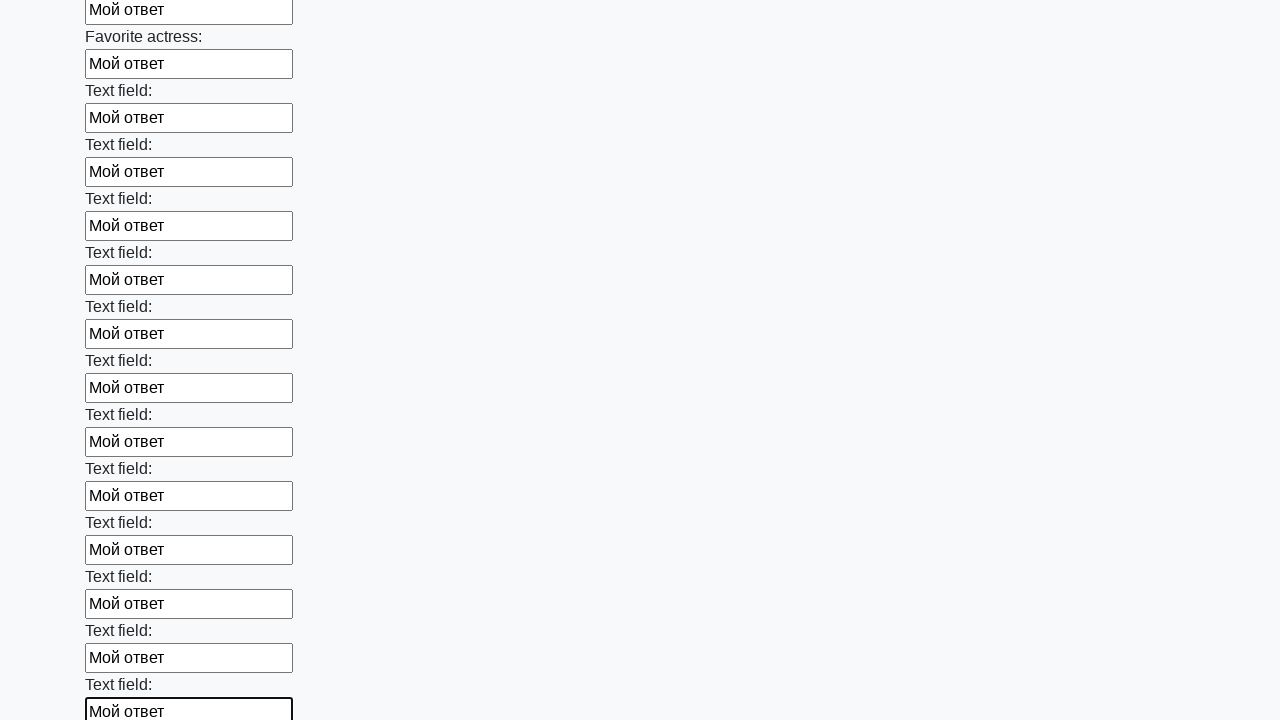

Filled text input field 39 of 100 with 'Мой ответ' on xpath=//input[@type='text'] >> nth=38
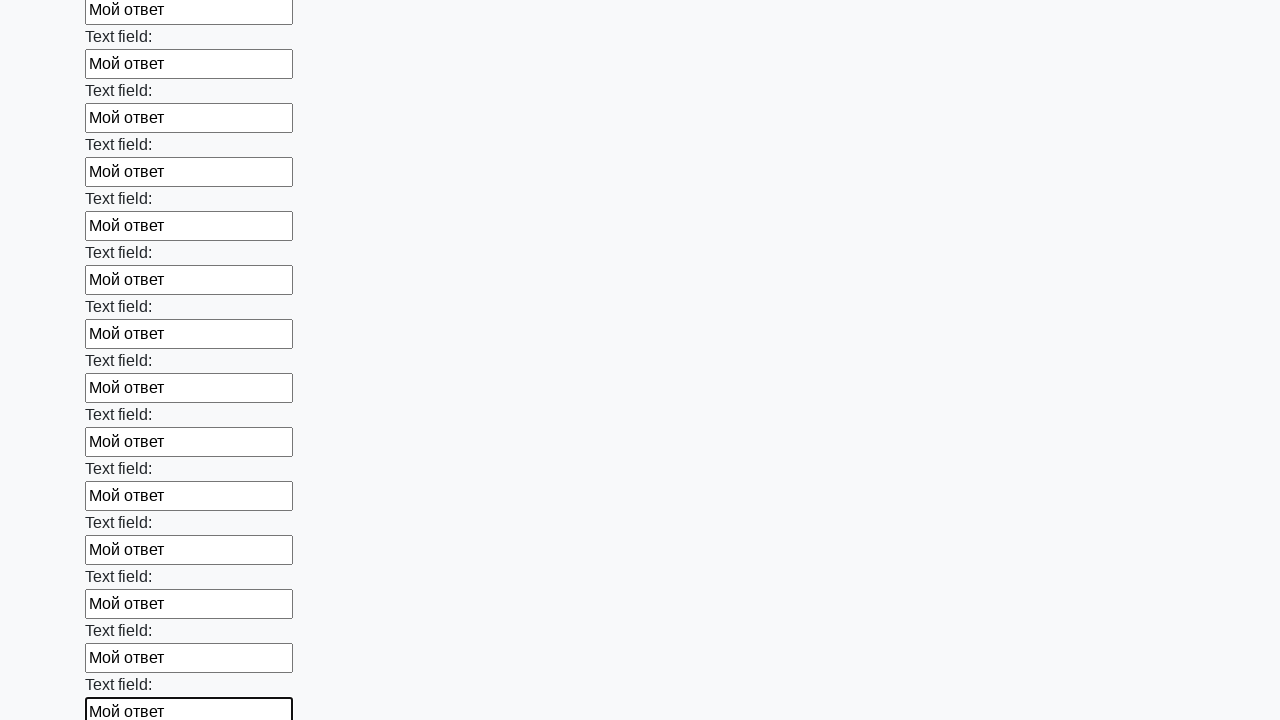

Filled text input field 40 of 100 with 'Мой ответ' on xpath=//input[@type='text'] >> nth=39
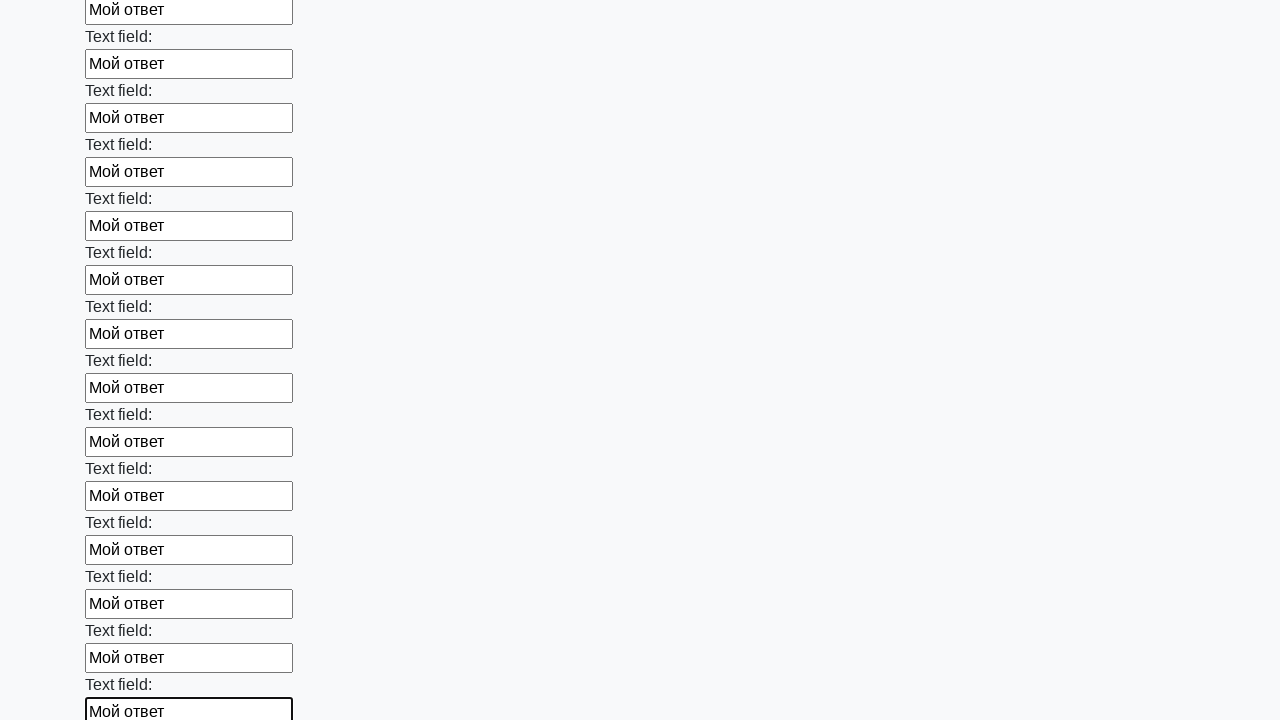

Filled text input field 41 of 100 with 'Мой ответ' on xpath=//input[@type='text'] >> nth=40
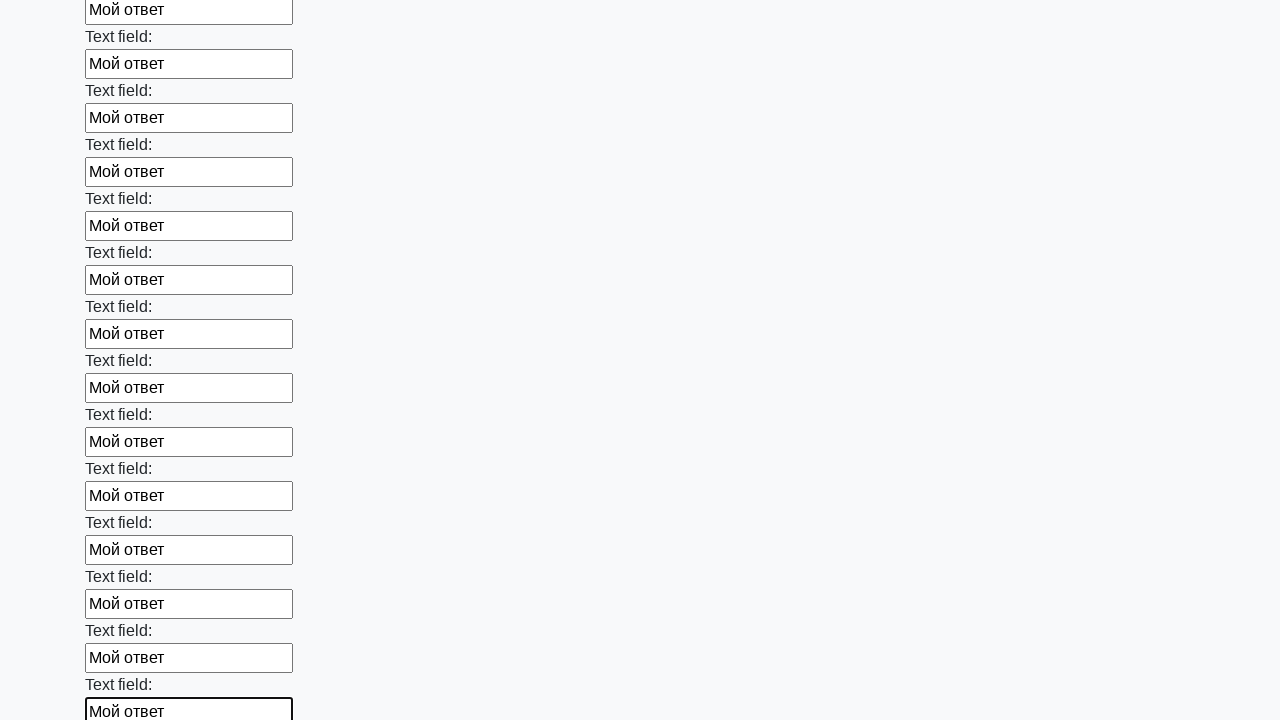

Filled text input field 42 of 100 with 'Мой ответ' on xpath=//input[@type='text'] >> nth=41
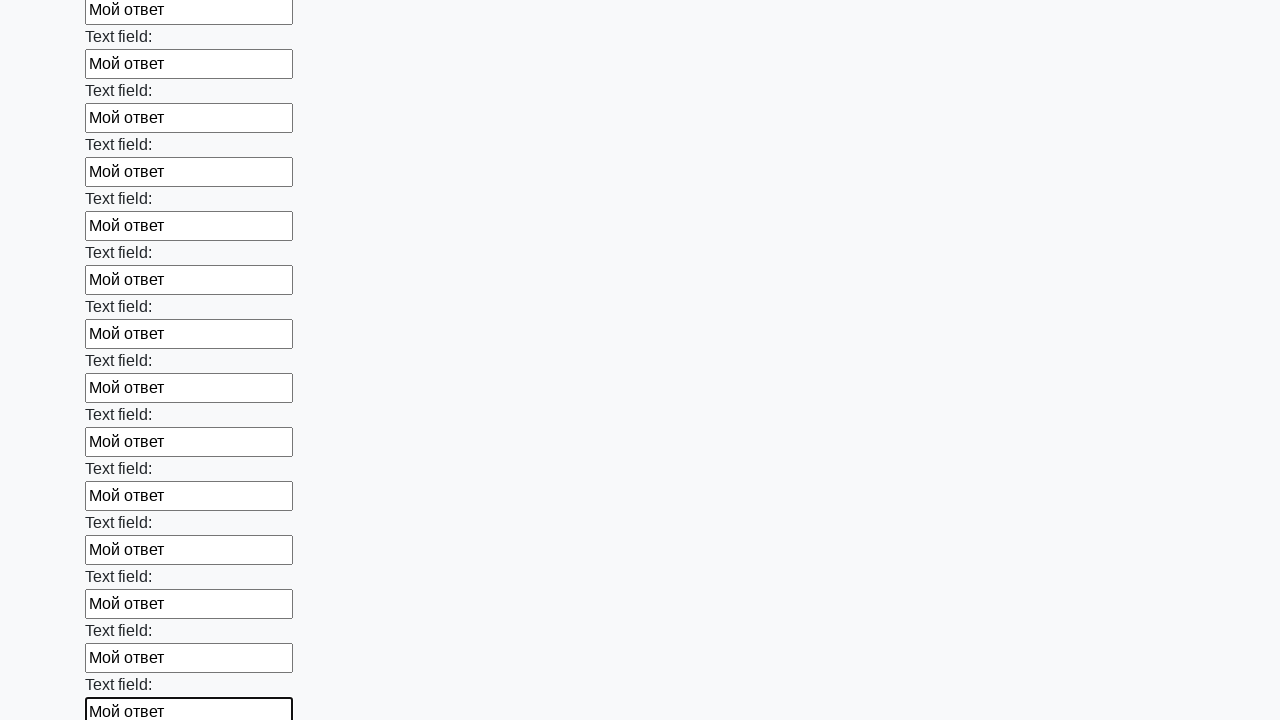

Filled text input field 43 of 100 with 'Мой ответ' on xpath=//input[@type='text'] >> nth=42
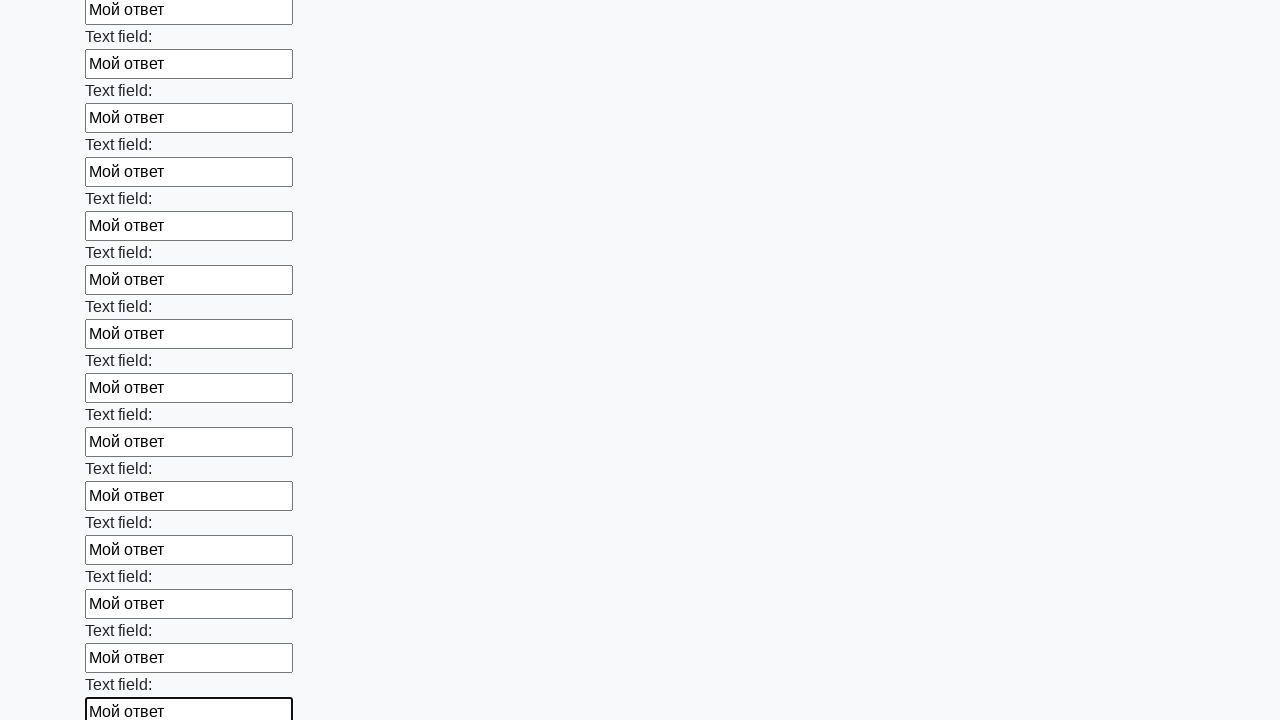

Filled text input field 44 of 100 with 'Мой ответ' on xpath=//input[@type='text'] >> nth=43
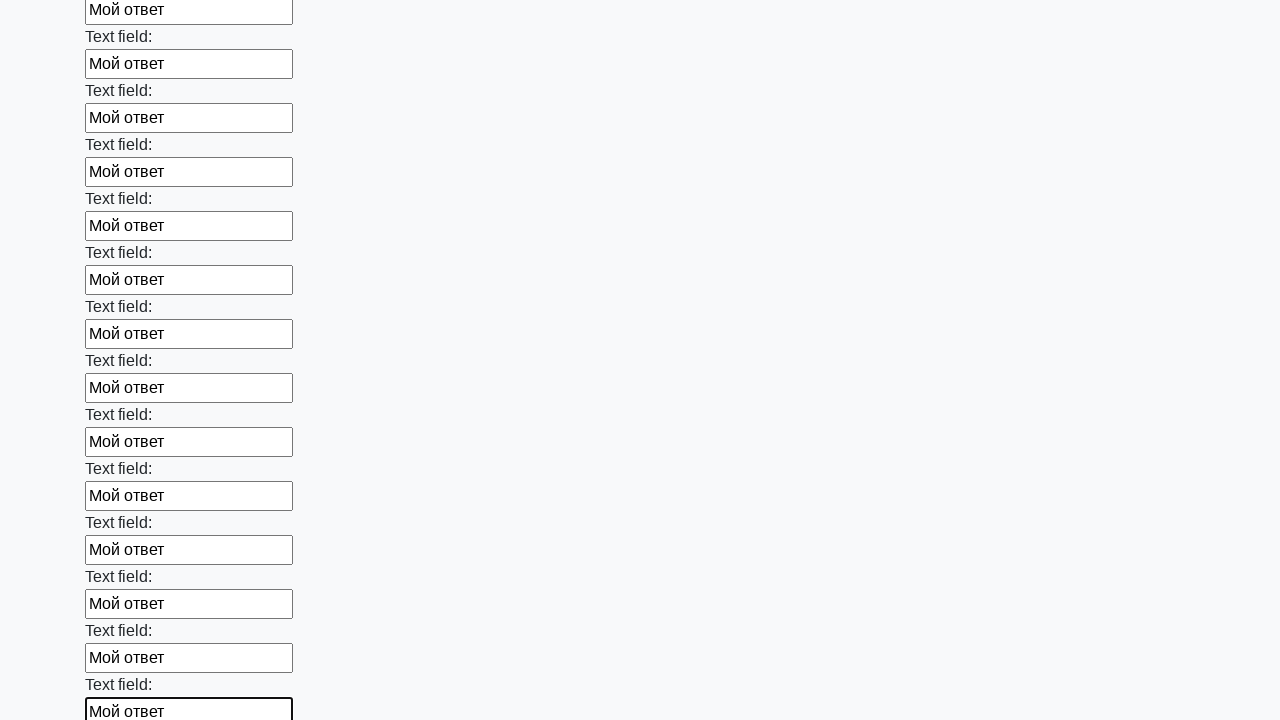

Filled text input field 45 of 100 with 'Мой ответ' on xpath=//input[@type='text'] >> nth=44
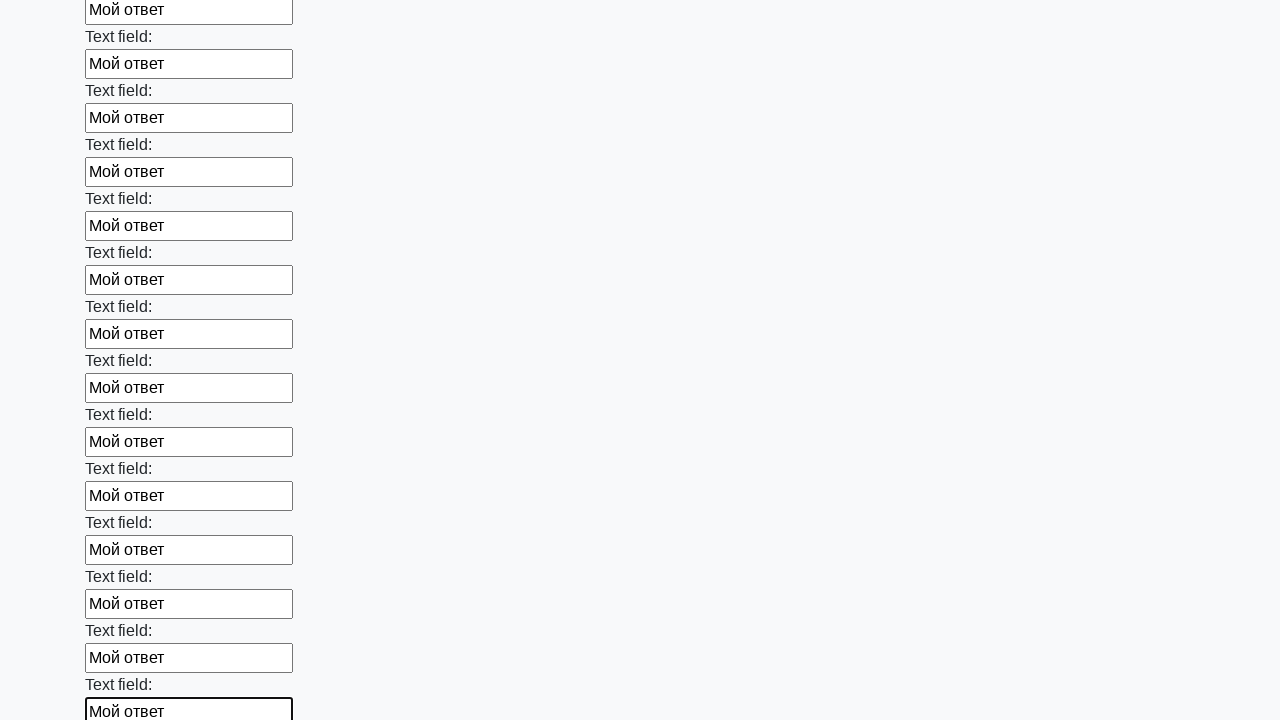

Filled text input field 46 of 100 with 'Мой ответ' on xpath=//input[@type='text'] >> nth=45
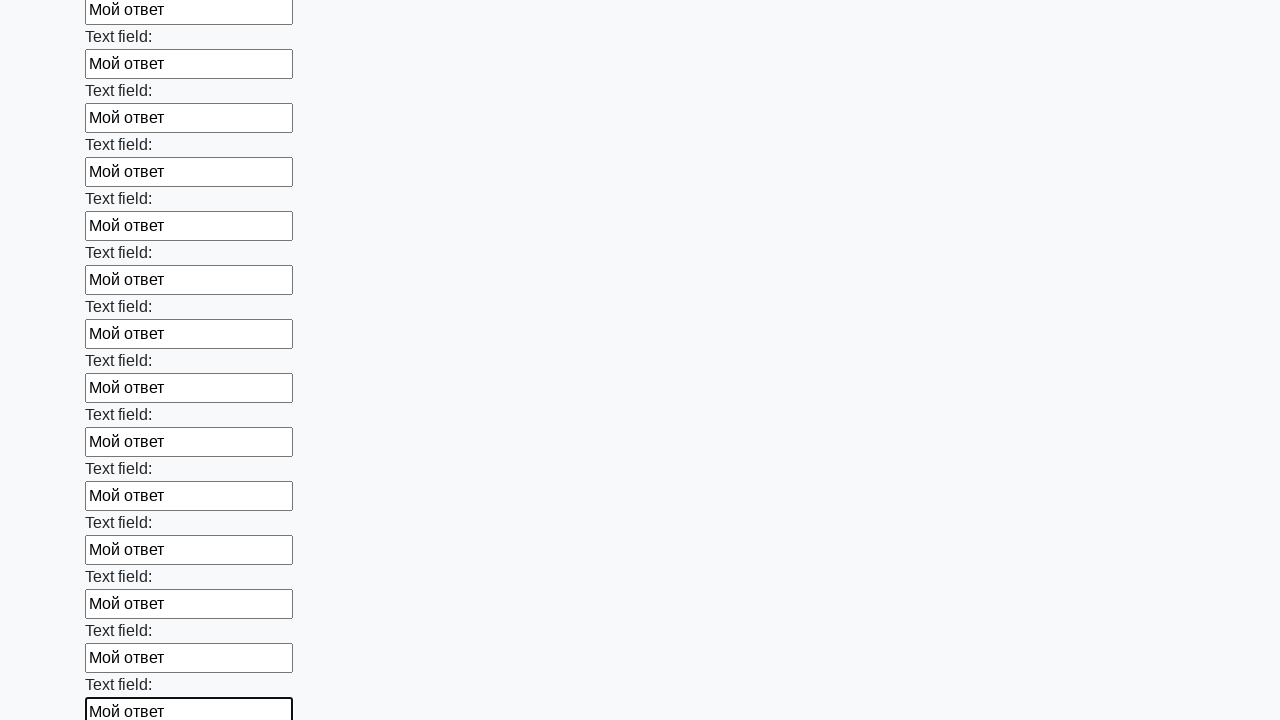

Filled text input field 47 of 100 with 'Мой ответ' on xpath=//input[@type='text'] >> nth=46
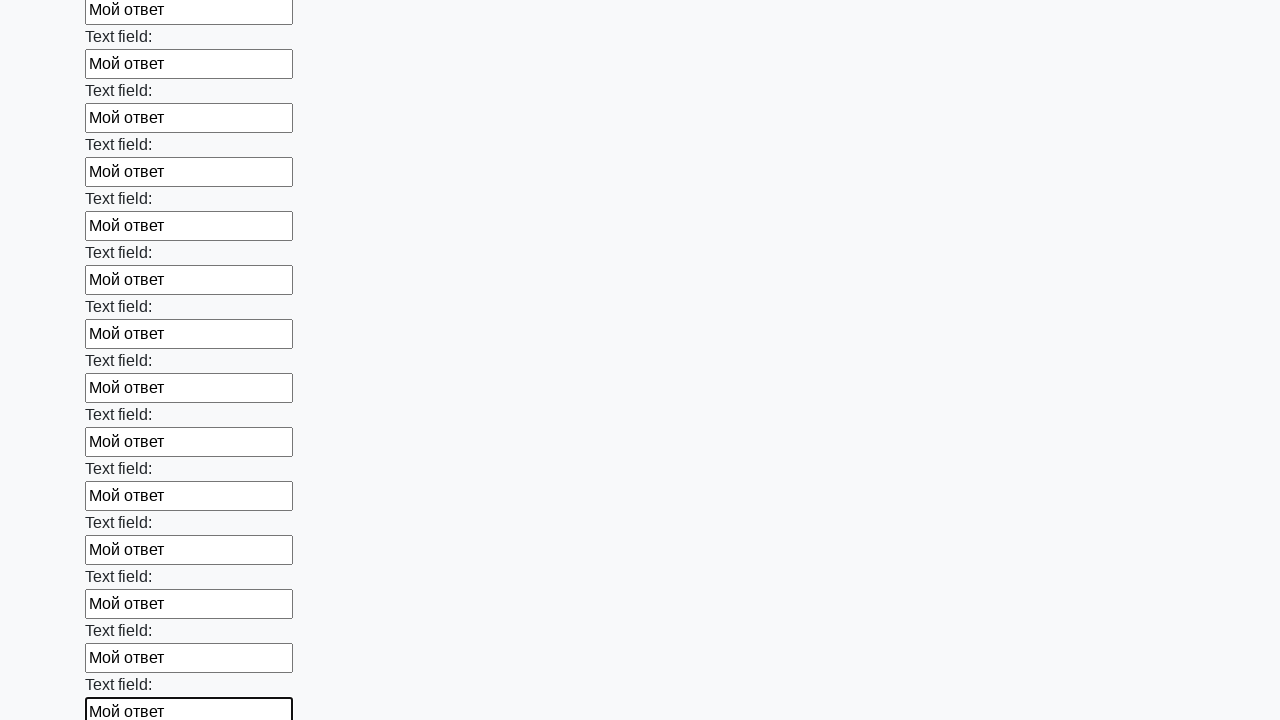

Filled text input field 48 of 100 with 'Мой ответ' on xpath=//input[@type='text'] >> nth=47
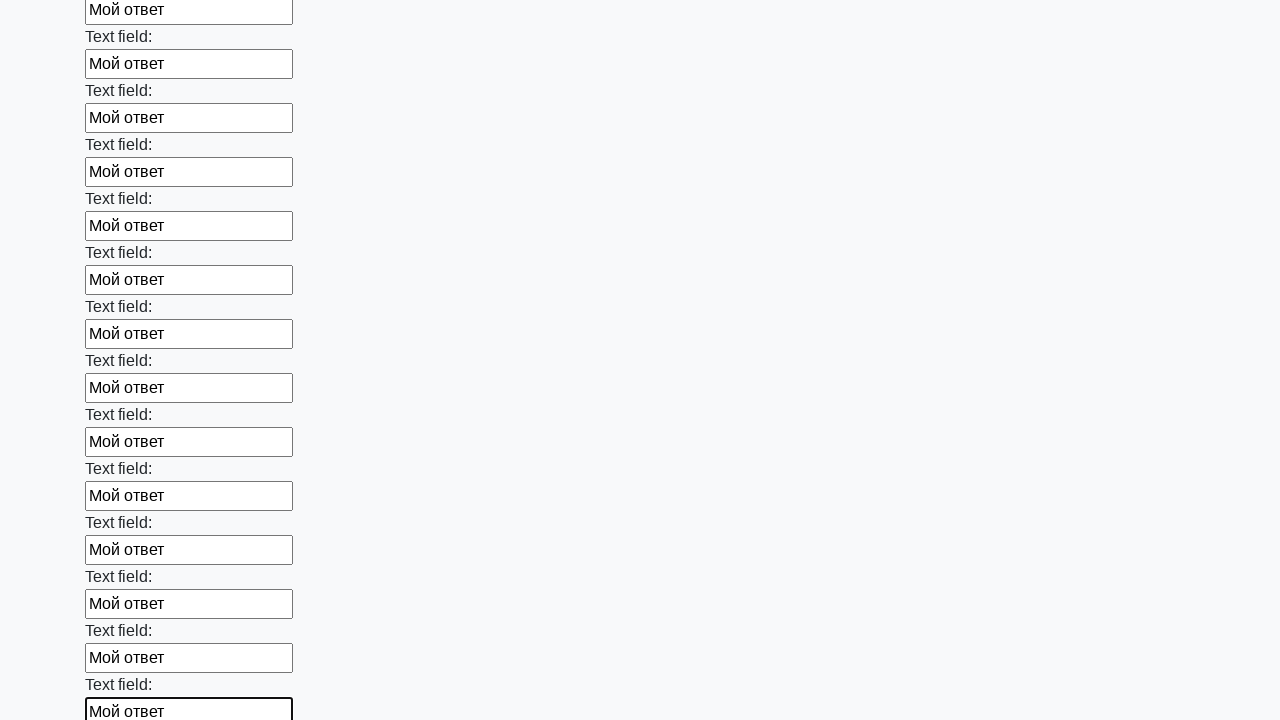

Filled text input field 49 of 100 with 'Мой ответ' on xpath=//input[@type='text'] >> nth=48
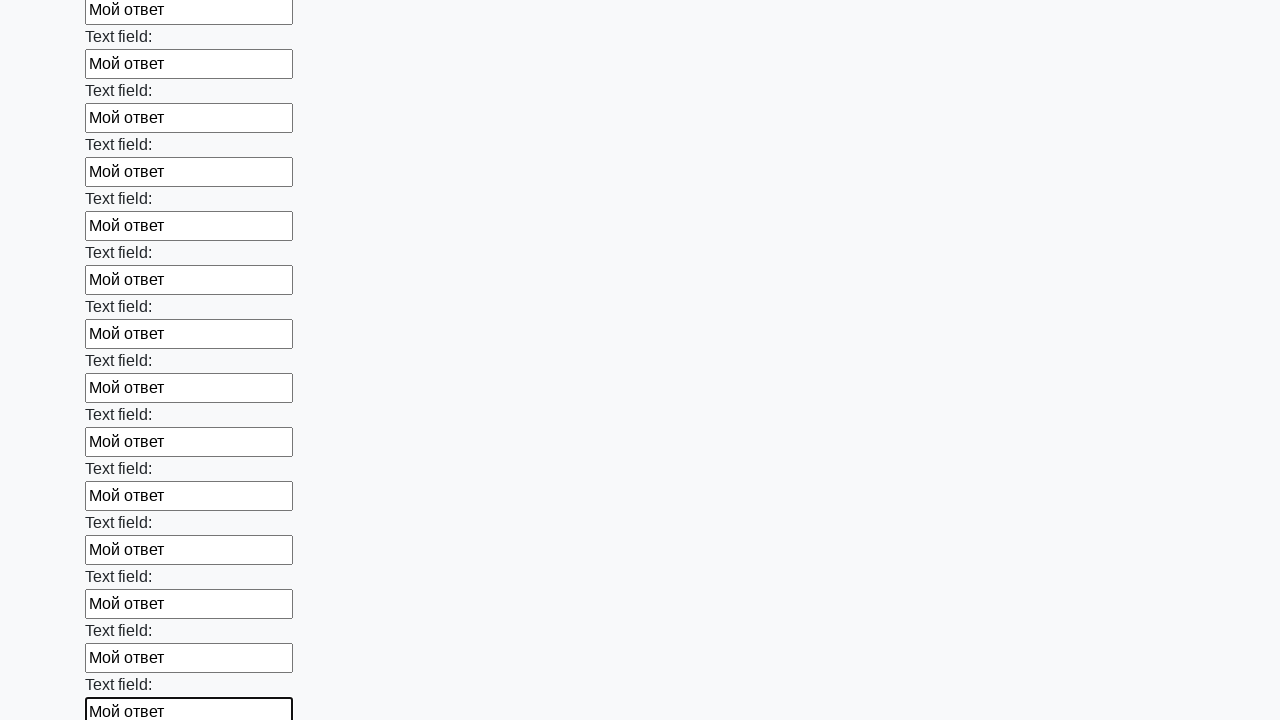

Filled text input field 50 of 100 with 'Мой ответ' on xpath=//input[@type='text'] >> nth=49
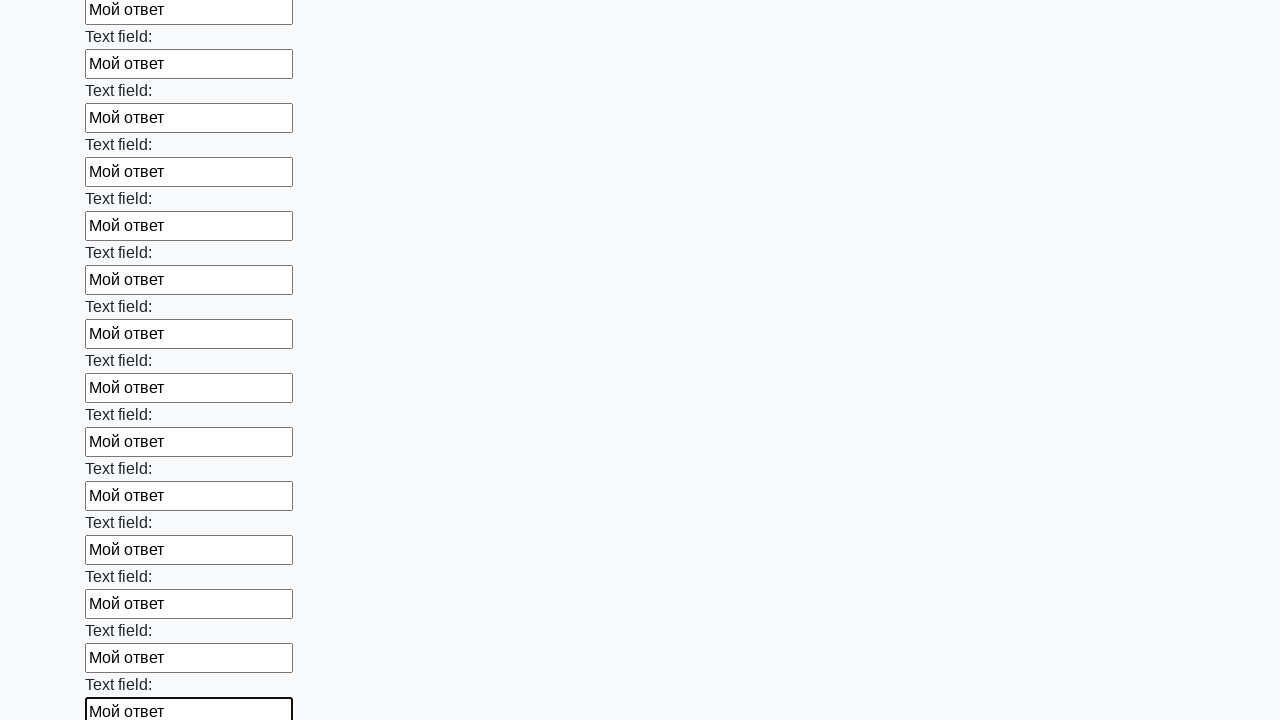

Filled text input field 51 of 100 with 'Мой ответ' on xpath=//input[@type='text'] >> nth=50
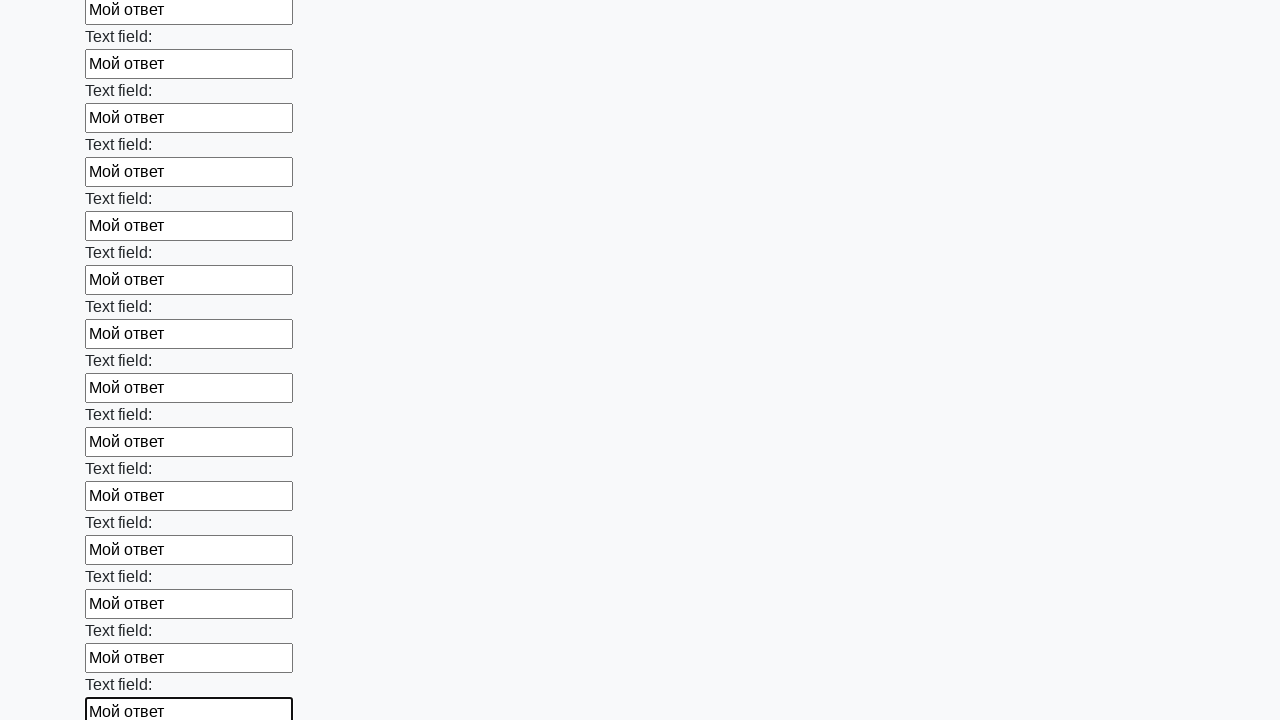

Filled text input field 52 of 100 with 'Мой ответ' on xpath=//input[@type='text'] >> nth=51
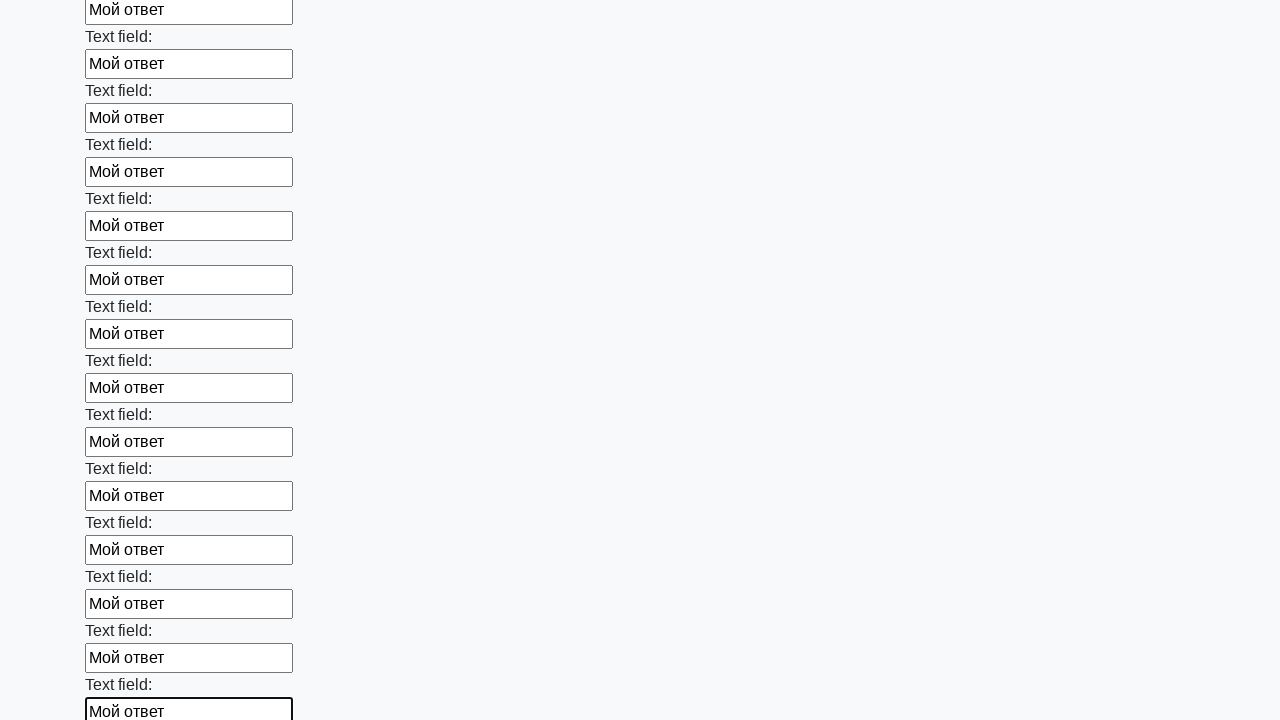

Filled text input field 53 of 100 with 'Мой ответ' on xpath=//input[@type='text'] >> nth=52
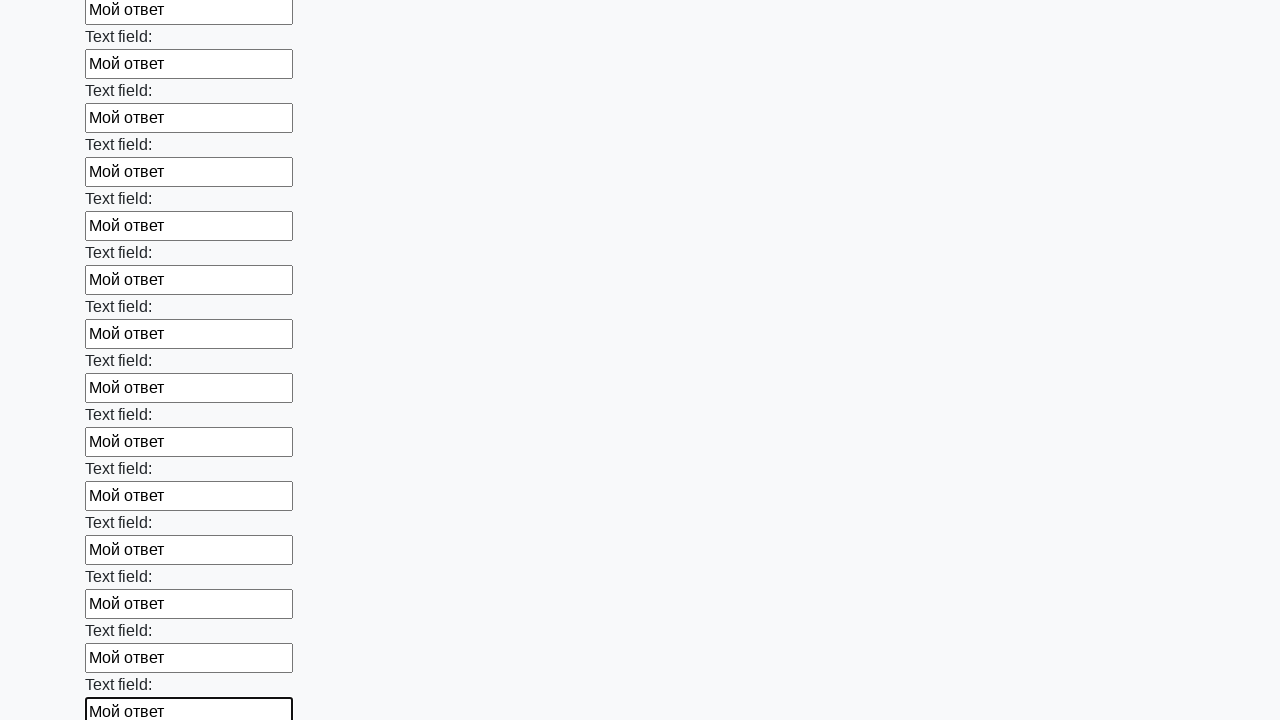

Filled text input field 54 of 100 with 'Мой ответ' on xpath=//input[@type='text'] >> nth=53
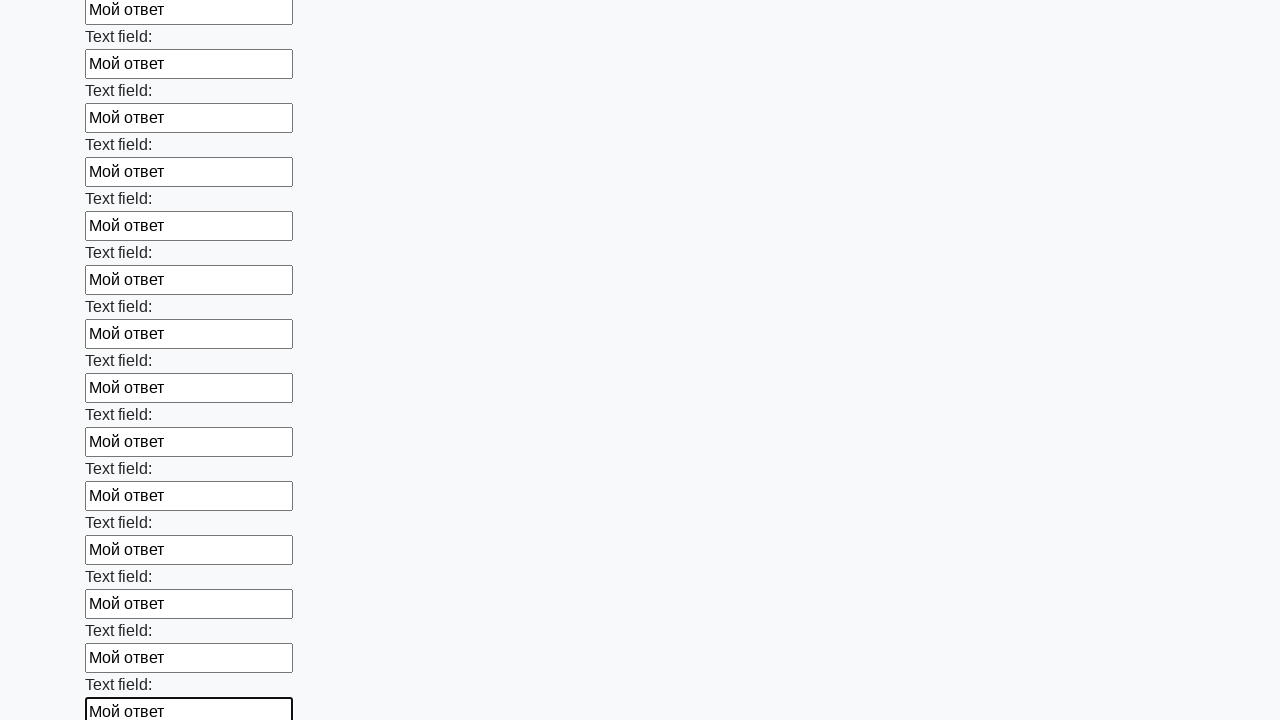

Filled text input field 55 of 100 with 'Мой ответ' on xpath=//input[@type='text'] >> nth=54
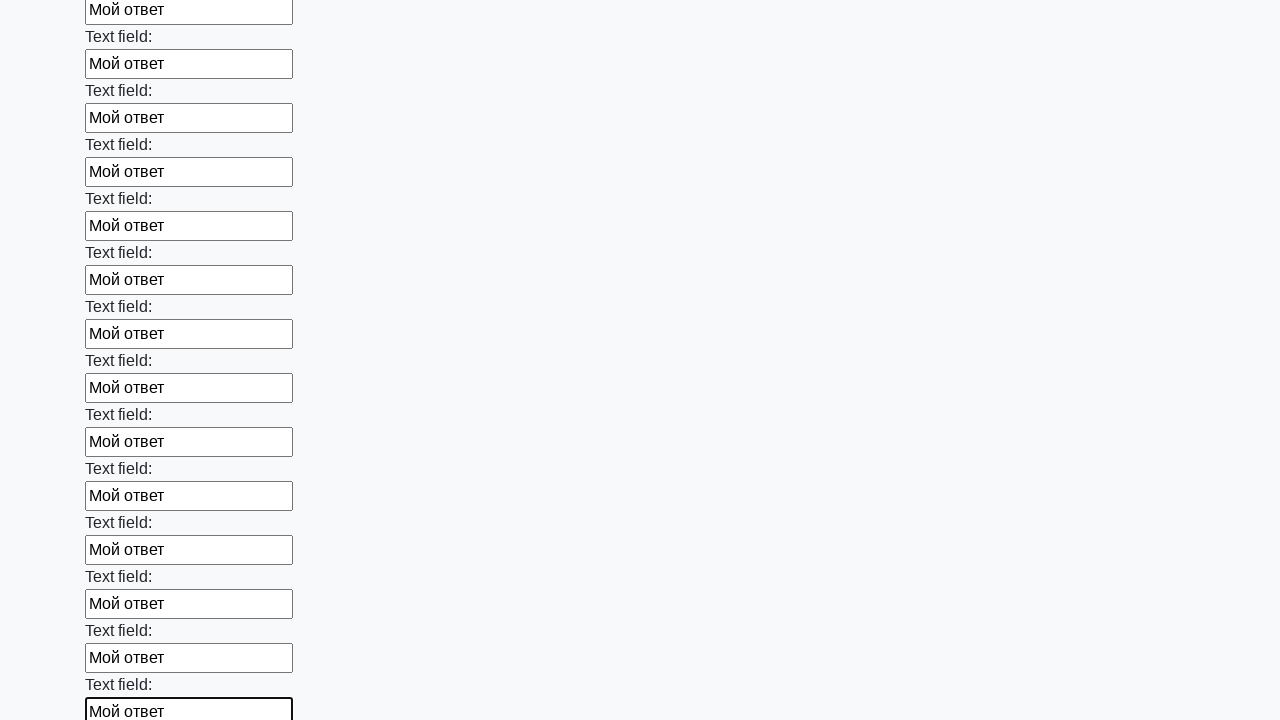

Filled text input field 56 of 100 with 'Мой ответ' on xpath=//input[@type='text'] >> nth=55
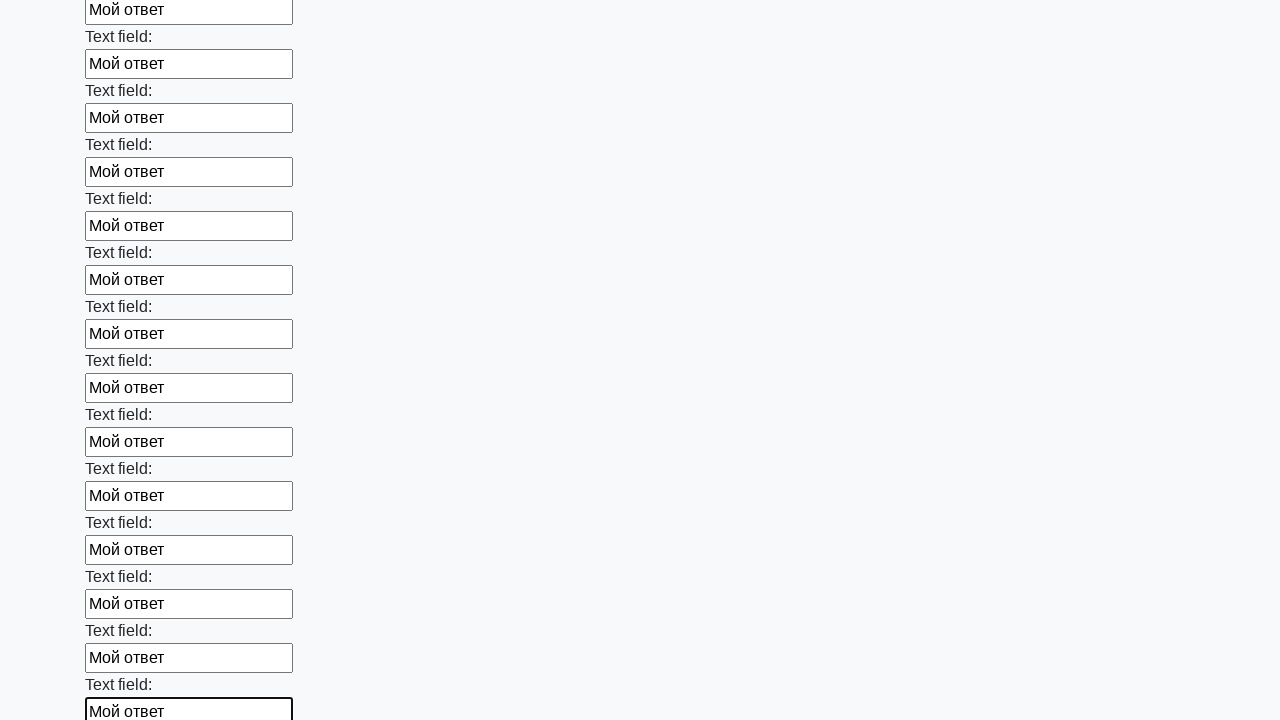

Filled text input field 57 of 100 with 'Мой ответ' on xpath=//input[@type='text'] >> nth=56
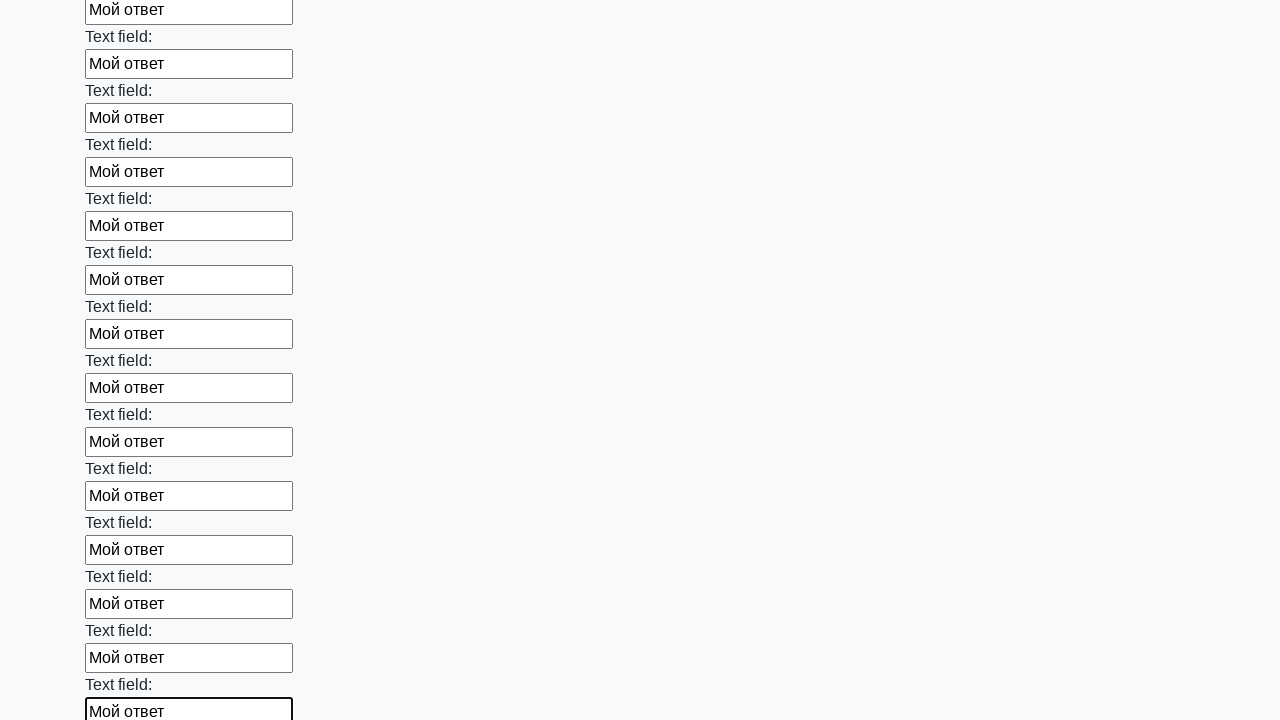

Filled text input field 58 of 100 with 'Мой ответ' on xpath=//input[@type='text'] >> nth=57
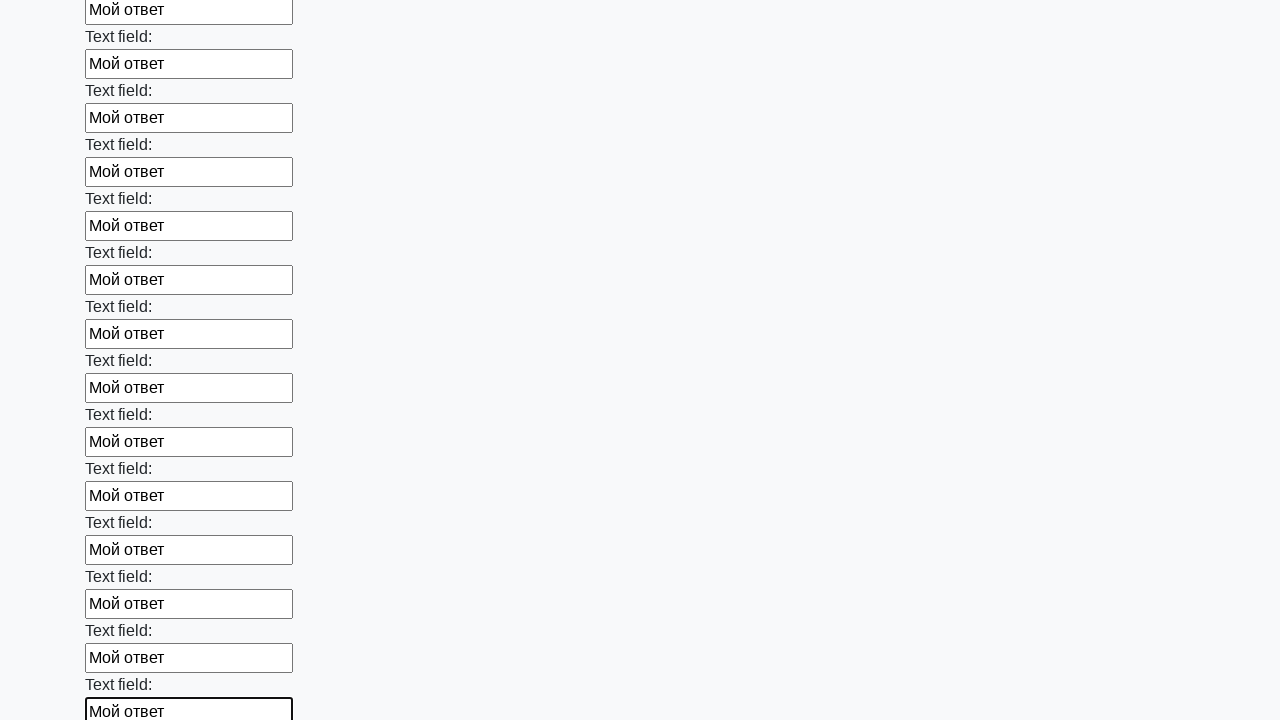

Filled text input field 59 of 100 with 'Мой ответ' on xpath=//input[@type='text'] >> nth=58
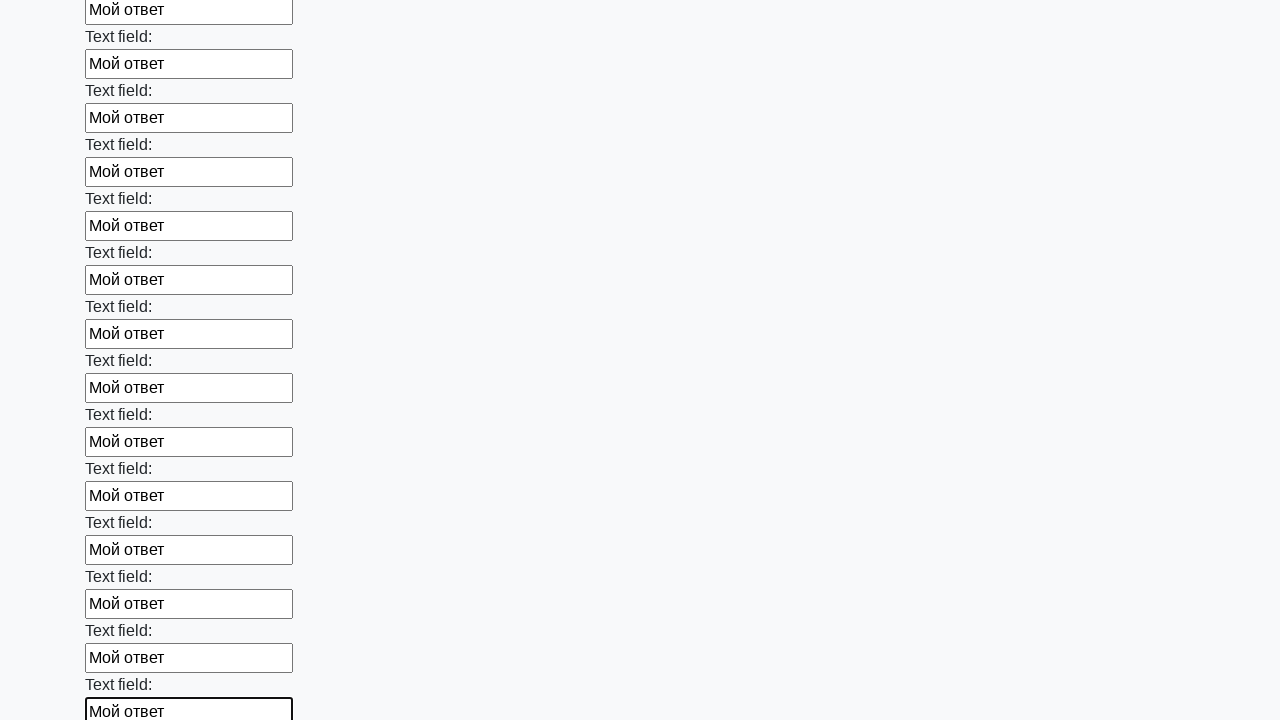

Filled text input field 60 of 100 with 'Мой ответ' on xpath=//input[@type='text'] >> nth=59
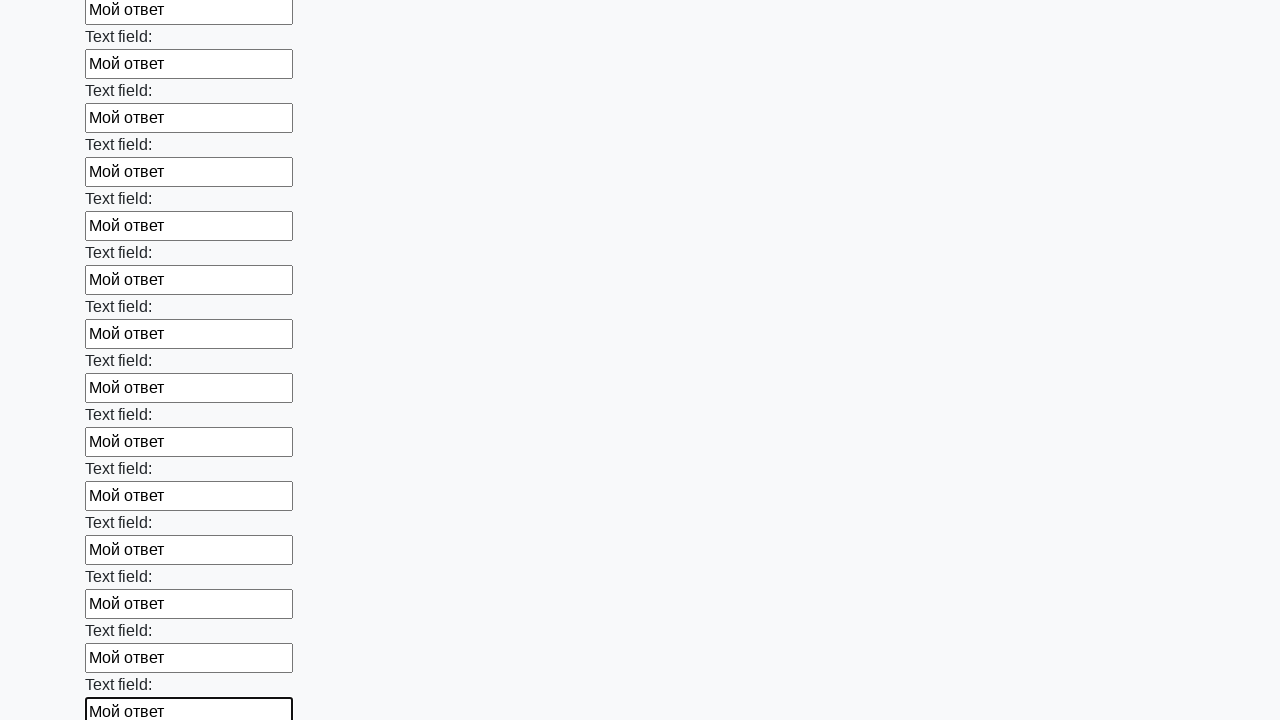

Filled text input field 61 of 100 with 'Мой ответ' on xpath=//input[@type='text'] >> nth=60
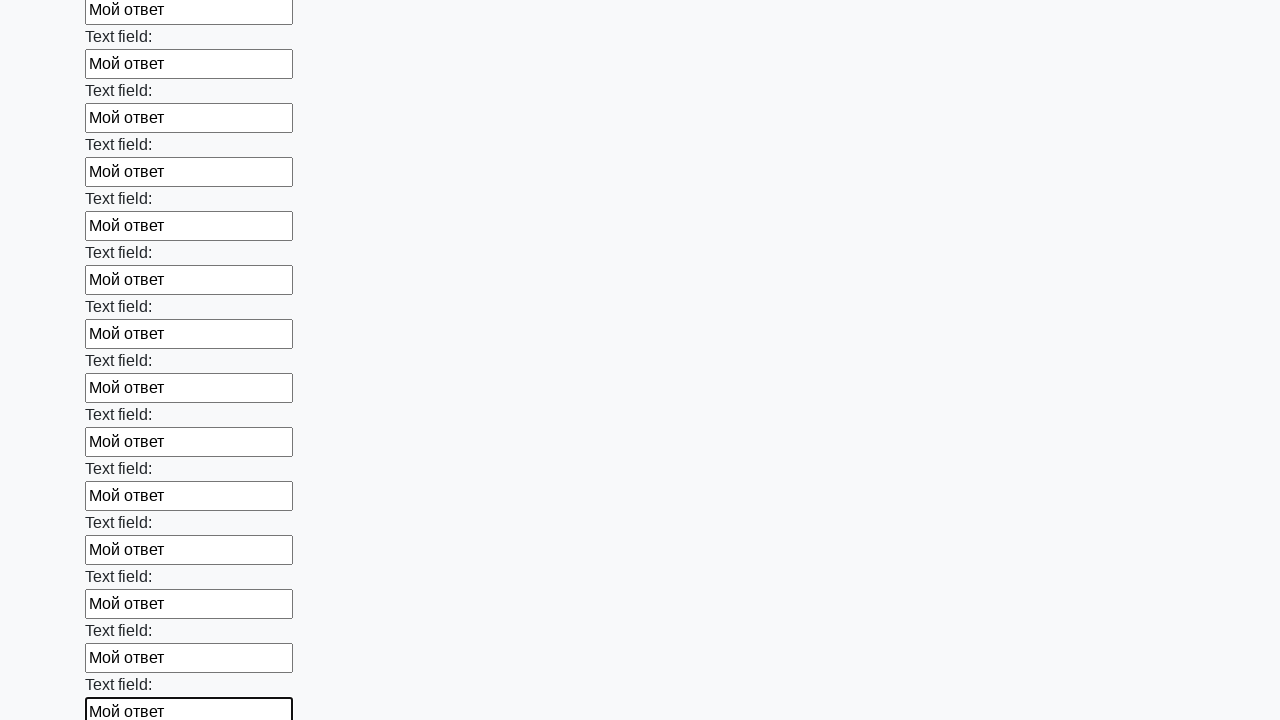

Filled text input field 62 of 100 with 'Мой ответ' on xpath=//input[@type='text'] >> nth=61
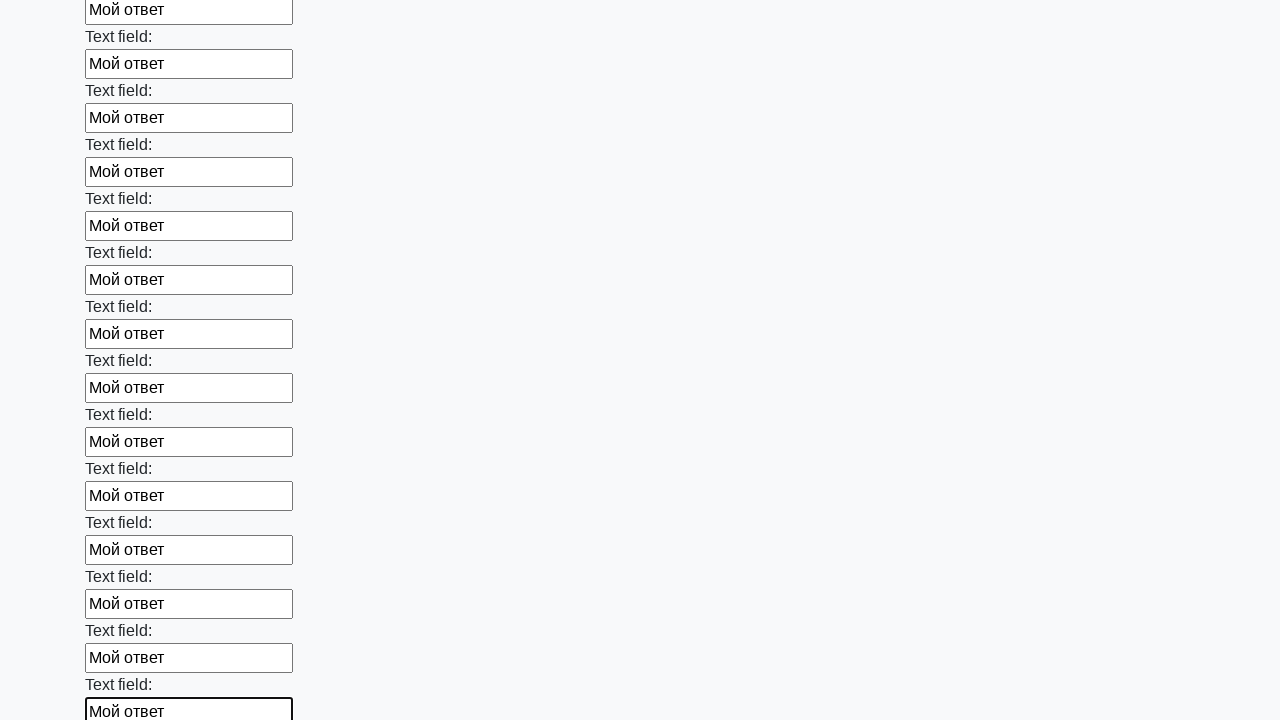

Filled text input field 63 of 100 with 'Мой ответ' on xpath=//input[@type='text'] >> nth=62
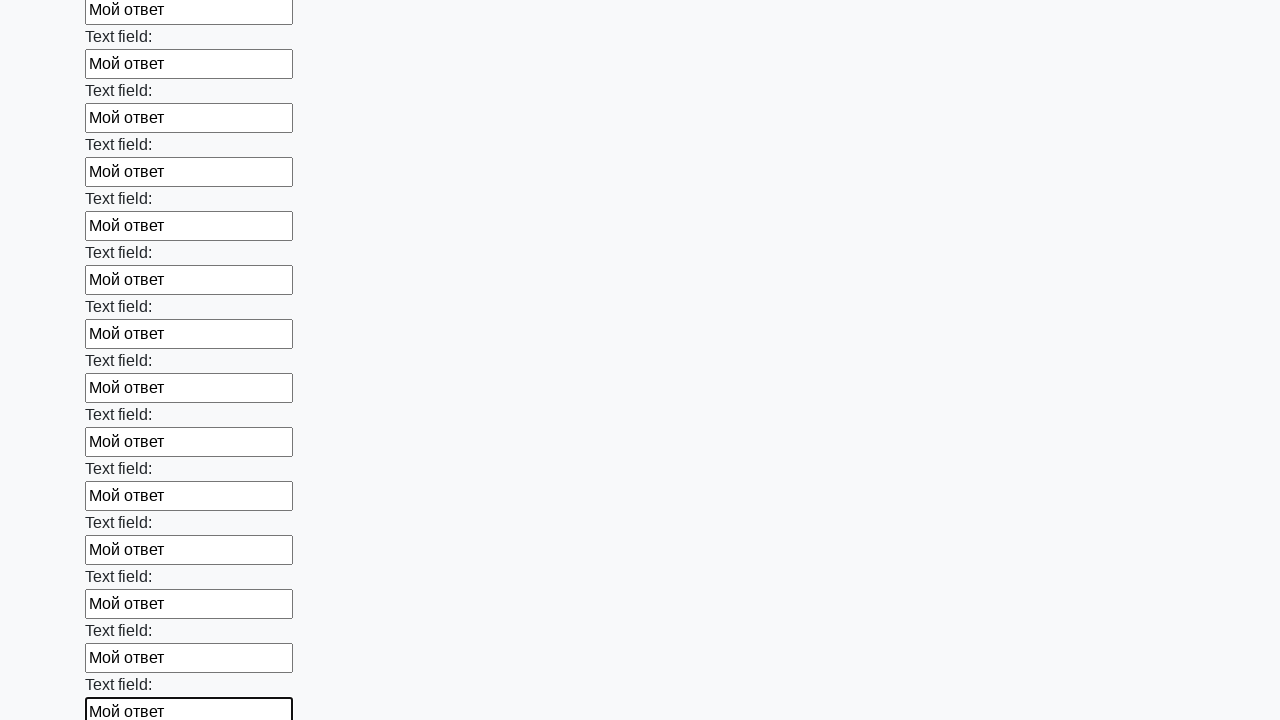

Filled text input field 64 of 100 with 'Мой ответ' on xpath=//input[@type='text'] >> nth=63
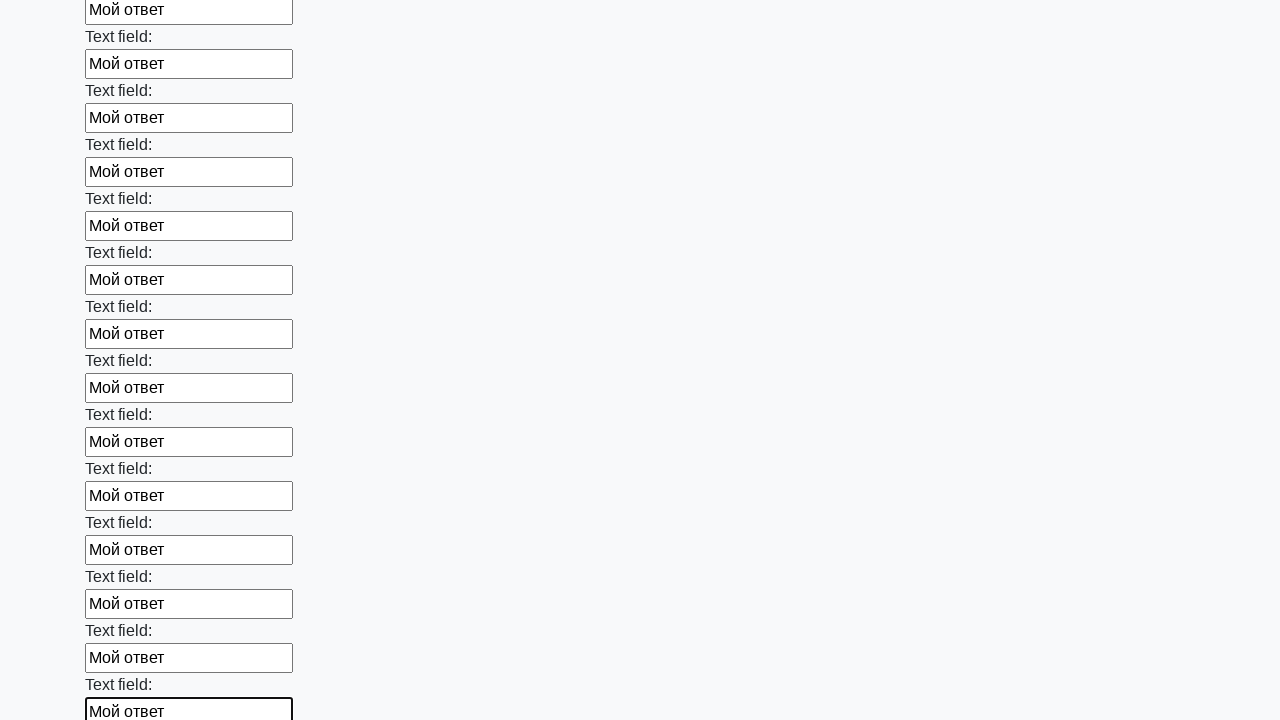

Filled text input field 65 of 100 with 'Мой ответ' on xpath=//input[@type='text'] >> nth=64
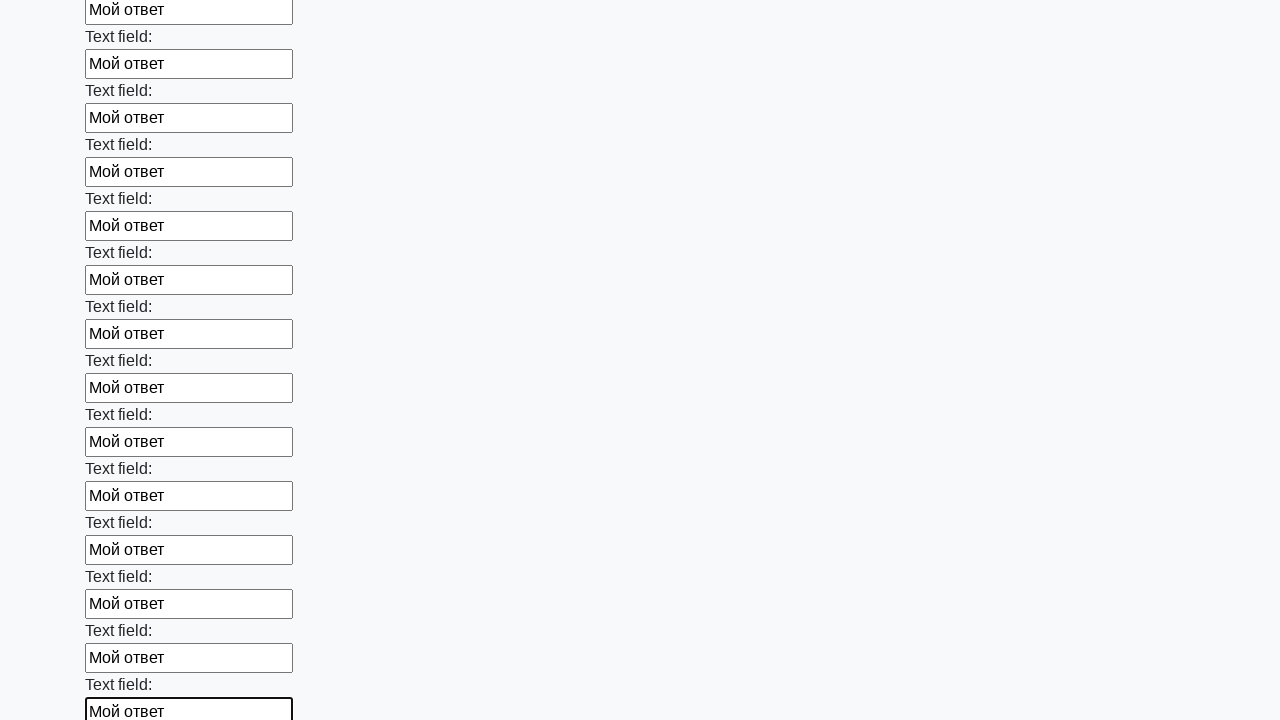

Filled text input field 66 of 100 with 'Мой ответ' on xpath=//input[@type='text'] >> nth=65
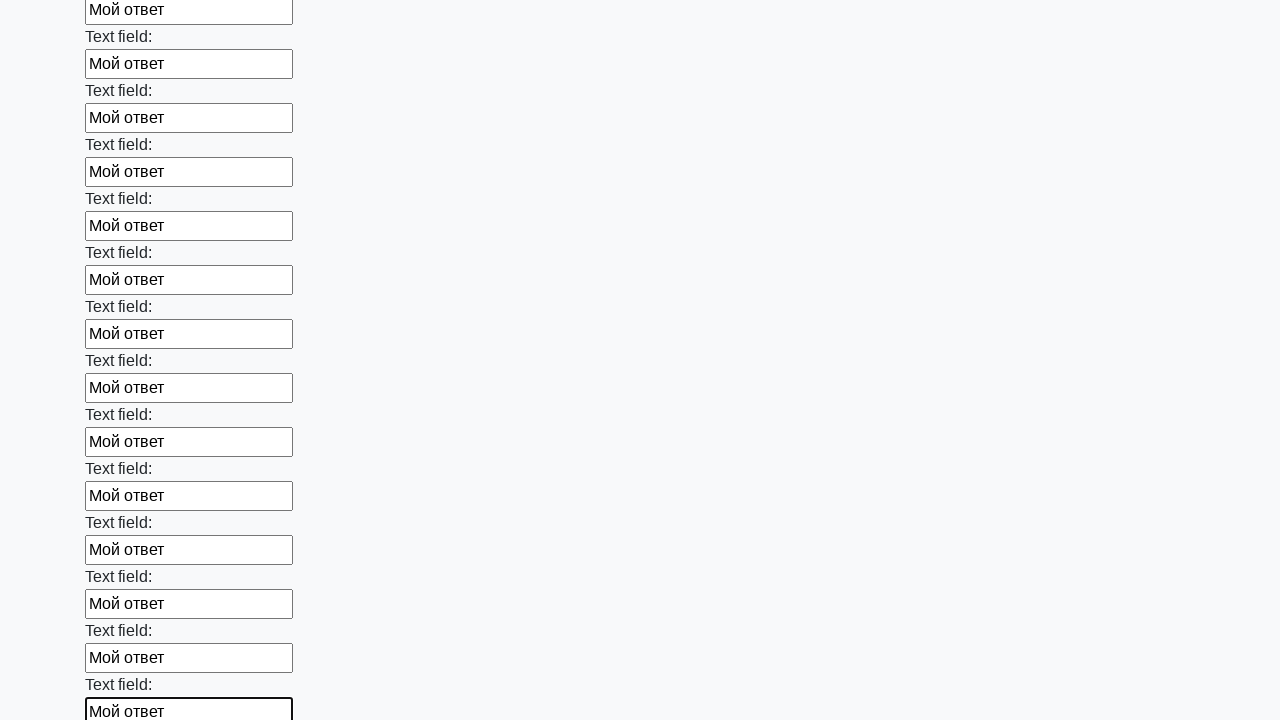

Filled text input field 67 of 100 with 'Мой ответ' on xpath=//input[@type='text'] >> nth=66
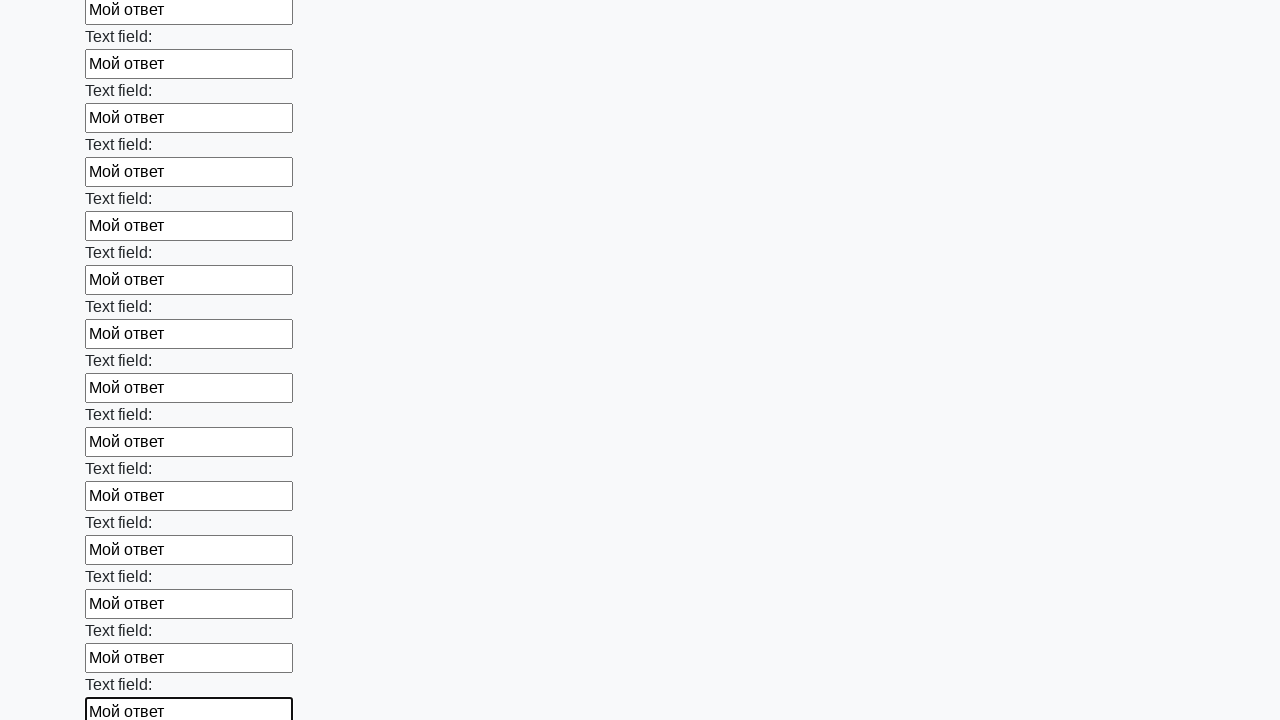

Filled text input field 68 of 100 with 'Мой ответ' on xpath=//input[@type='text'] >> nth=67
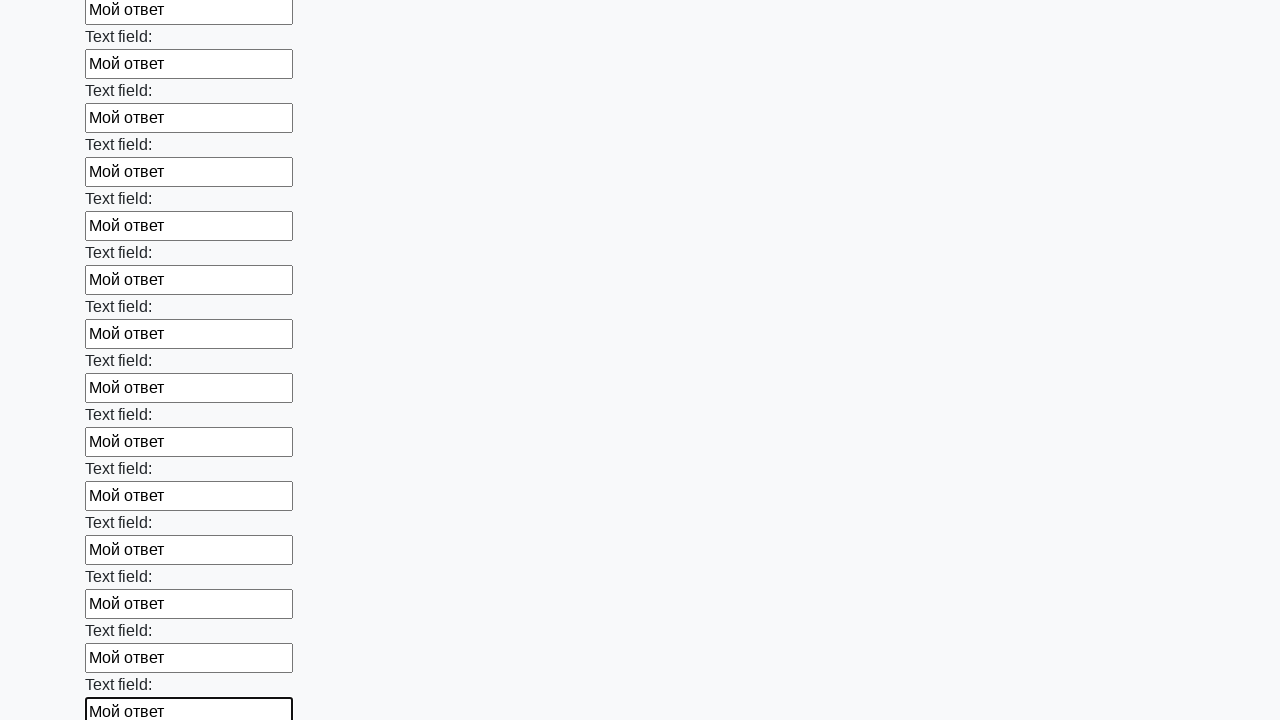

Filled text input field 69 of 100 with 'Мой ответ' on xpath=//input[@type='text'] >> nth=68
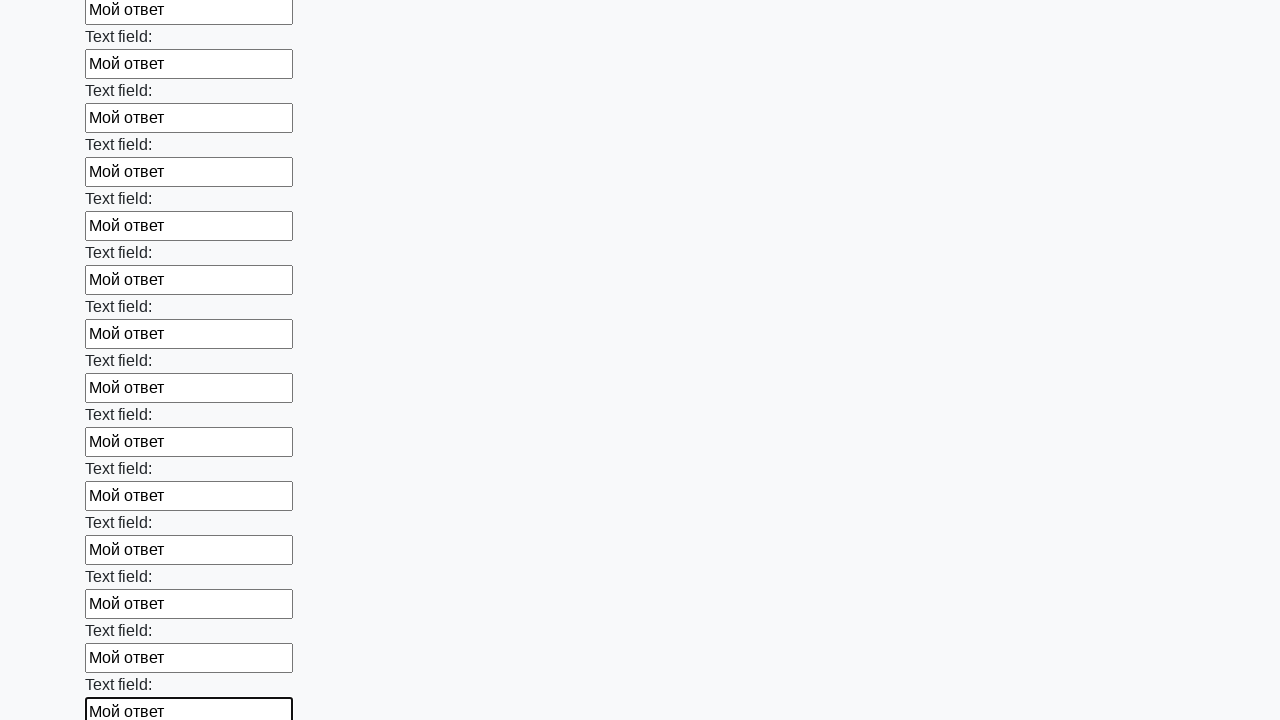

Filled text input field 70 of 100 with 'Мой ответ' on xpath=//input[@type='text'] >> nth=69
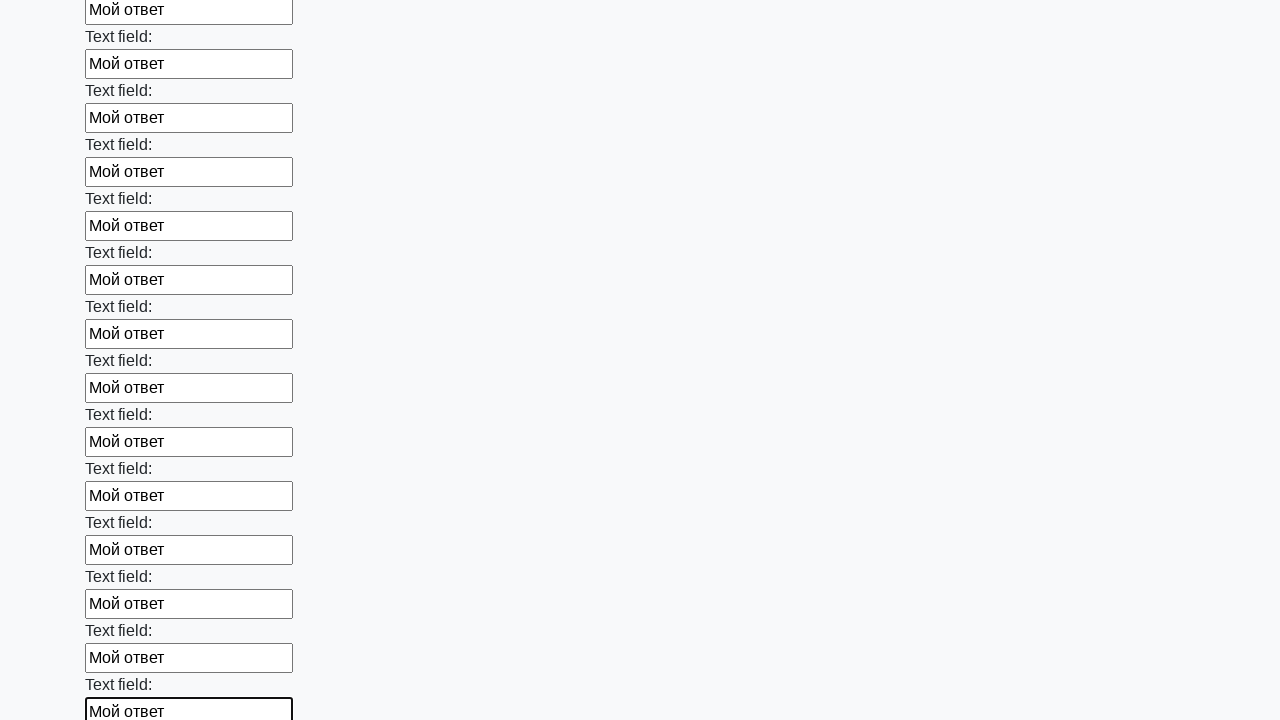

Filled text input field 71 of 100 with 'Мой ответ' on xpath=//input[@type='text'] >> nth=70
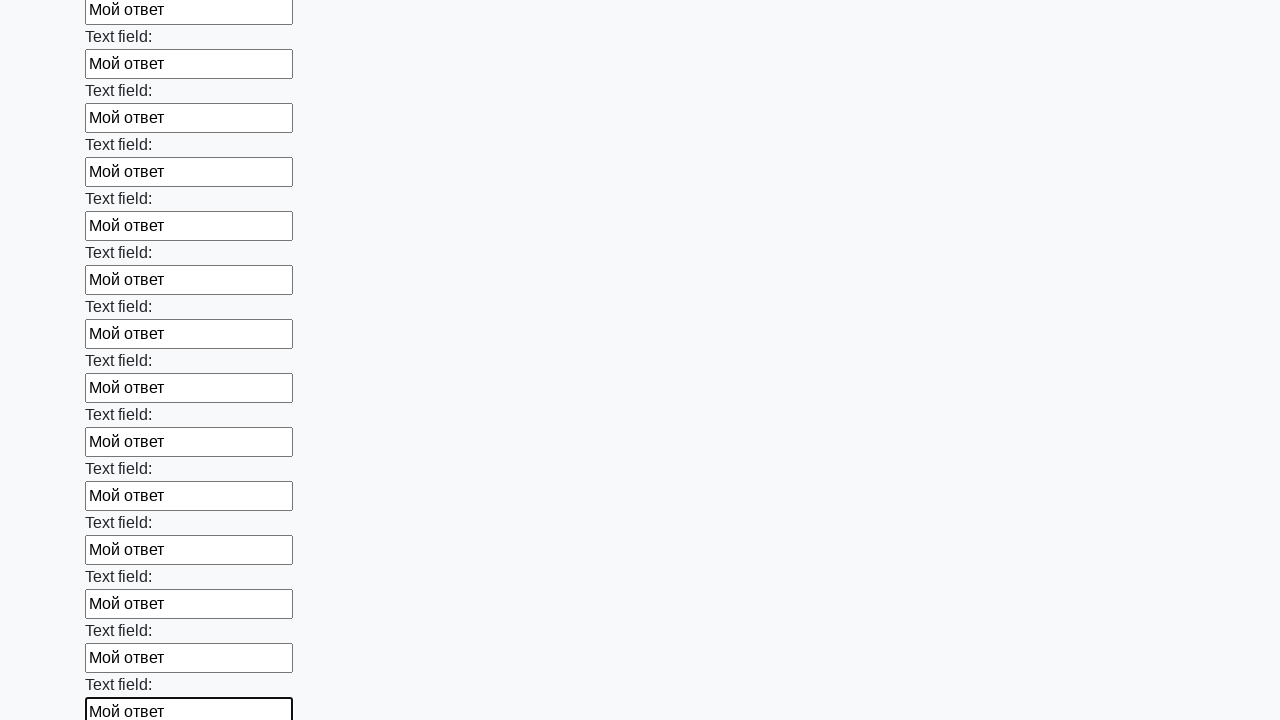

Filled text input field 72 of 100 with 'Мой ответ' on xpath=//input[@type='text'] >> nth=71
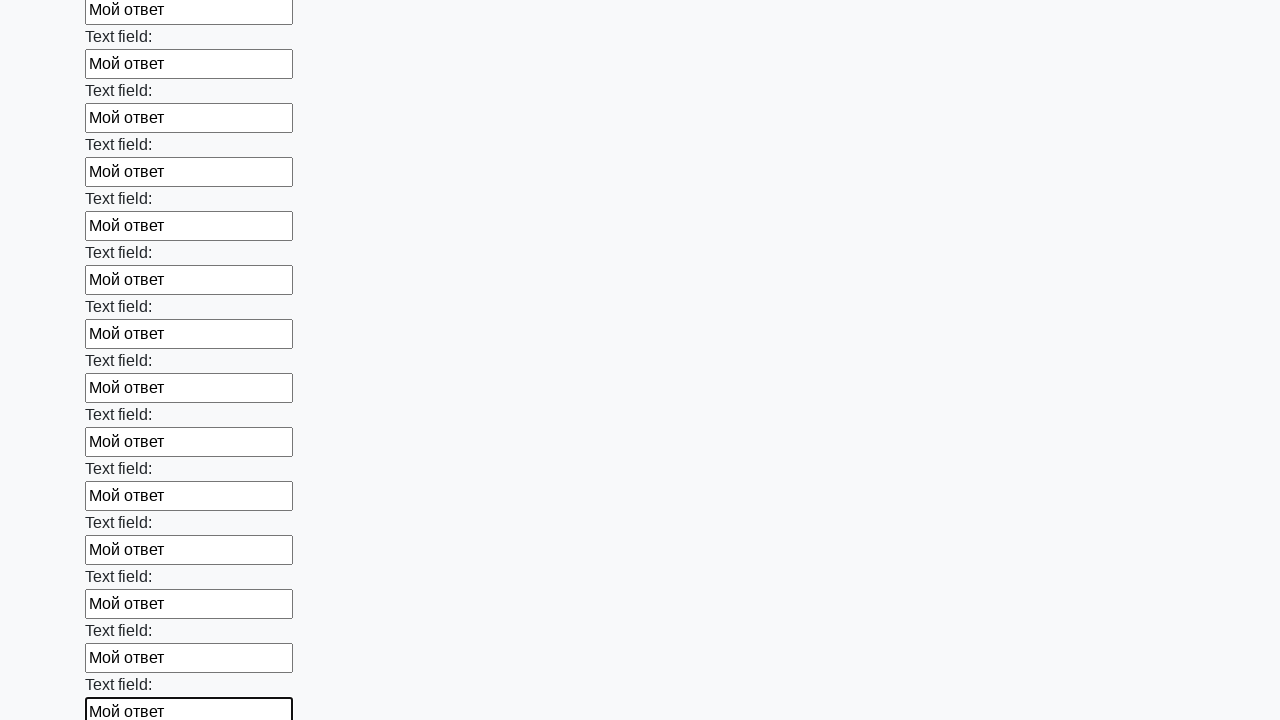

Filled text input field 73 of 100 with 'Мой ответ' on xpath=//input[@type='text'] >> nth=72
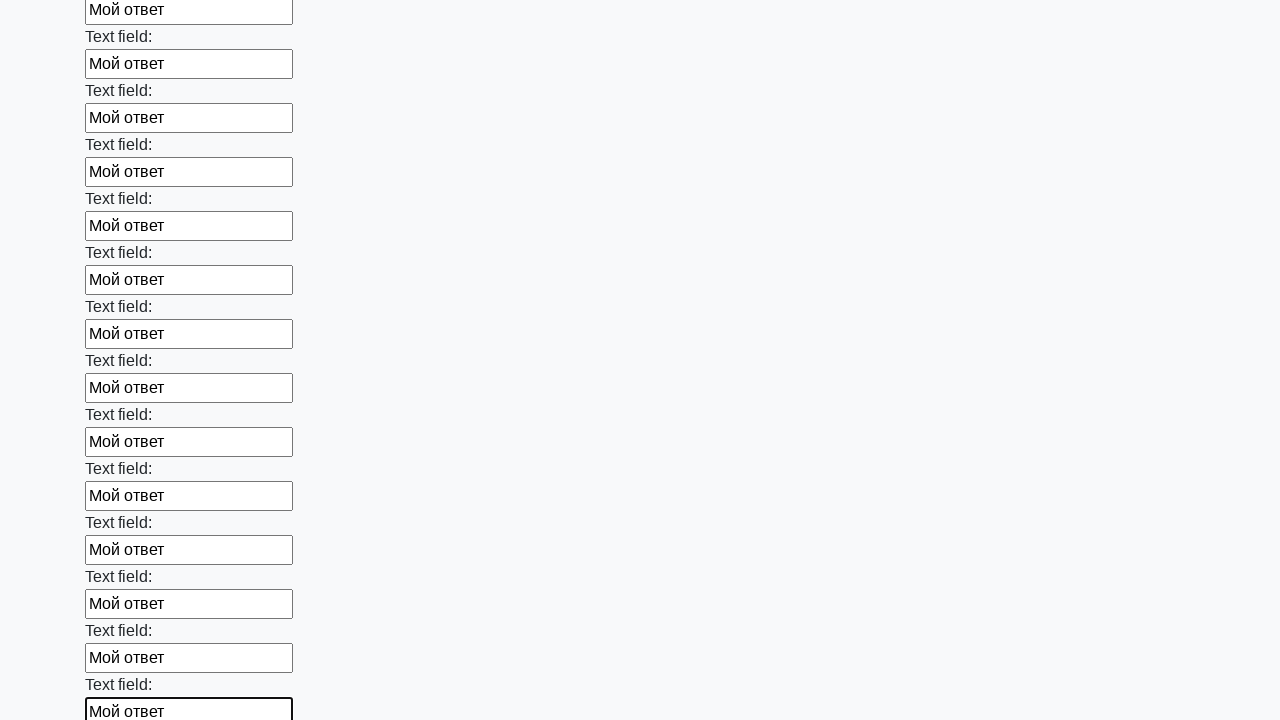

Filled text input field 74 of 100 with 'Мой ответ' on xpath=//input[@type='text'] >> nth=73
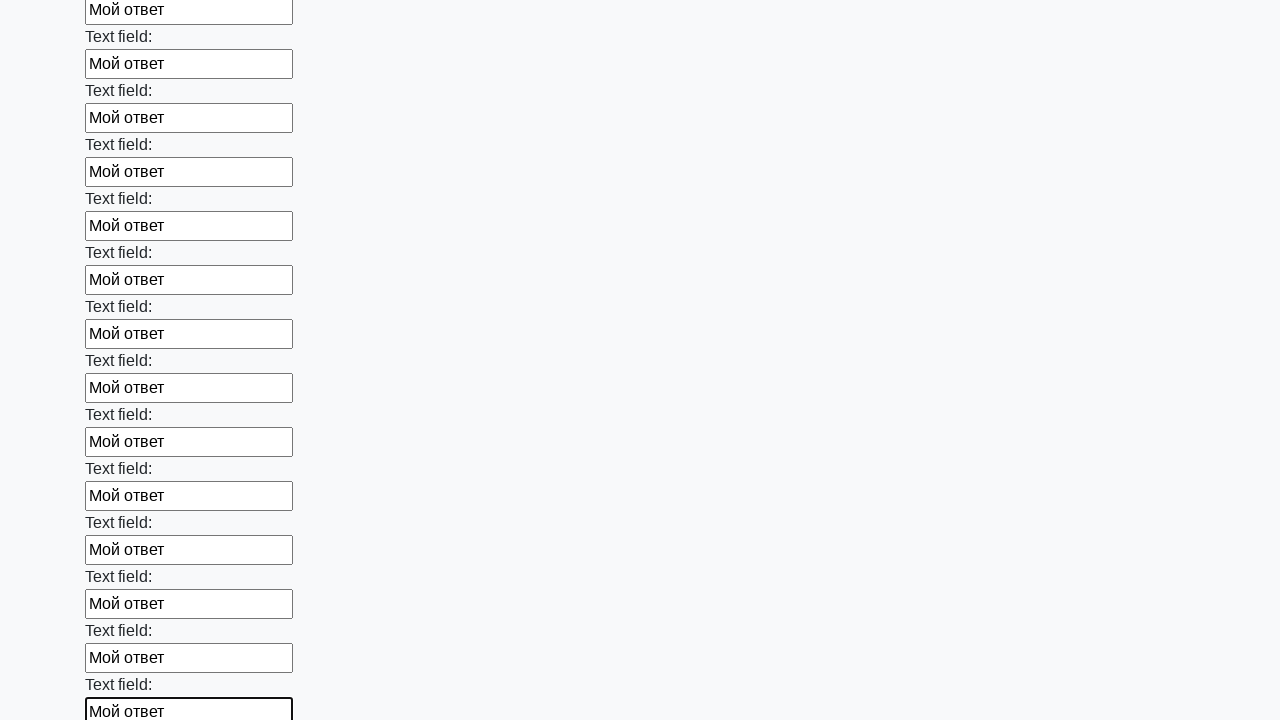

Filled text input field 75 of 100 with 'Мой ответ' on xpath=//input[@type='text'] >> nth=74
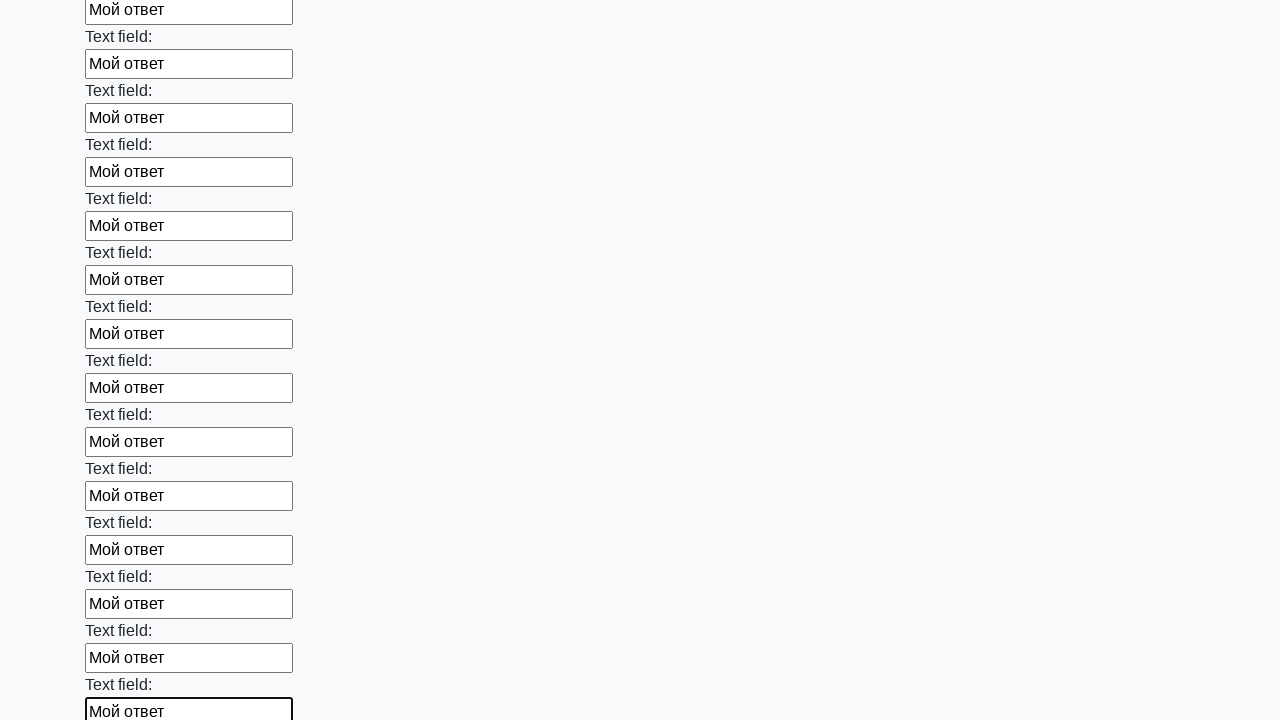

Filled text input field 76 of 100 with 'Мой ответ' on xpath=//input[@type='text'] >> nth=75
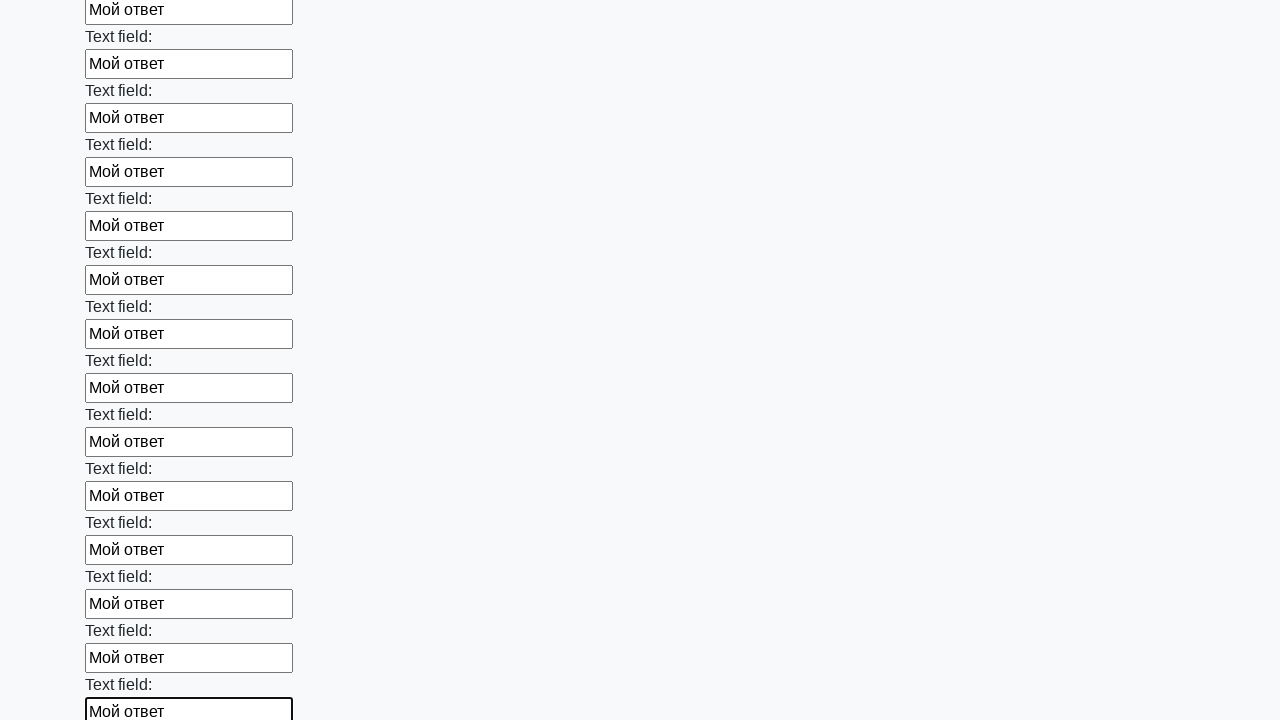

Filled text input field 77 of 100 with 'Мой ответ' on xpath=//input[@type='text'] >> nth=76
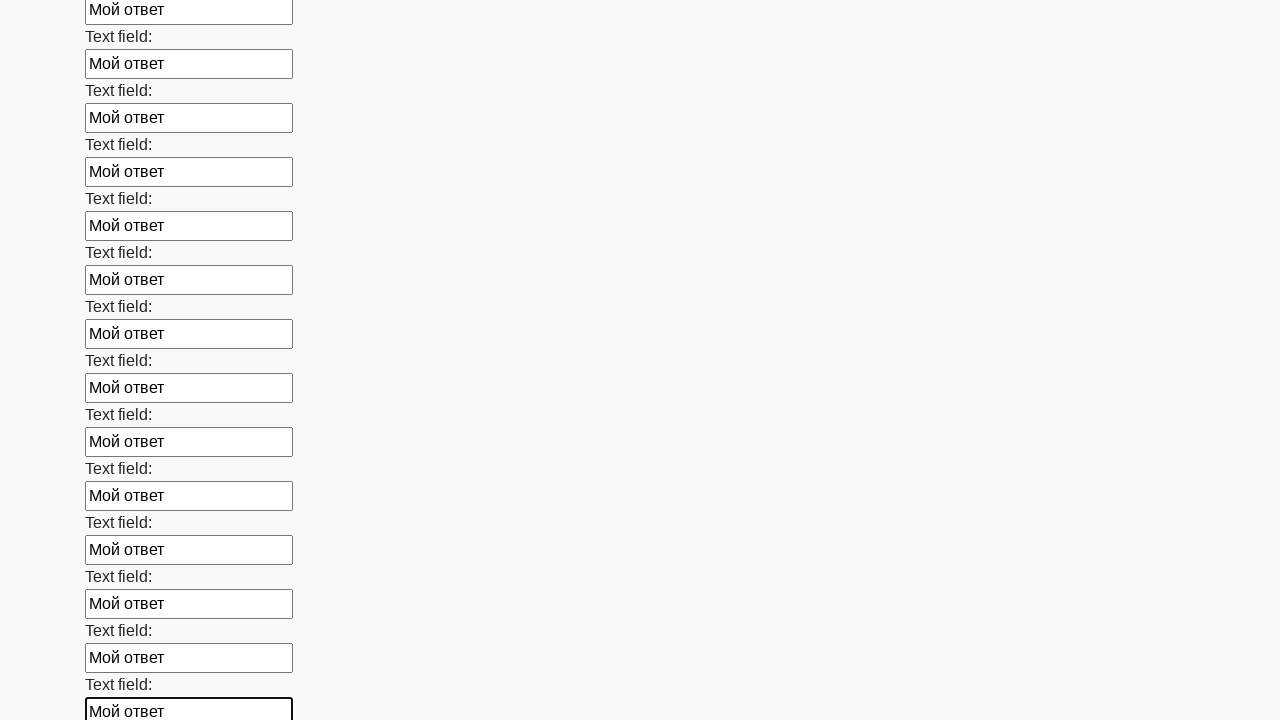

Filled text input field 78 of 100 with 'Мой ответ' on xpath=//input[@type='text'] >> nth=77
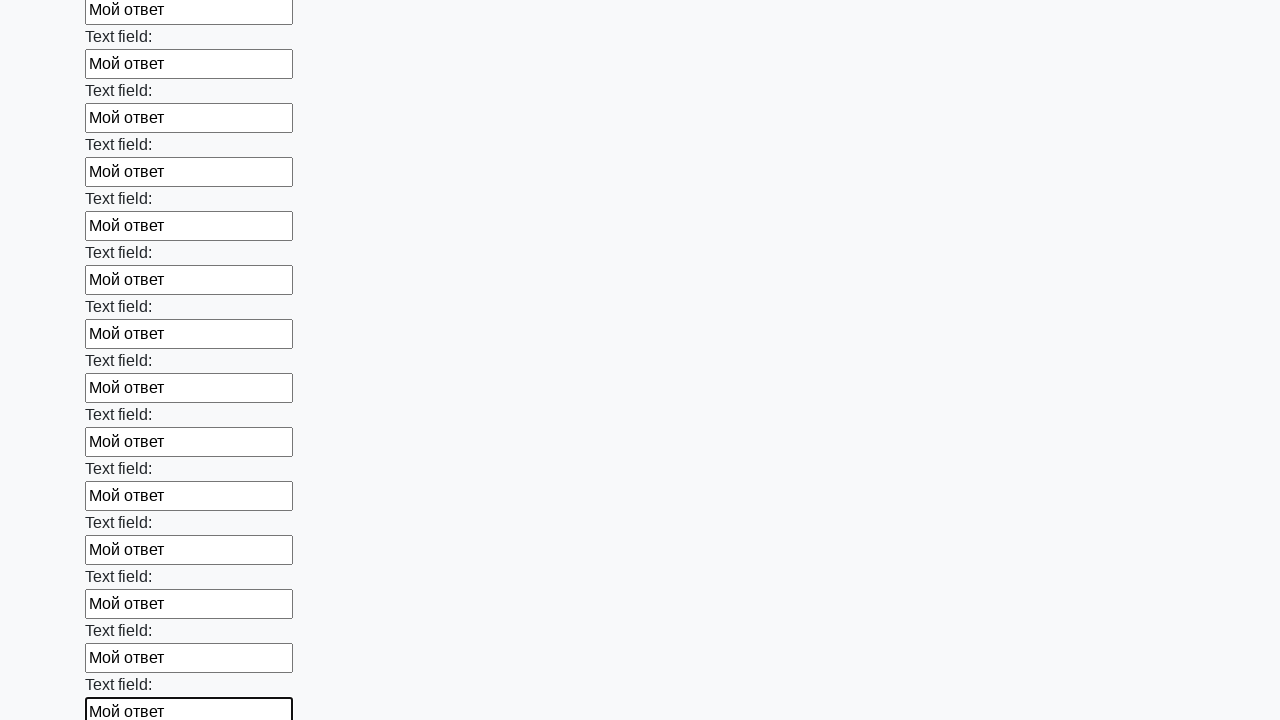

Filled text input field 79 of 100 with 'Мой ответ' on xpath=//input[@type='text'] >> nth=78
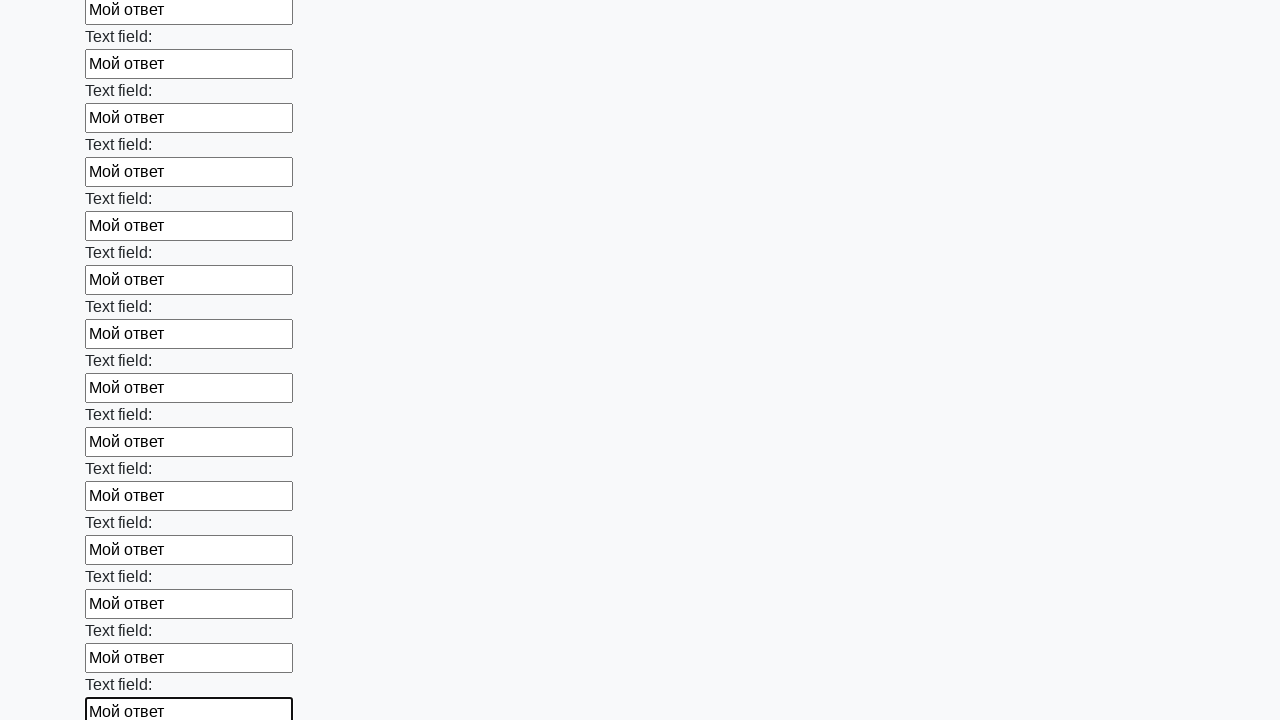

Filled text input field 80 of 100 with 'Мой ответ' on xpath=//input[@type='text'] >> nth=79
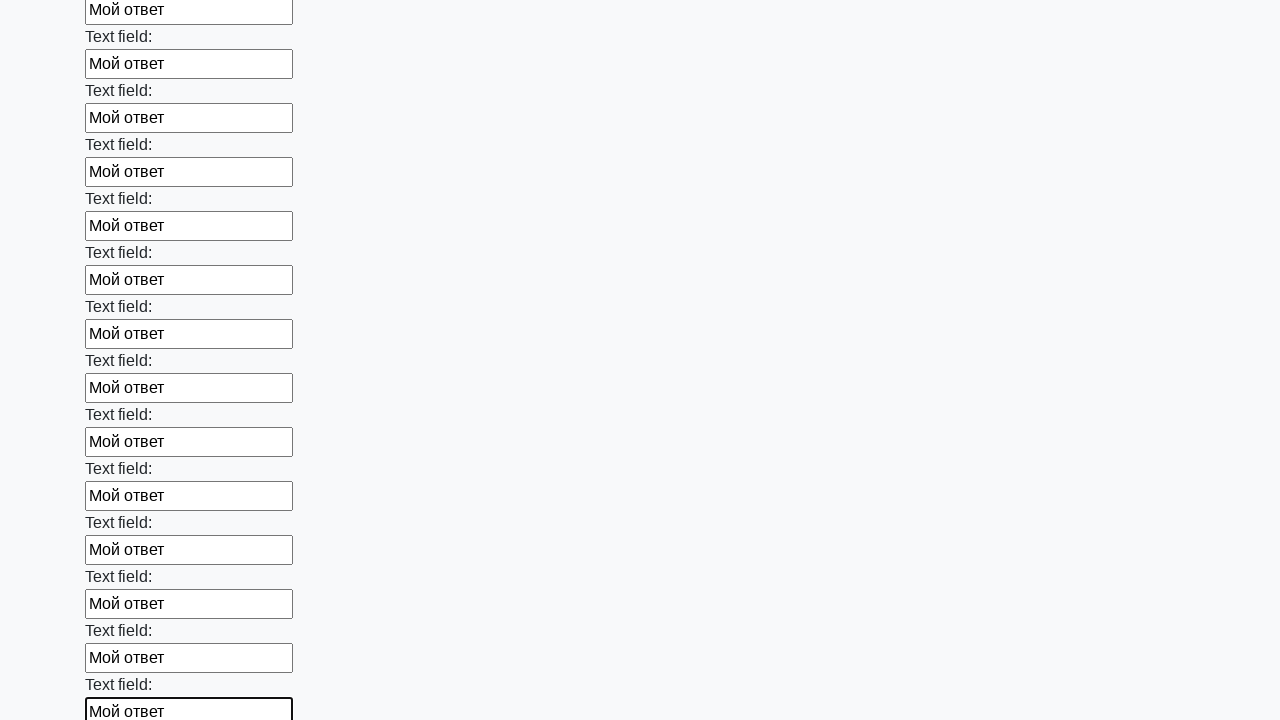

Filled text input field 81 of 100 with 'Мой ответ' on xpath=//input[@type='text'] >> nth=80
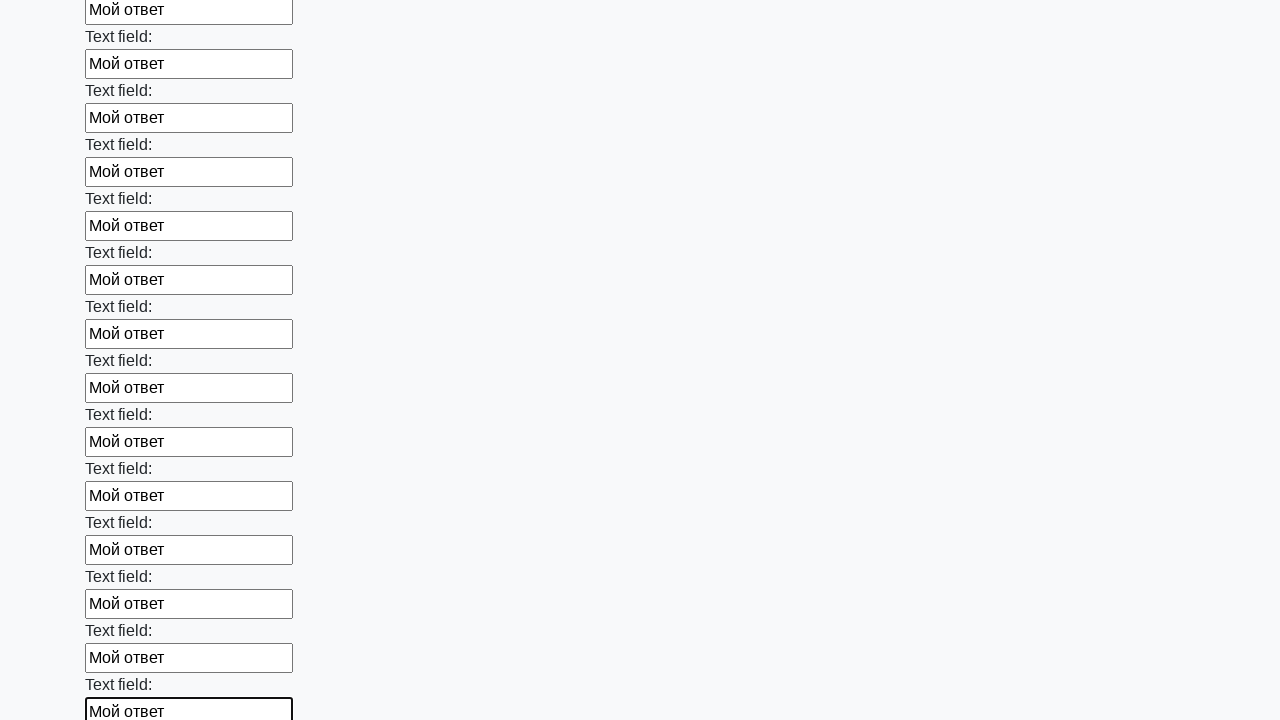

Filled text input field 82 of 100 with 'Мой ответ' on xpath=//input[@type='text'] >> nth=81
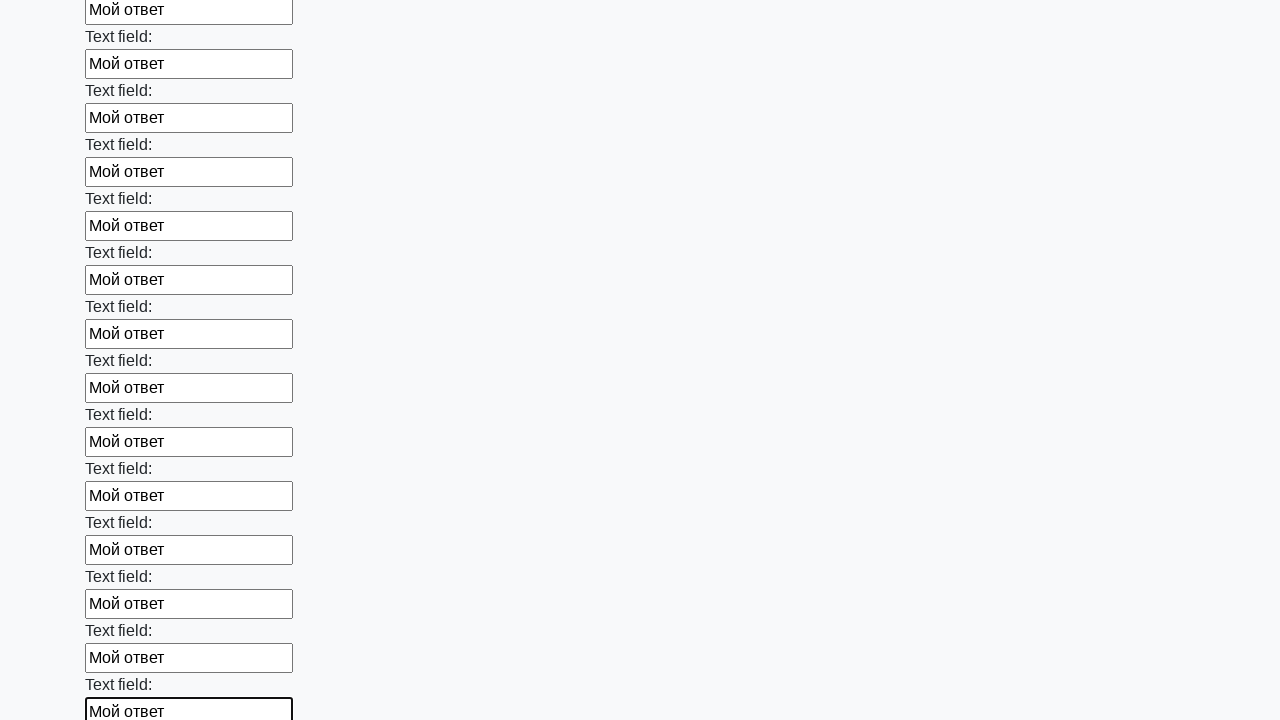

Filled text input field 83 of 100 with 'Мой ответ' on xpath=//input[@type='text'] >> nth=82
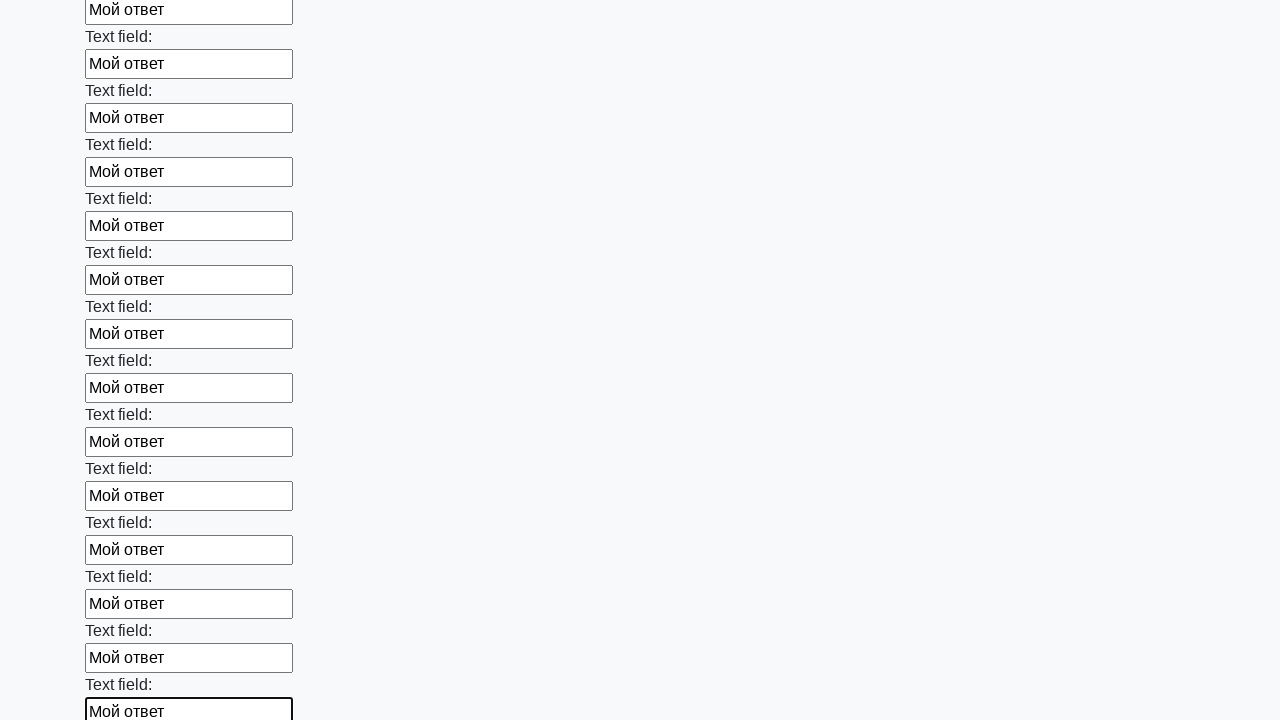

Filled text input field 84 of 100 with 'Мой ответ' on xpath=//input[@type='text'] >> nth=83
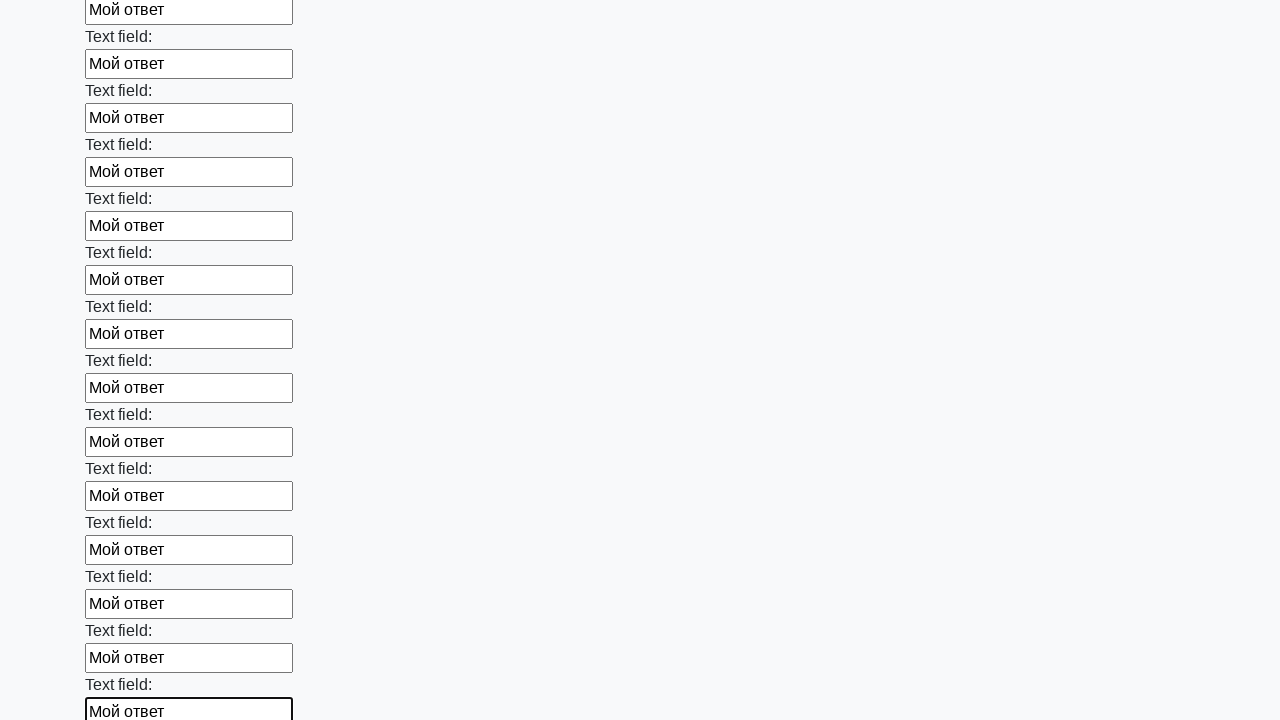

Filled text input field 85 of 100 with 'Мой ответ' on xpath=//input[@type='text'] >> nth=84
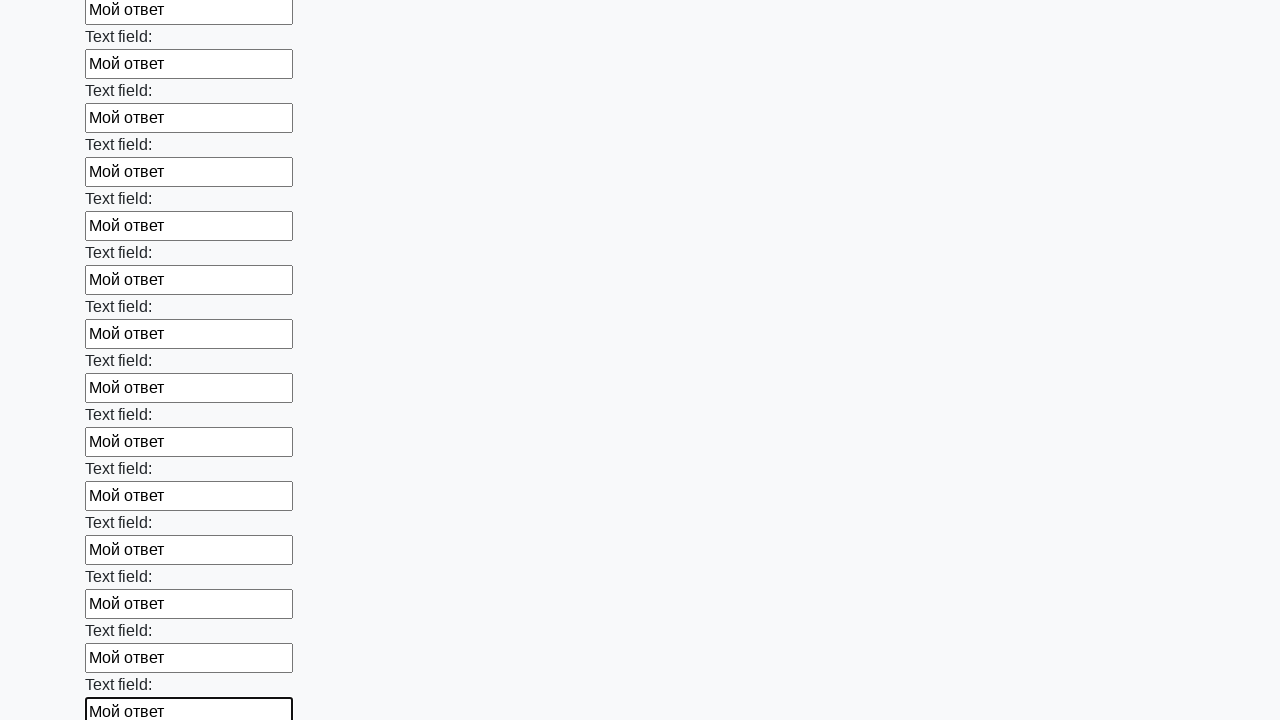

Filled text input field 86 of 100 with 'Мой ответ' on xpath=//input[@type='text'] >> nth=85
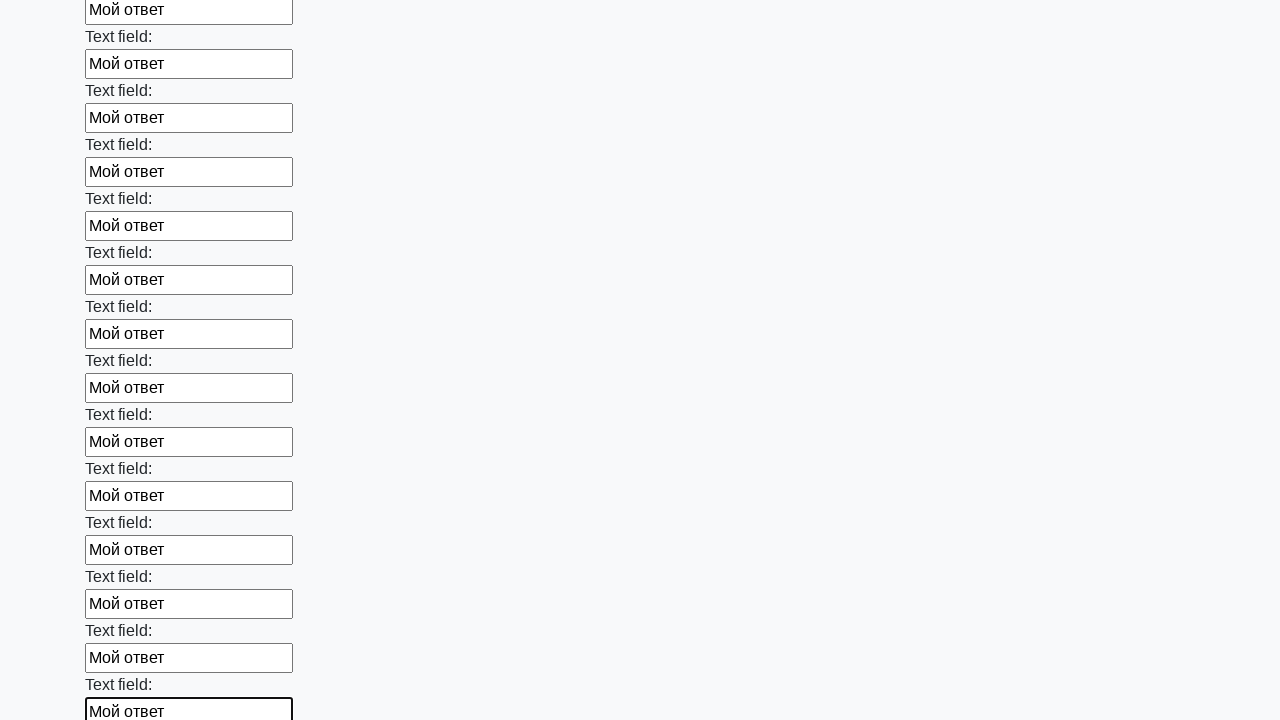

Filled text input field 87 of 100 with 'Мой ответ' on xpath=//input[@type='text'] >> nth=86
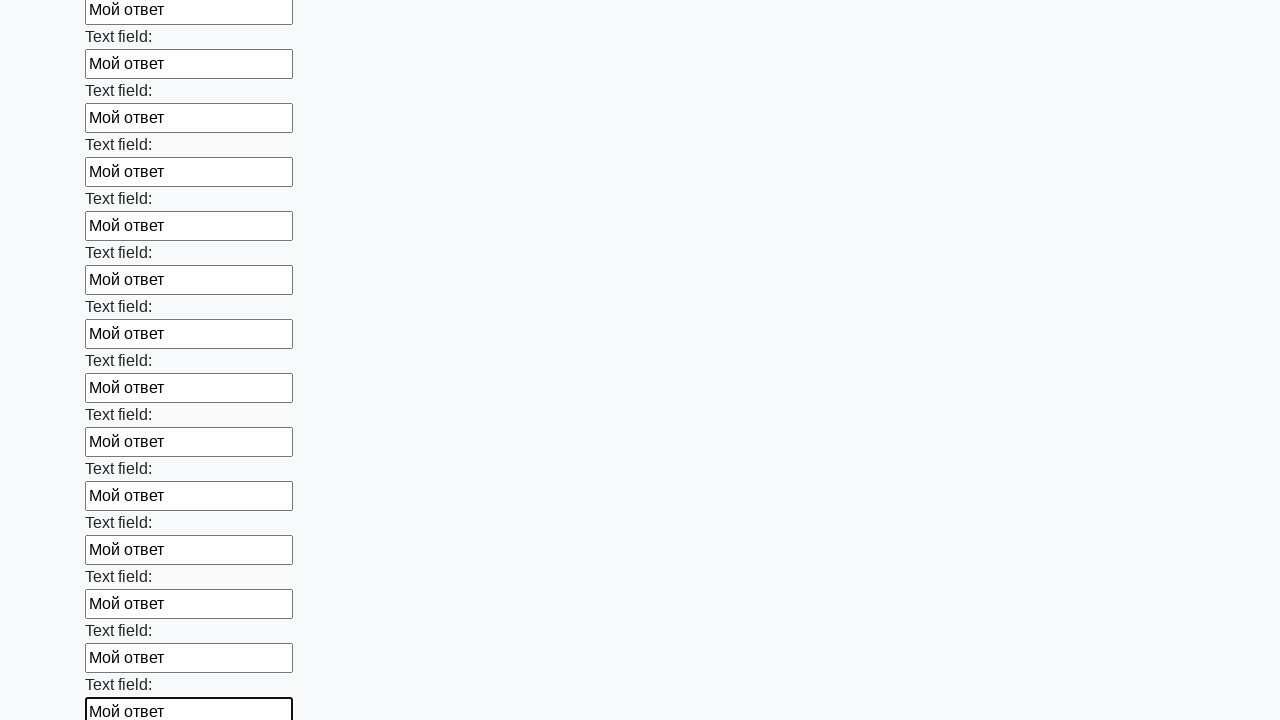

Filled text input field 88 of 100 with 'Мой ответ' on xpath=//input[@type='text'] >> nth=87
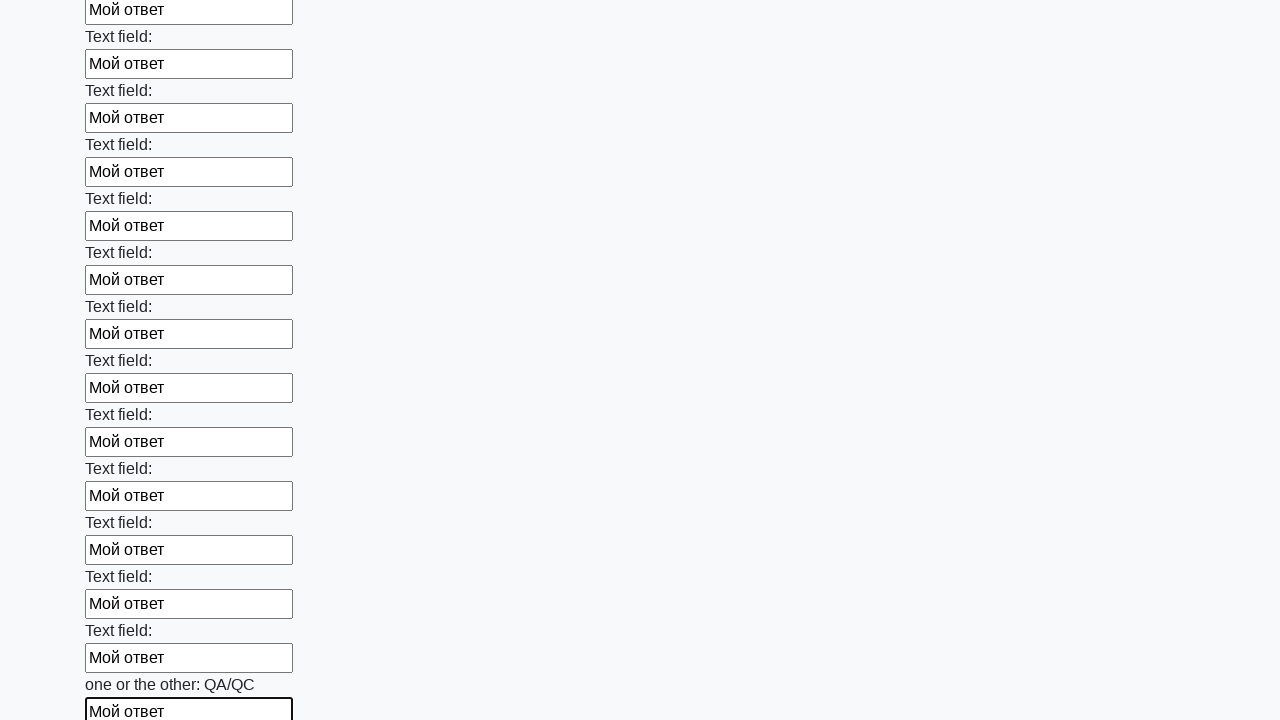

Filled text input field 89 of 100 with 'Мой ответ' on xpath=//input[@type='text'] >> nth=88
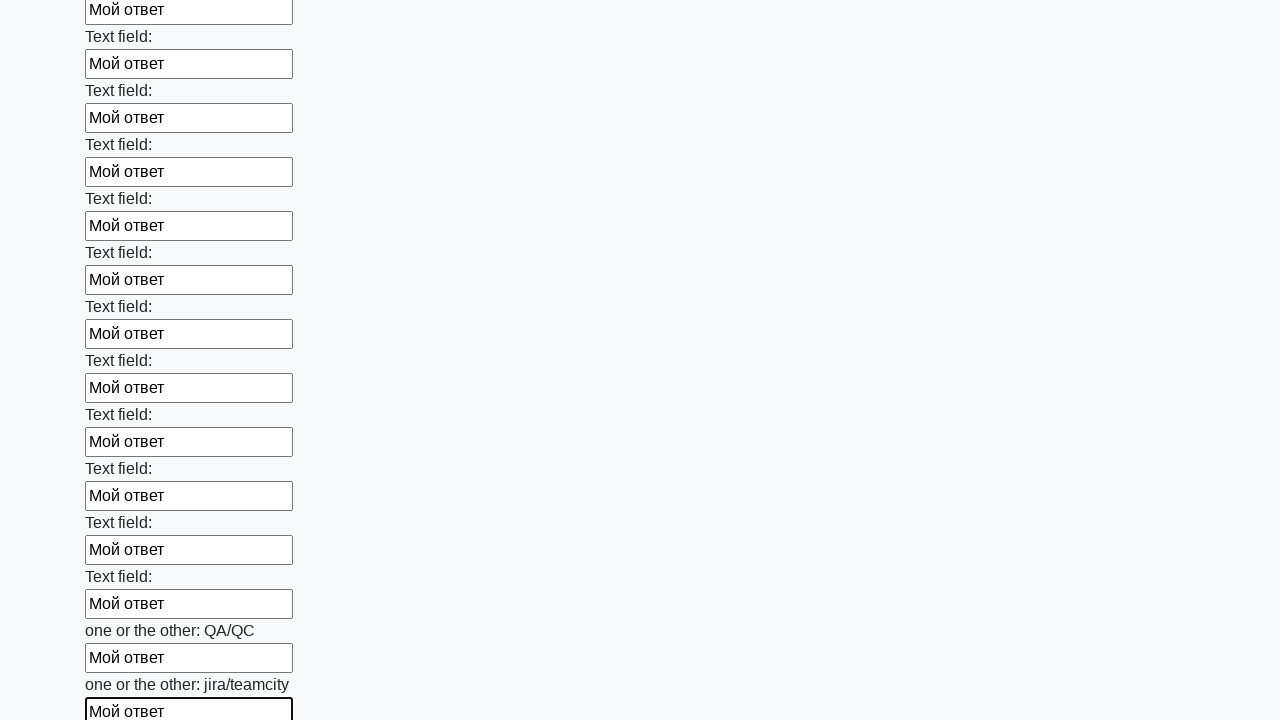

Filled text input field 90 of 100 with 'Мой ответ' on xpath=//input[@type='text'] >> nth=89
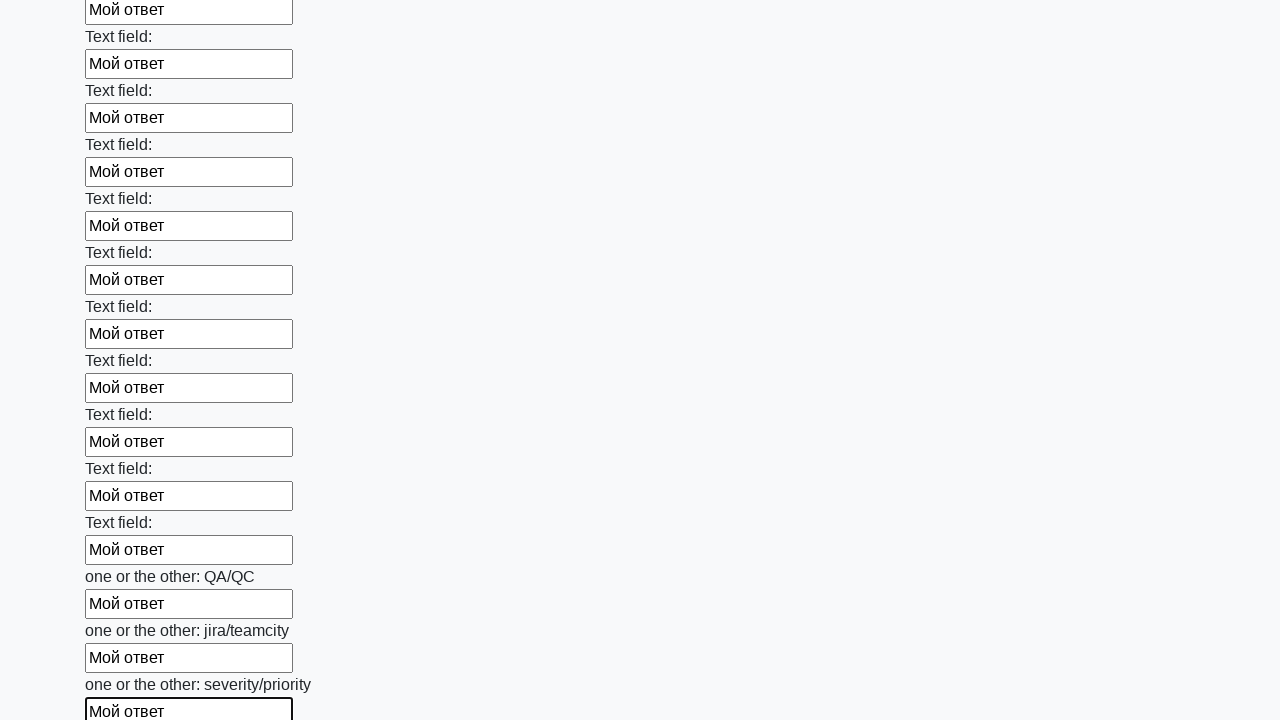

Filled text input field 91 of 100 with 'Мой ответ' on xpath=//input[@type='text'] >> nth=90
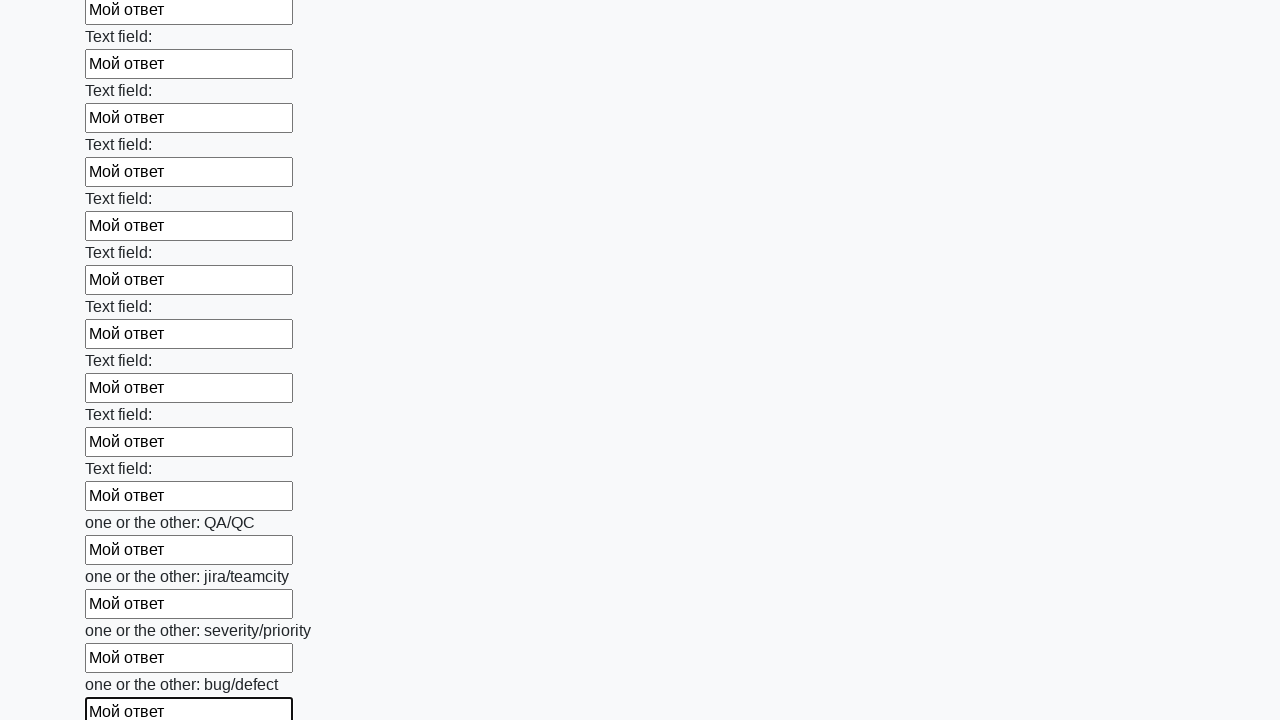

Filled text input field 92 of 100 with 'Мой ответ' on xpath=//input[@type='text'] >> nth=91
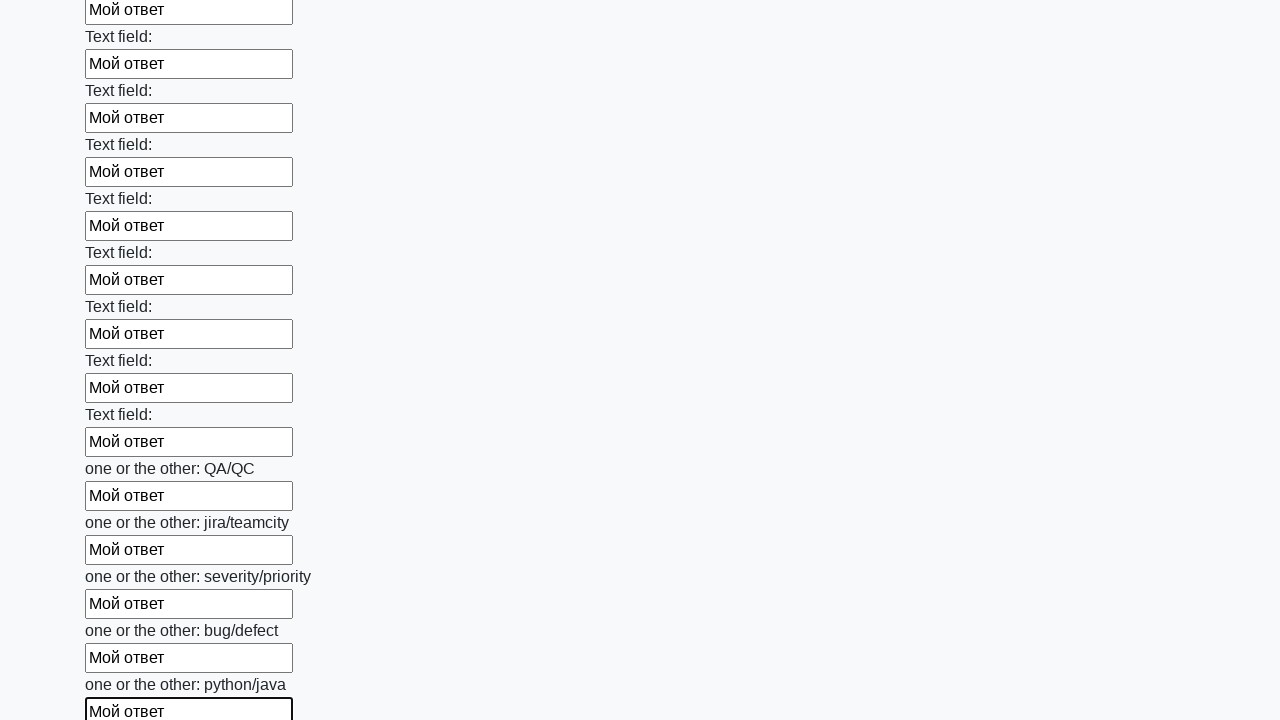

Filled text input field 93 of 100 with 'Мой ответ' on xpath=//input[@type='text'] >> nth=92
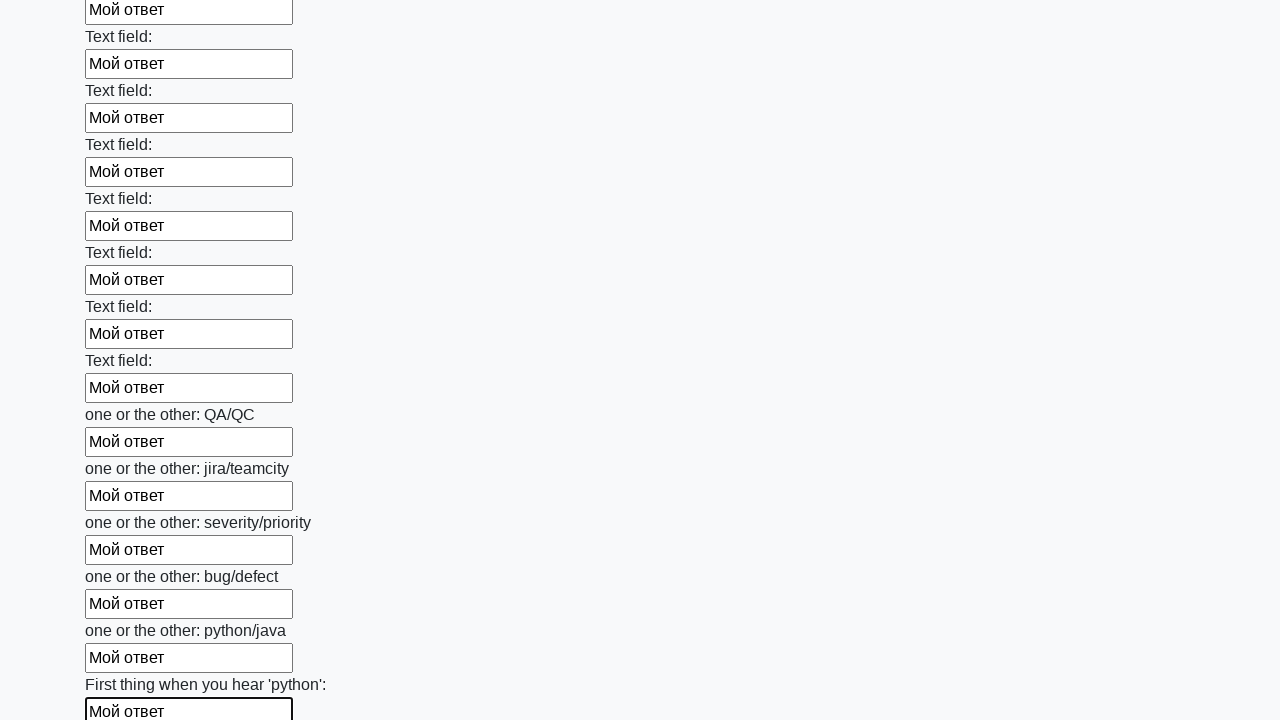

Filled text input field 94 of 100 with 'Мой ответ' on xpath=//input[@type='text'] >> nth=93
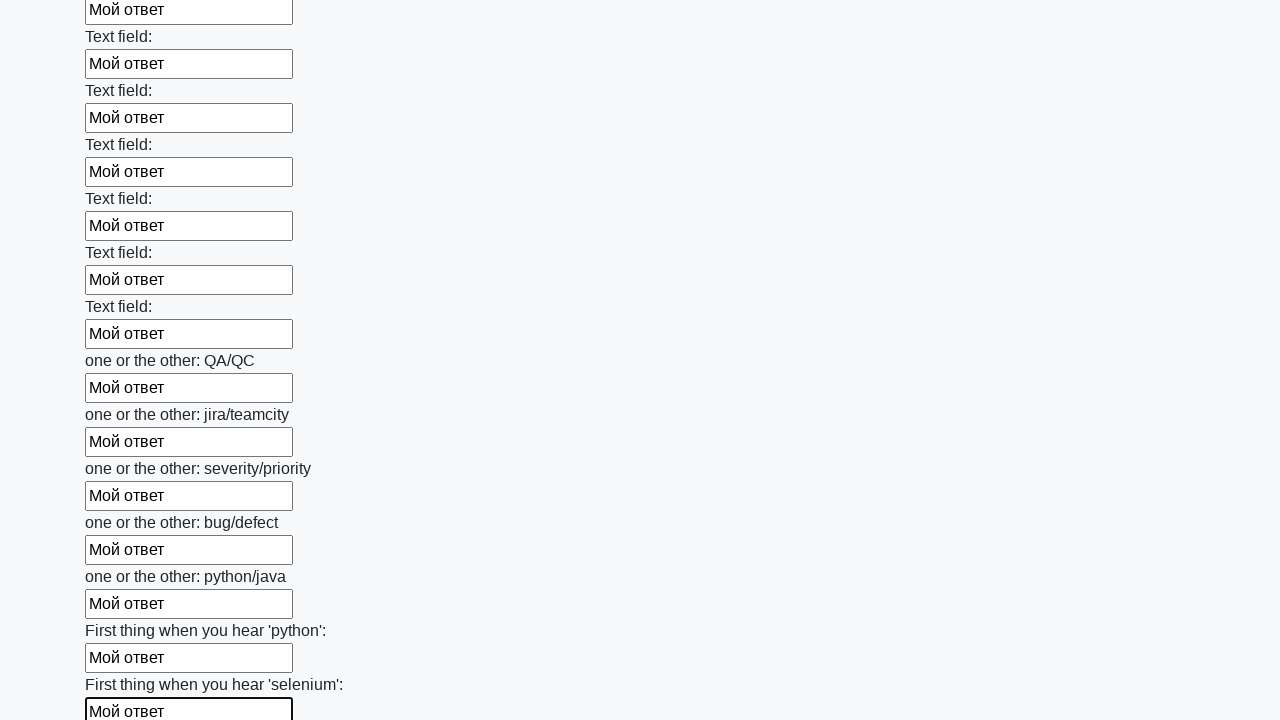

Filled text input field 95 of 100 with 'Мой ответ' on xpath=//input[@type='text'] >> nth=94
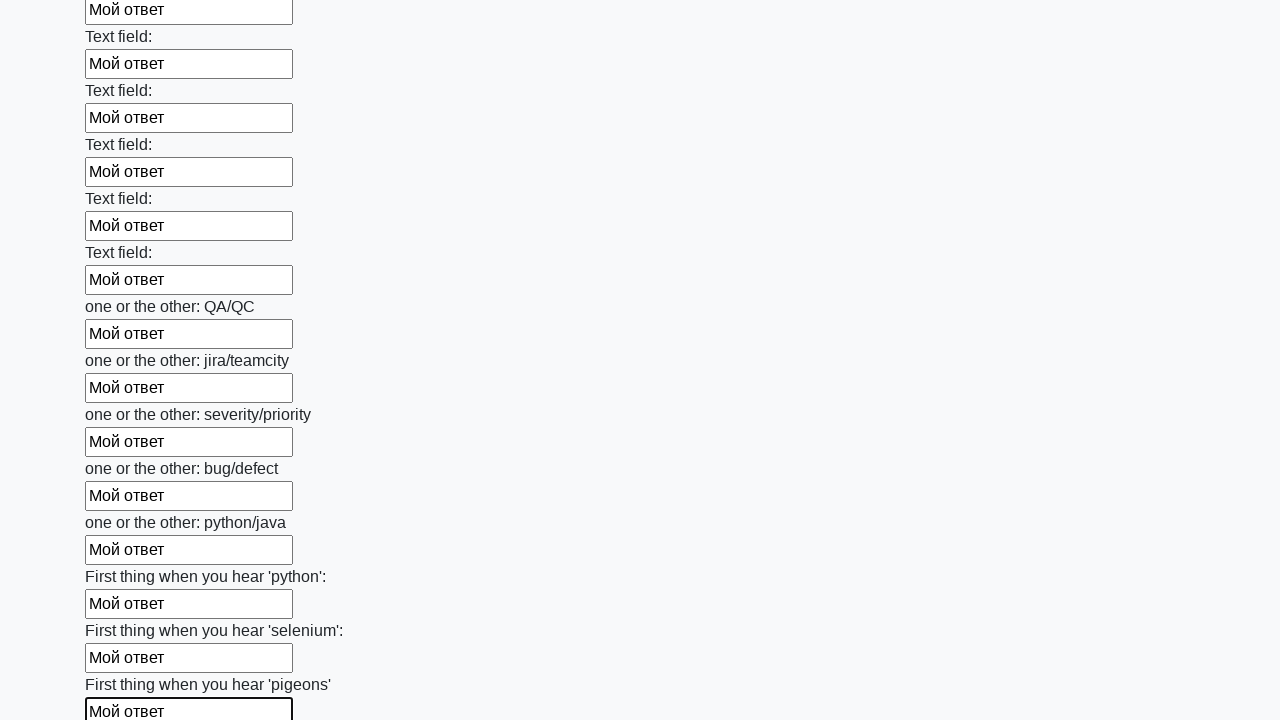

Filled text input field 96 of 100 with 'Мой ответ' on xpath=//input[@type='text'] >> nth=95
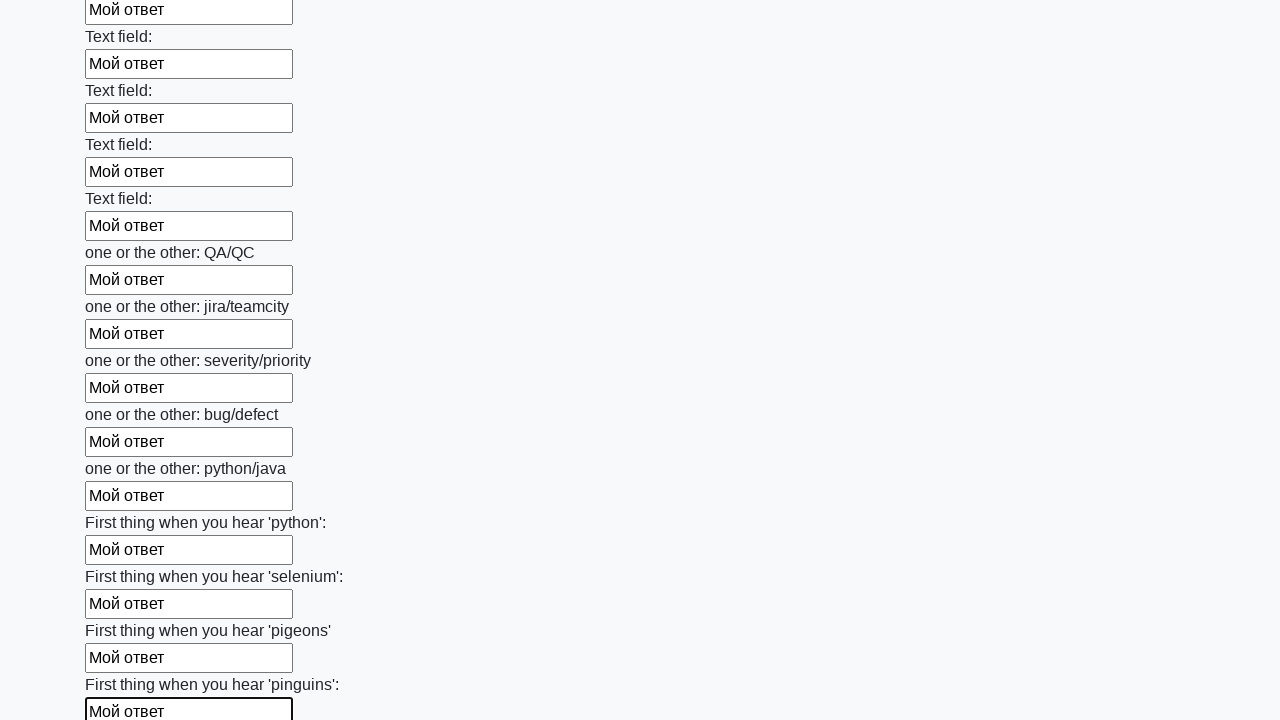

Filled text input field 97 of 100 with 'Мой ответ' on xpath=//input[@type='text'] >> nth=96
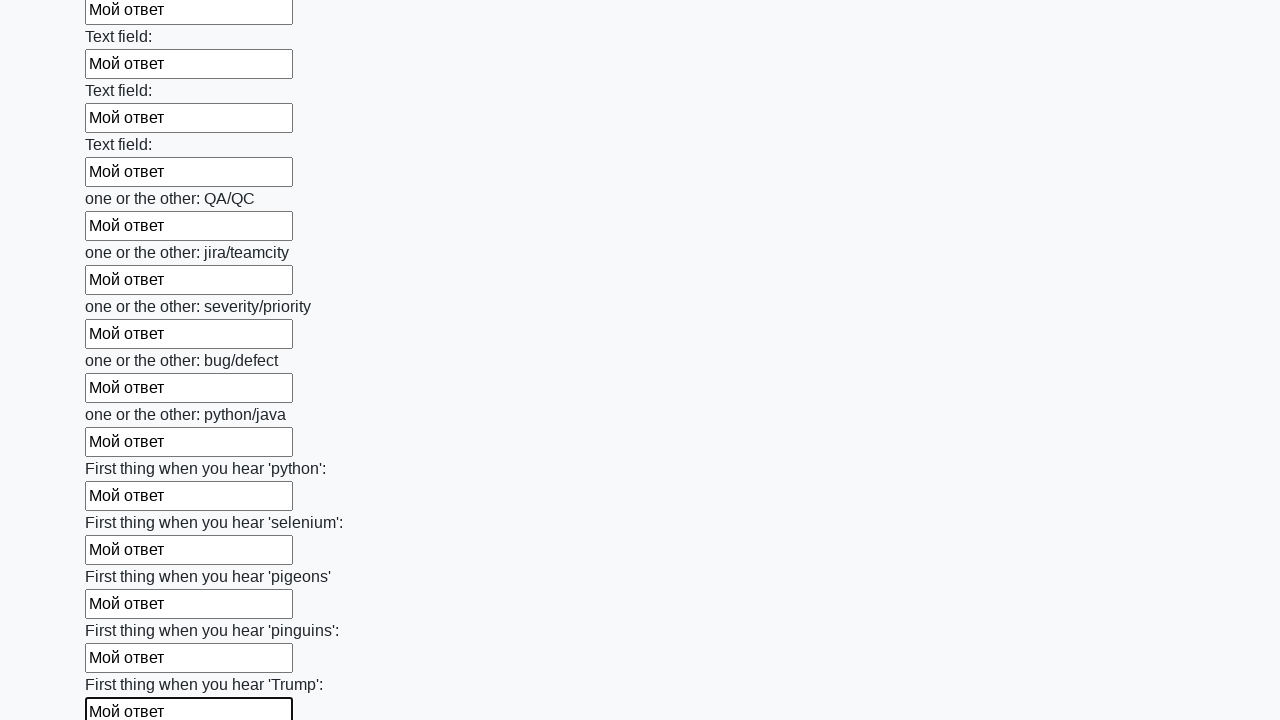

Filled text input field 98 of 100 with 'Мой ответ' on xpath=//input[@type='text'] >> nth=97
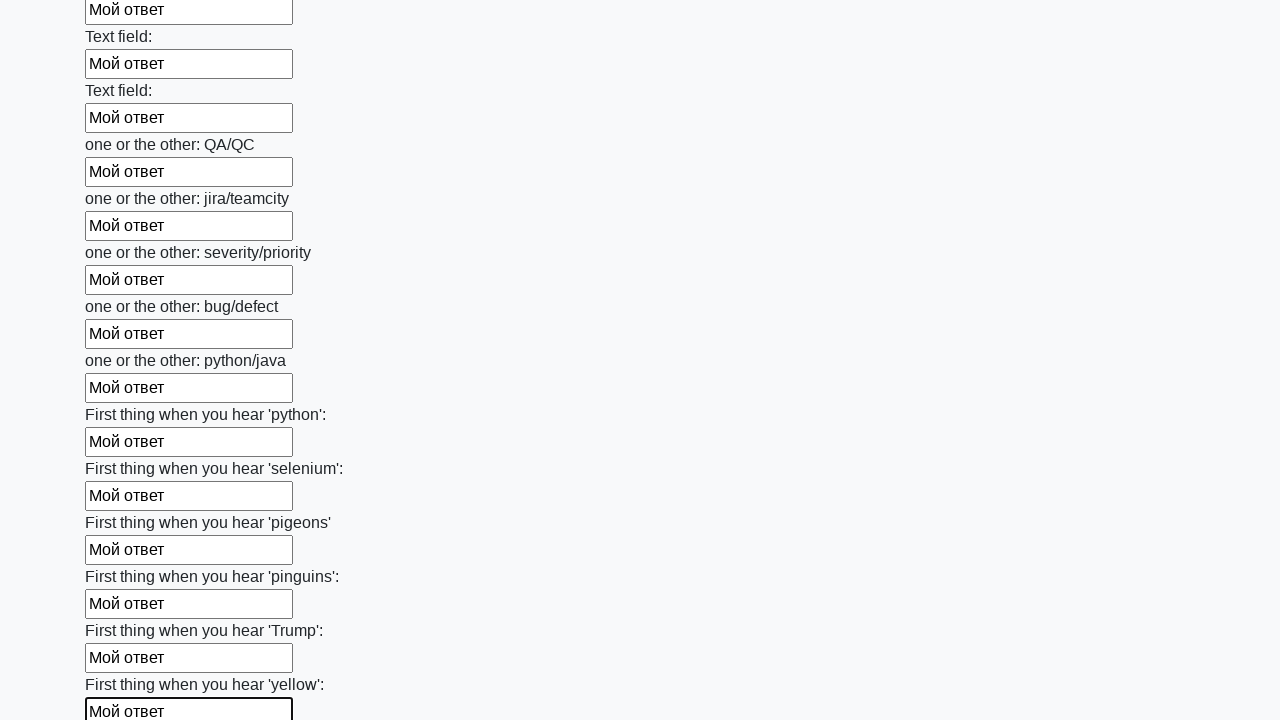

Filled text input field 99 of 100 with 'Мой ответ' on xpath=//input[@type='text'] >> nth=98
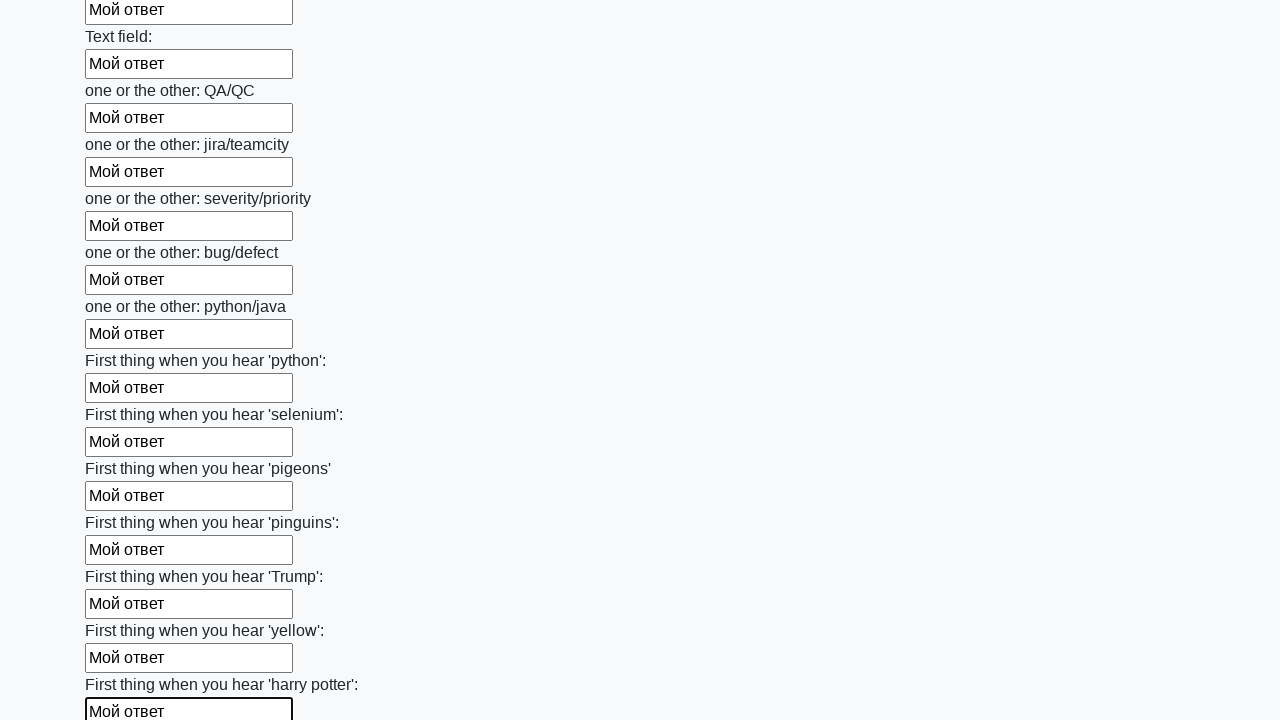

Filled text input field 100 of 100 with 'Мой ответ' on xpath=//input[@type='text'] >> nth=99
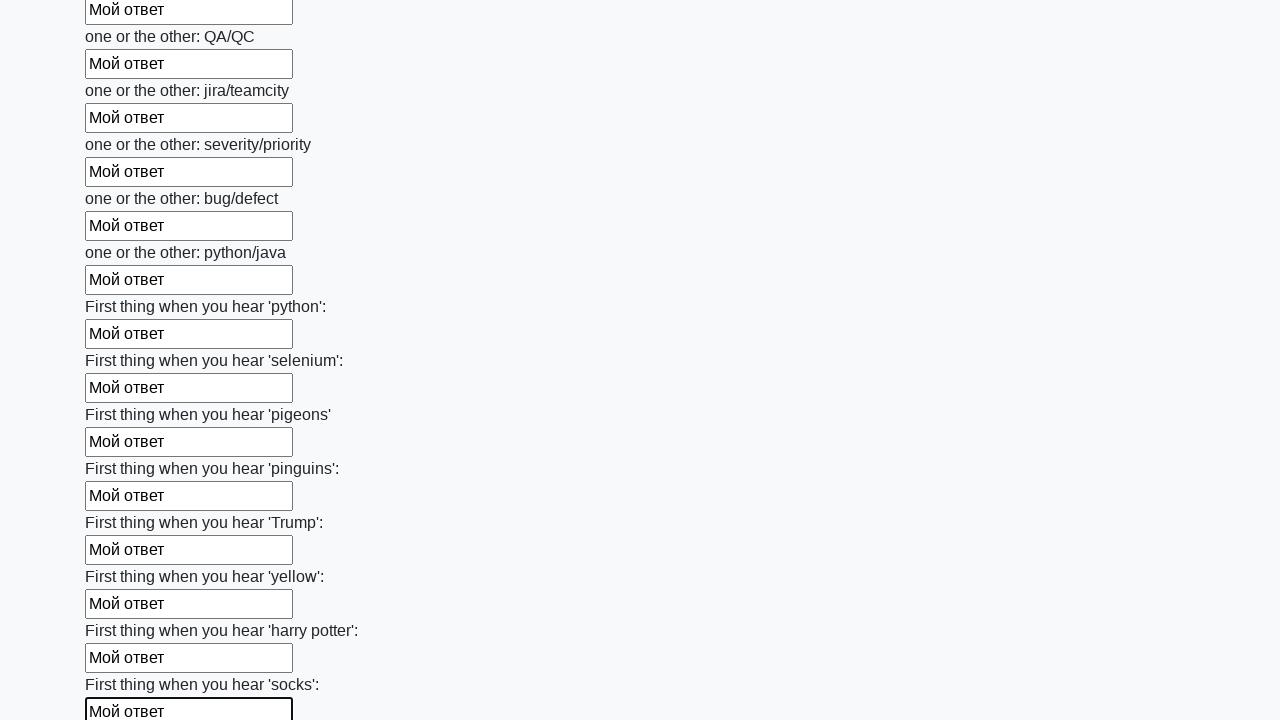

Clicked the submit button to submit the form at (123, 611) on button.btn
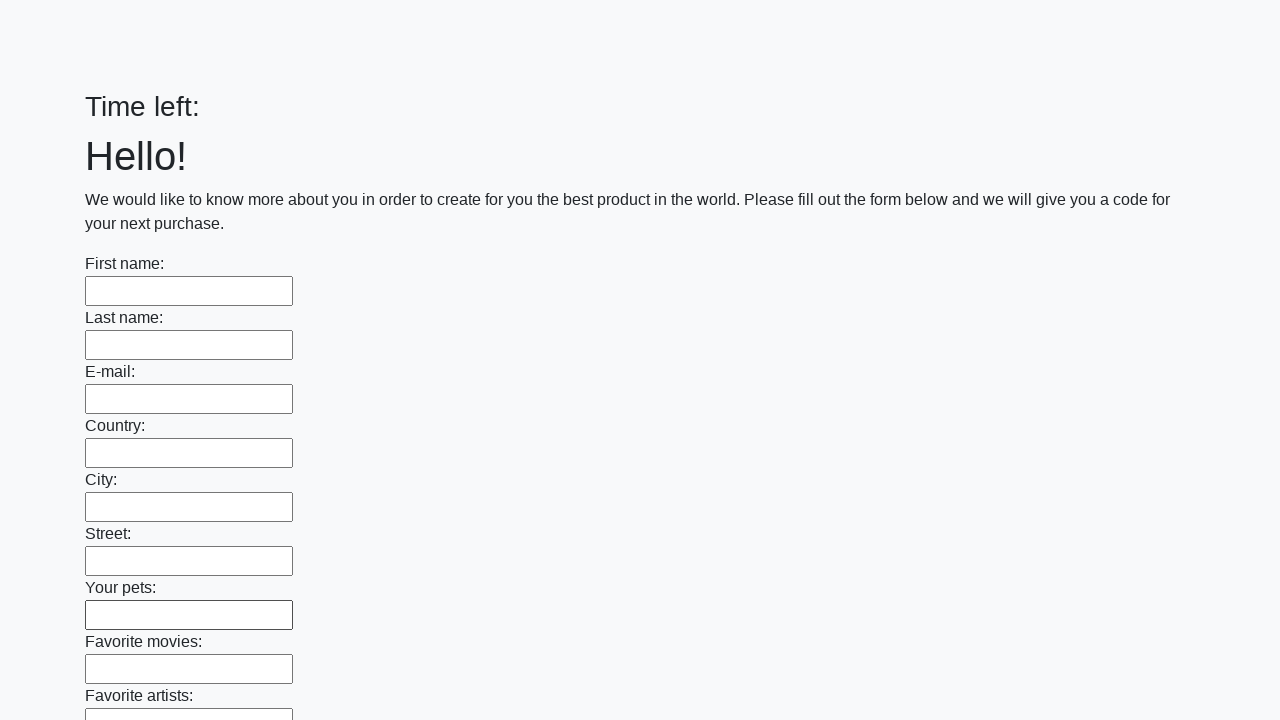

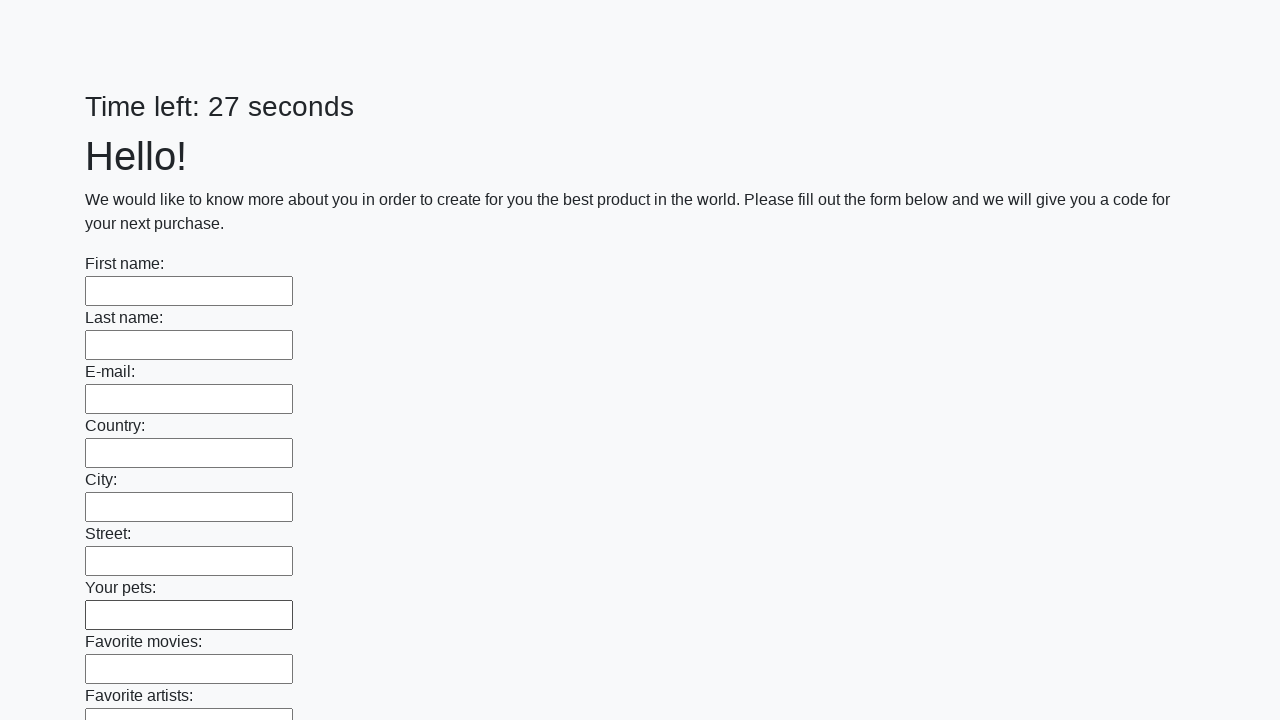